Tests horizontal slider by repeatedly moving it until the displayed value equals 5, incrementing the offset each iteration

Starting URL: https://the-internet.herokuapp.com/horizontal_slider

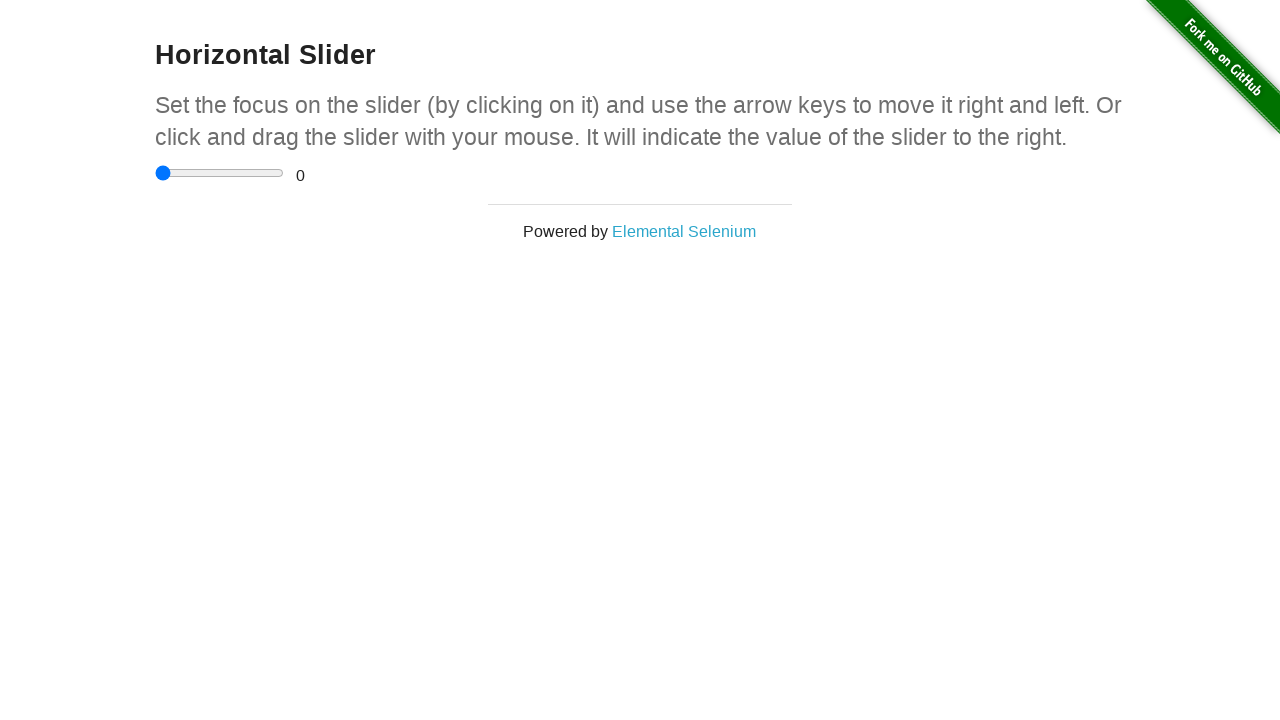

Located the horizontal slider element
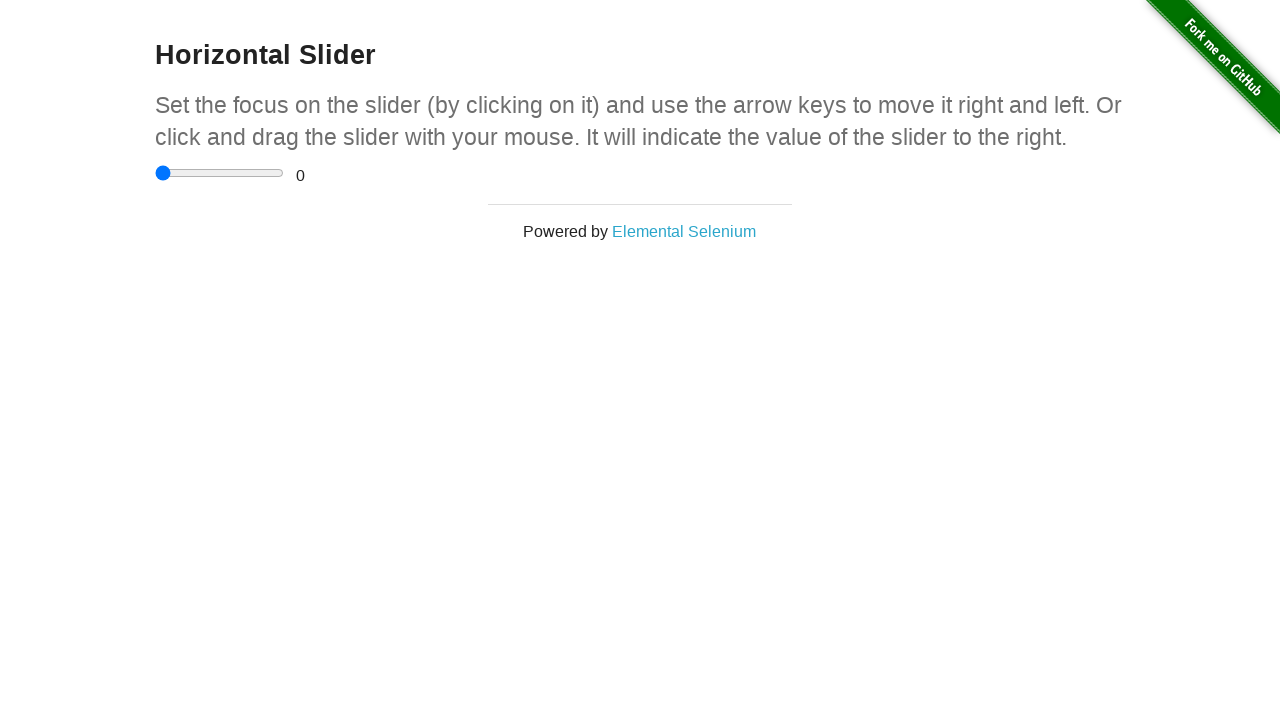

Located the value display element
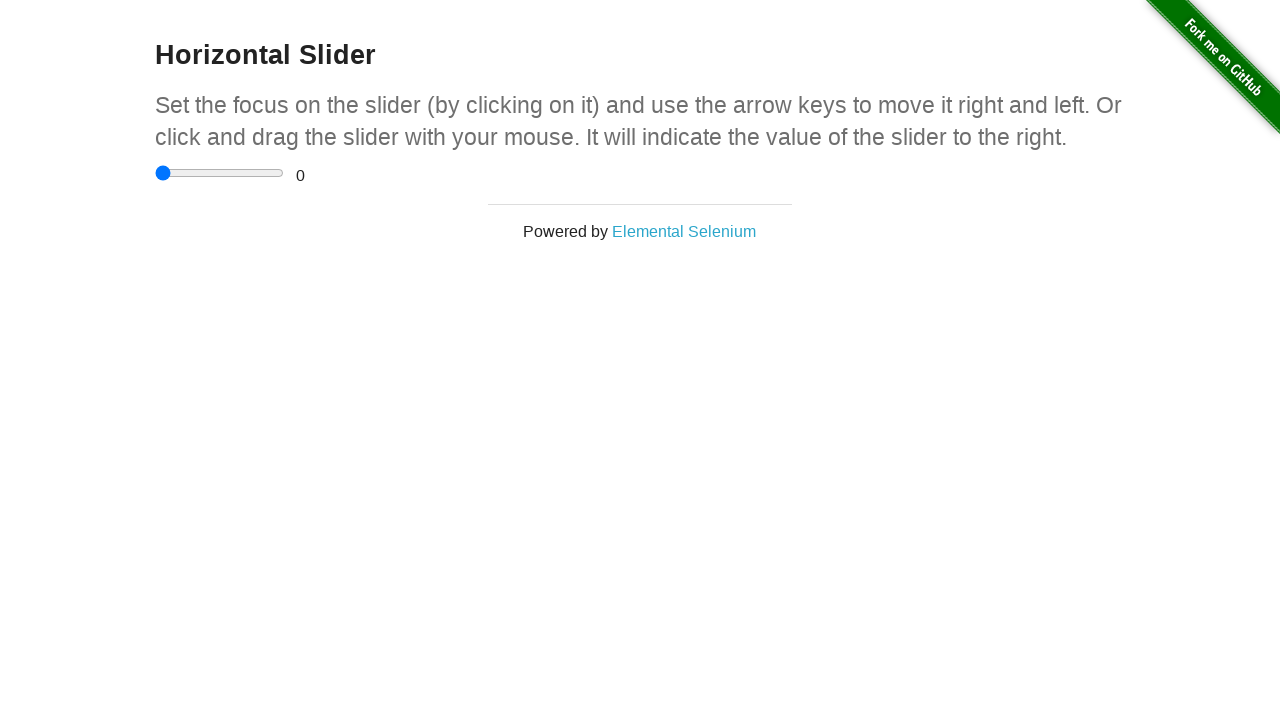

Initialized x_offset to -55
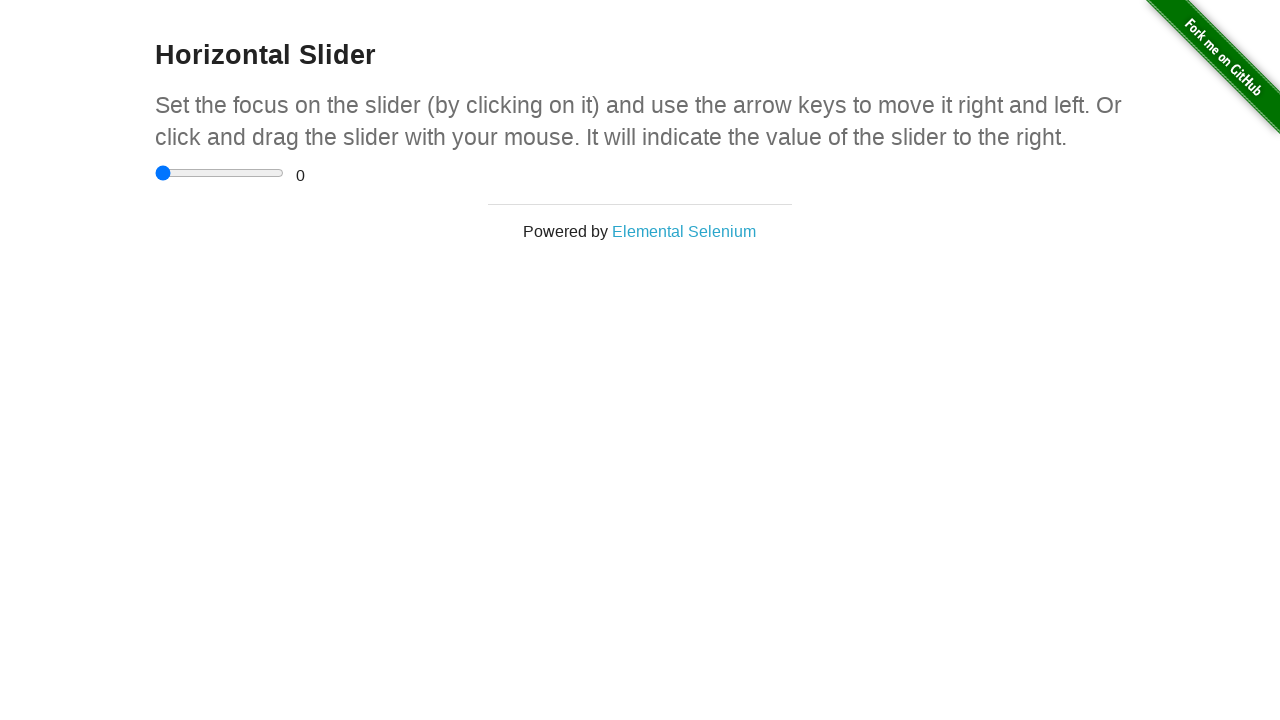

Retrieved slider bounding box for positioning
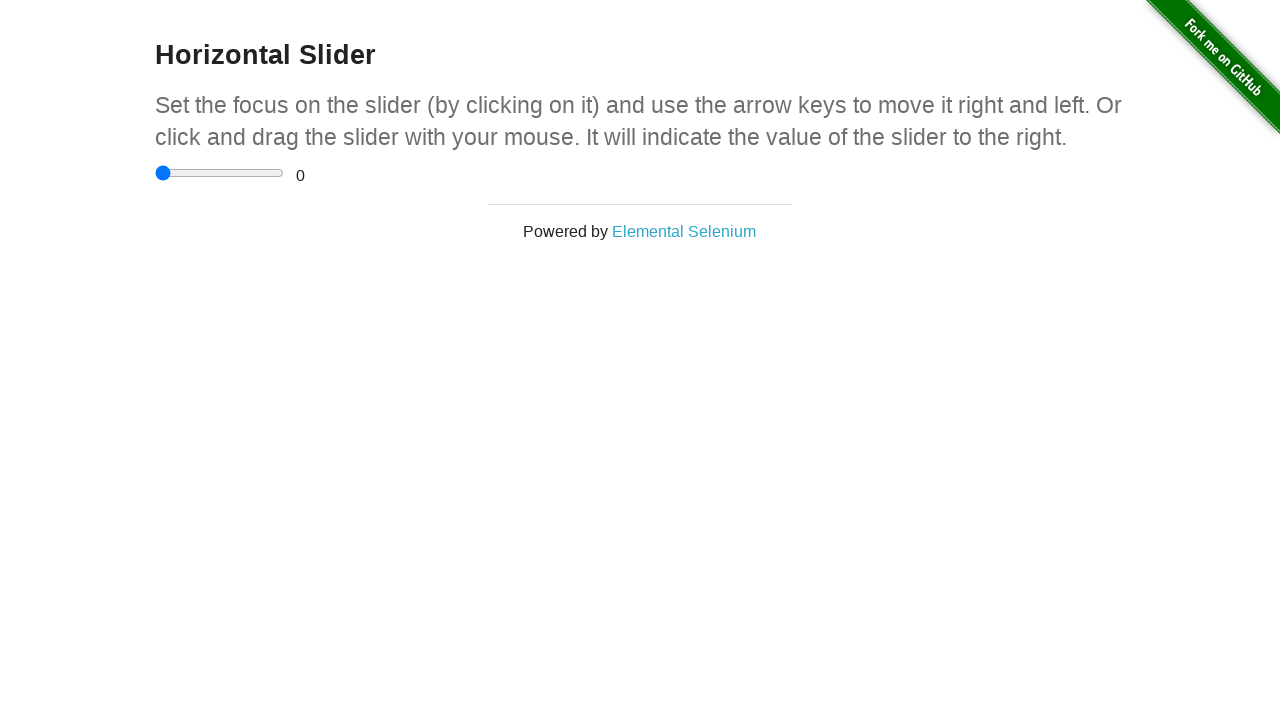

Calculated slider center position: (219.5, 172.5625)
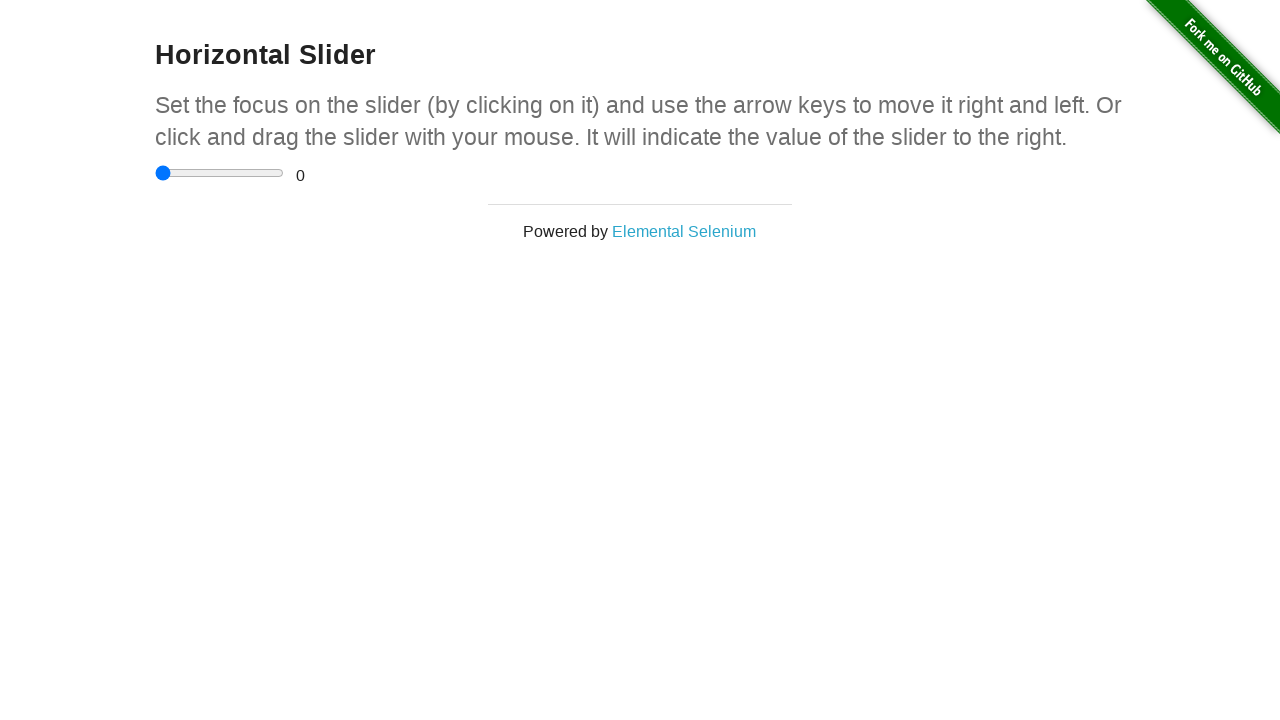

Moved mouse to slider center at (220, 173)
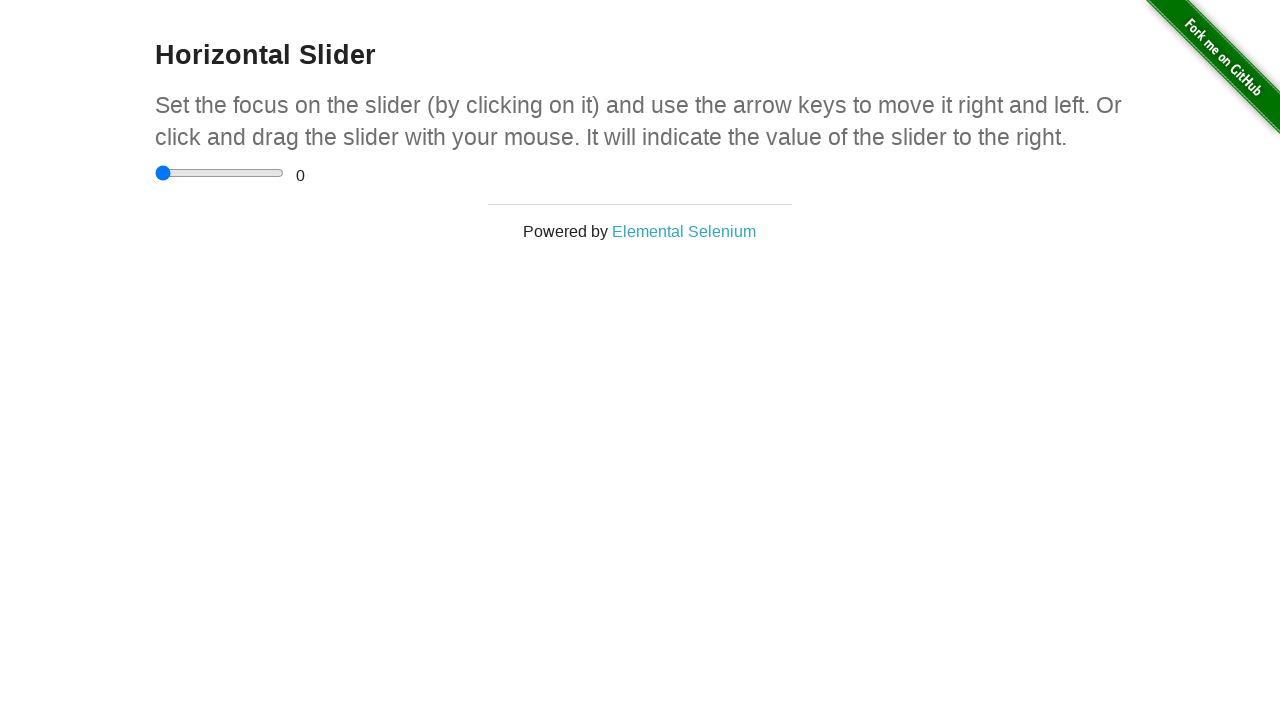

Pressed mouse button down on slider at (220, 173)
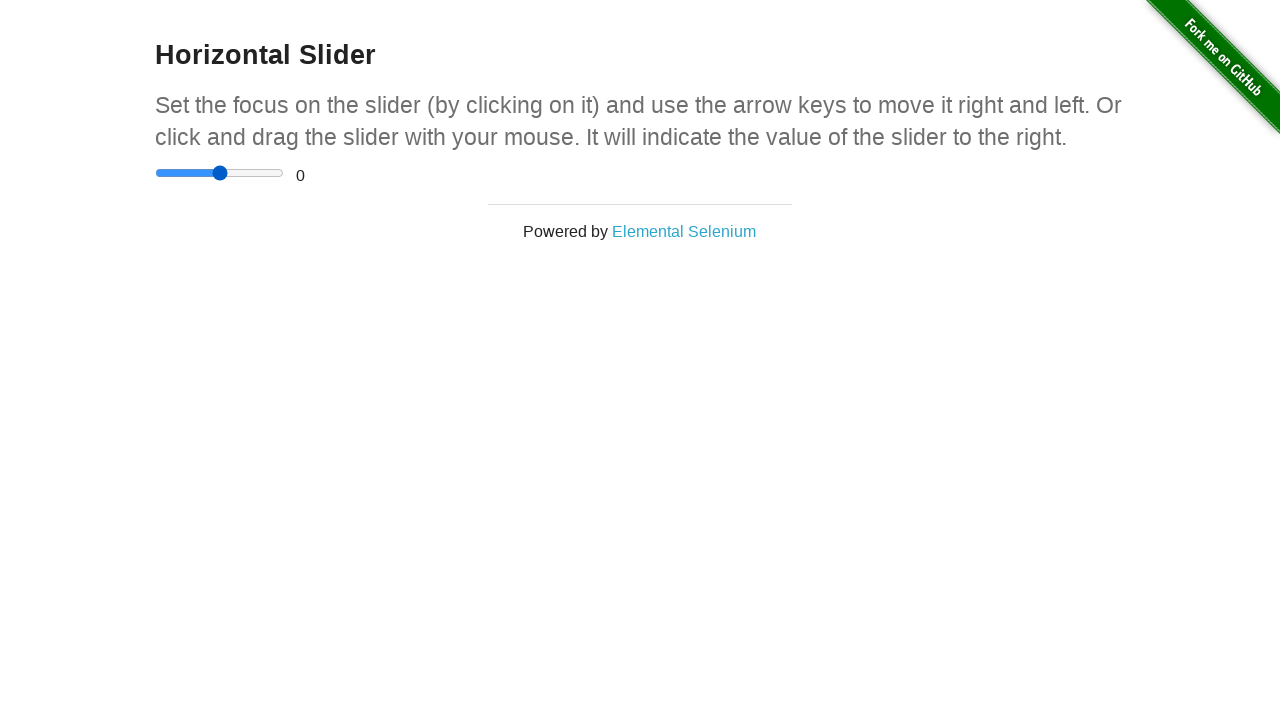

Dragged slider by offset -55 at (164, 173)
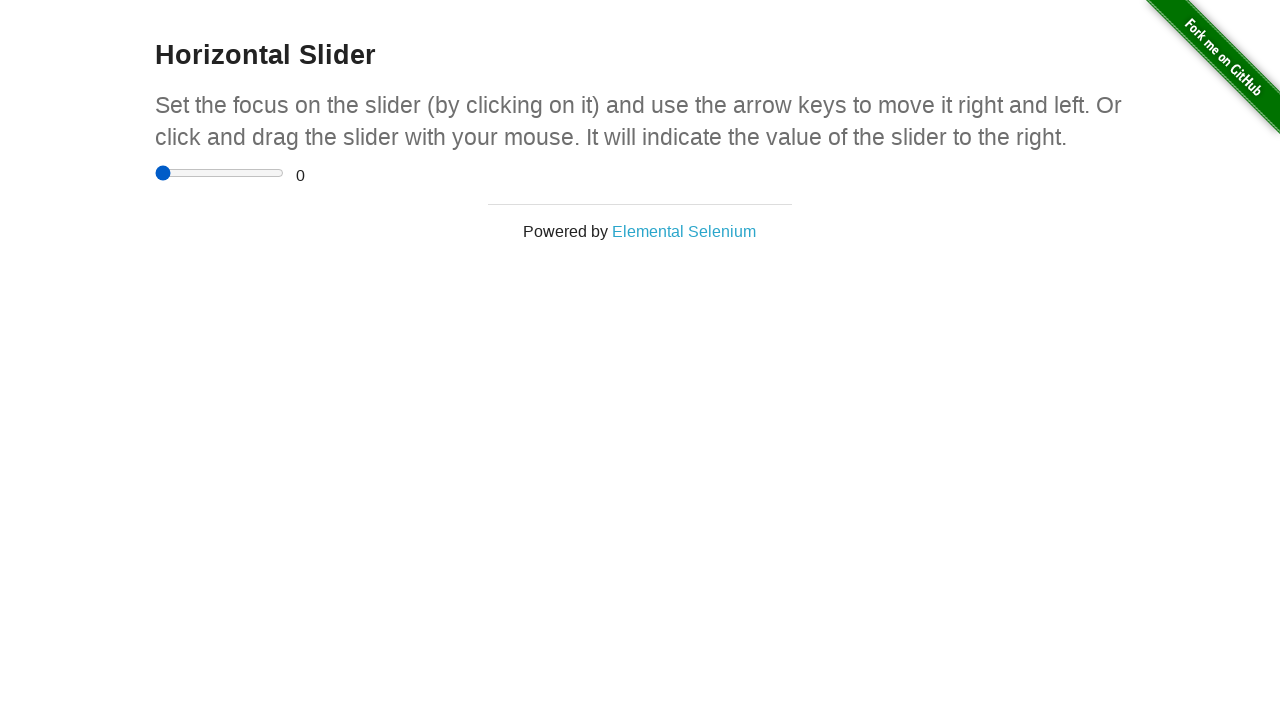

Released mouse button; current value: 0 at (164, 173)
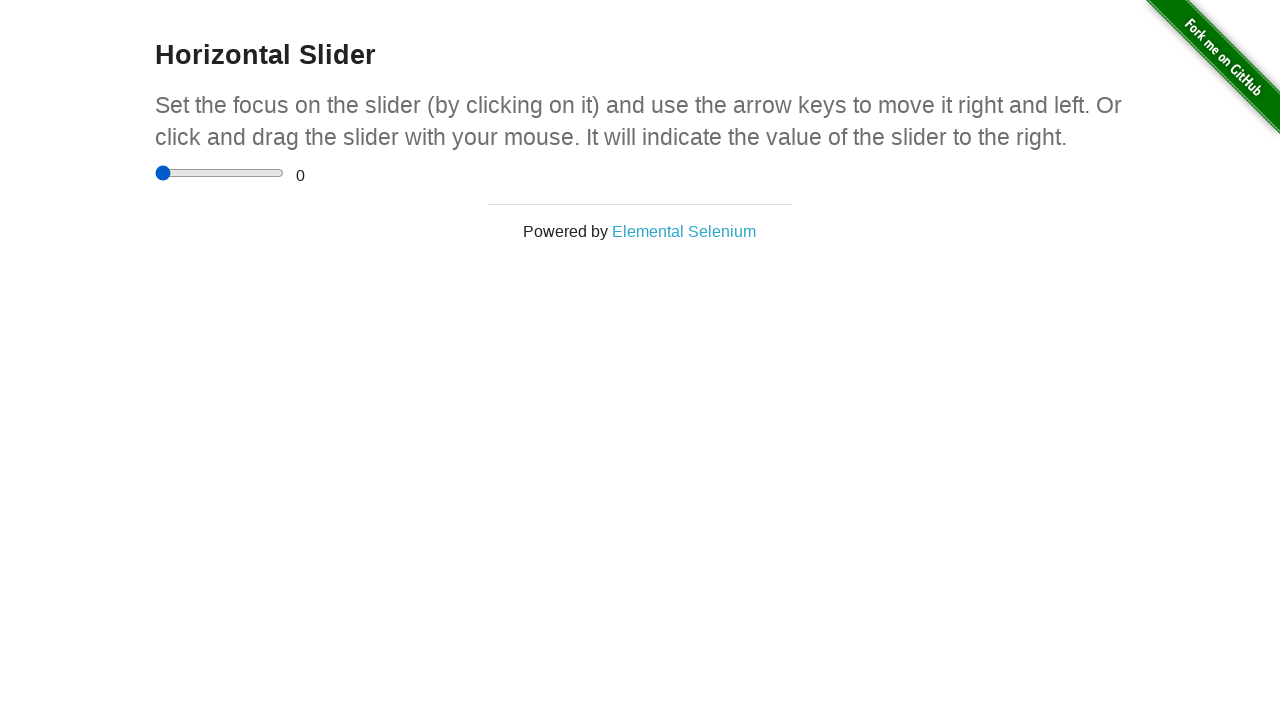

Incremented x_offset to -45
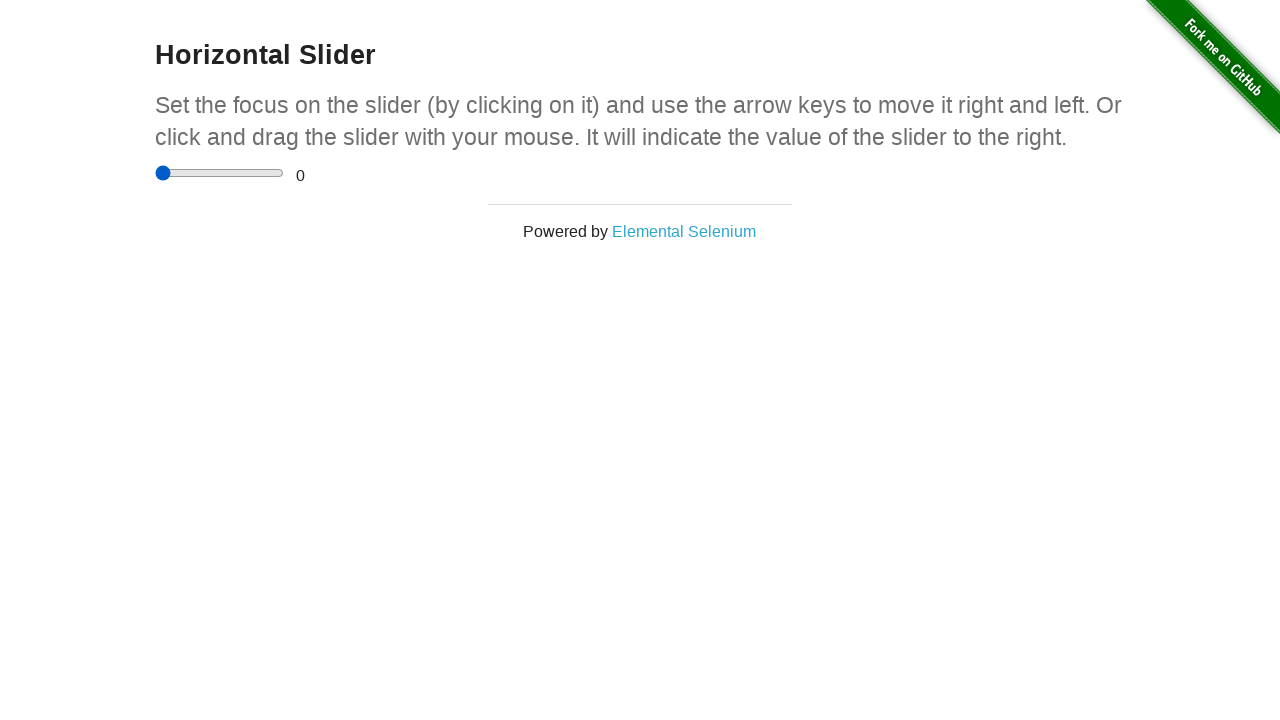

Retrieved slider bounding box for positioning
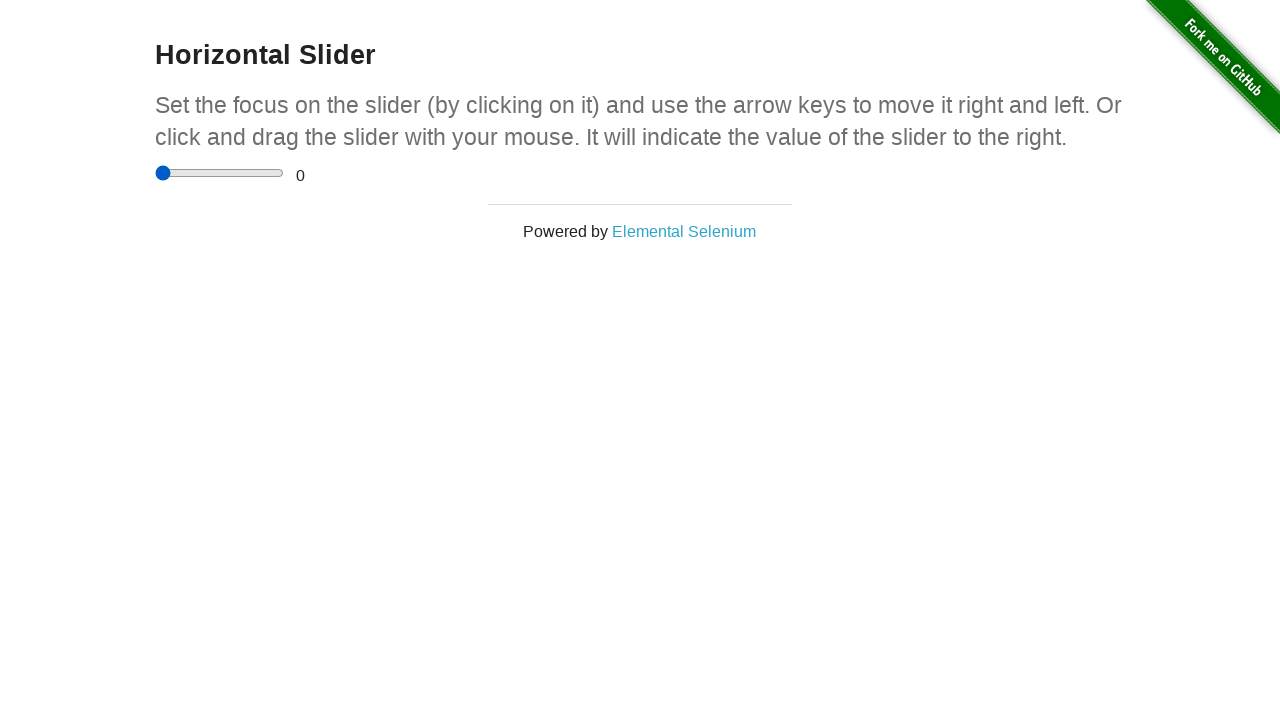

Calculated slider center position: (219.5, 172.5625)
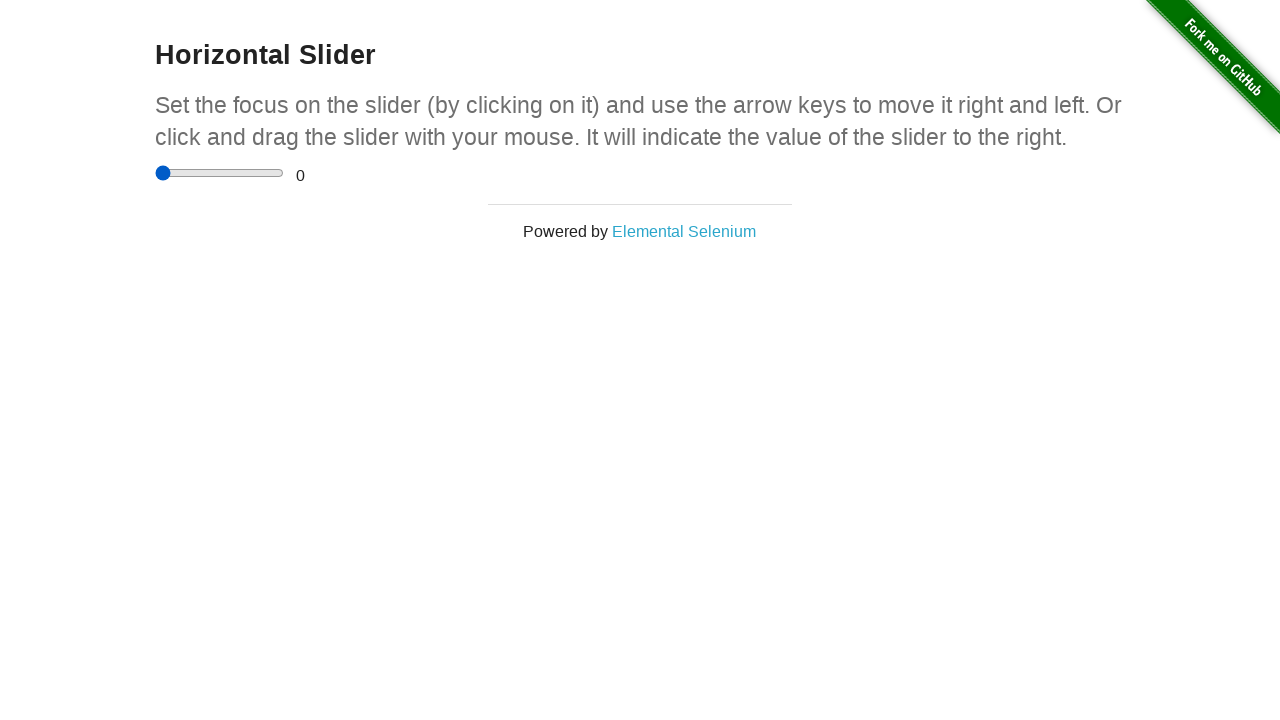

Moved mouse to slider center at (220, 173)
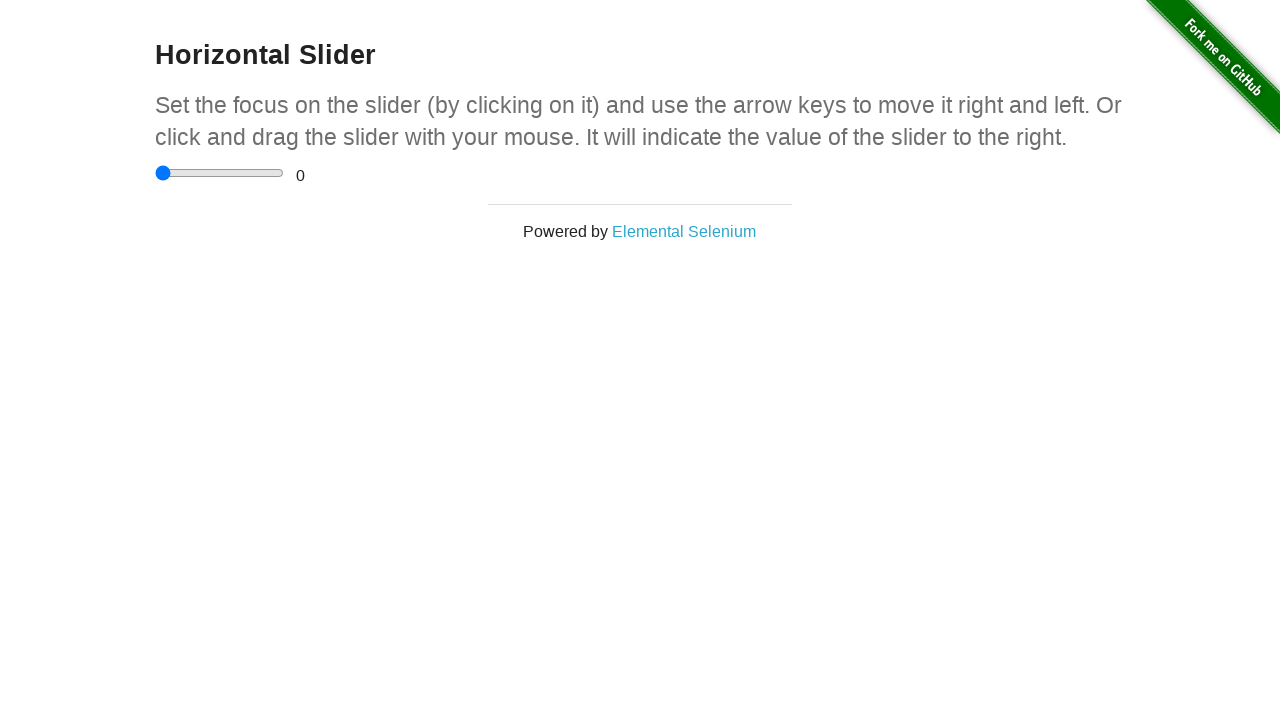

Pressed mouse button down on slider at (220, 173)
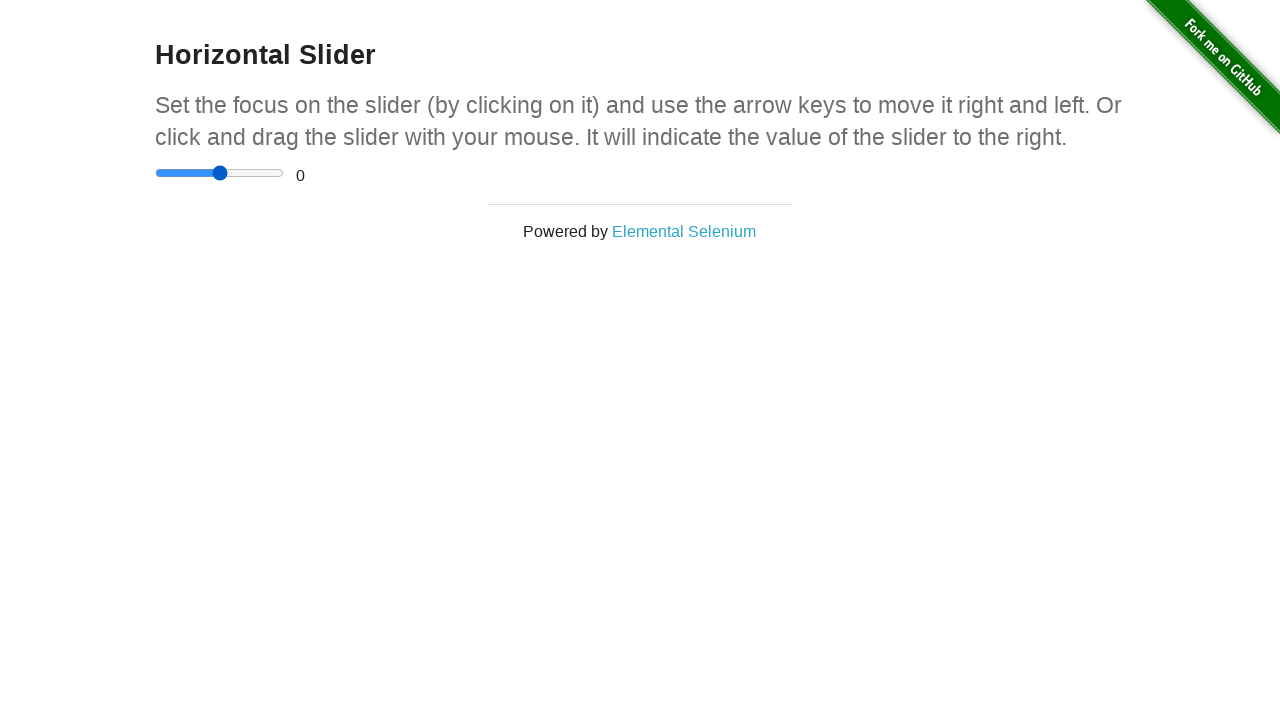

Dragged slider by offset -45 at (174, 173)
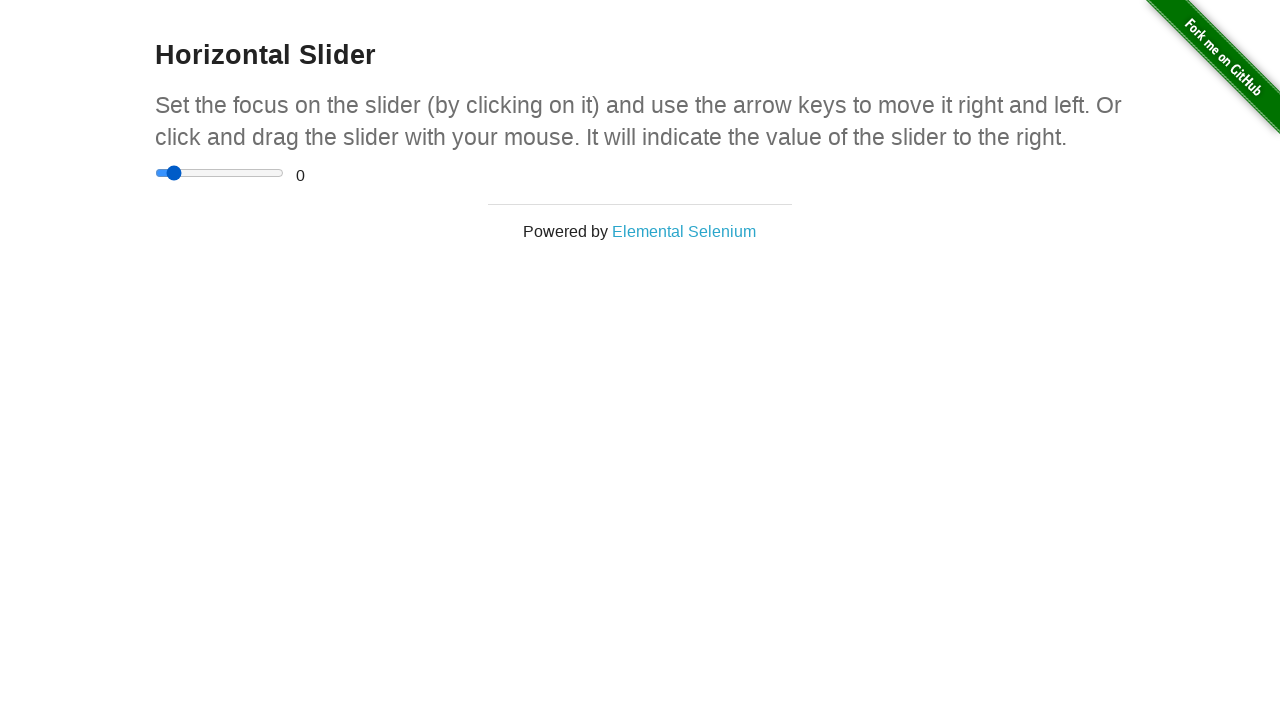

Released mouse button; current value: 0.5 at (174, 173)
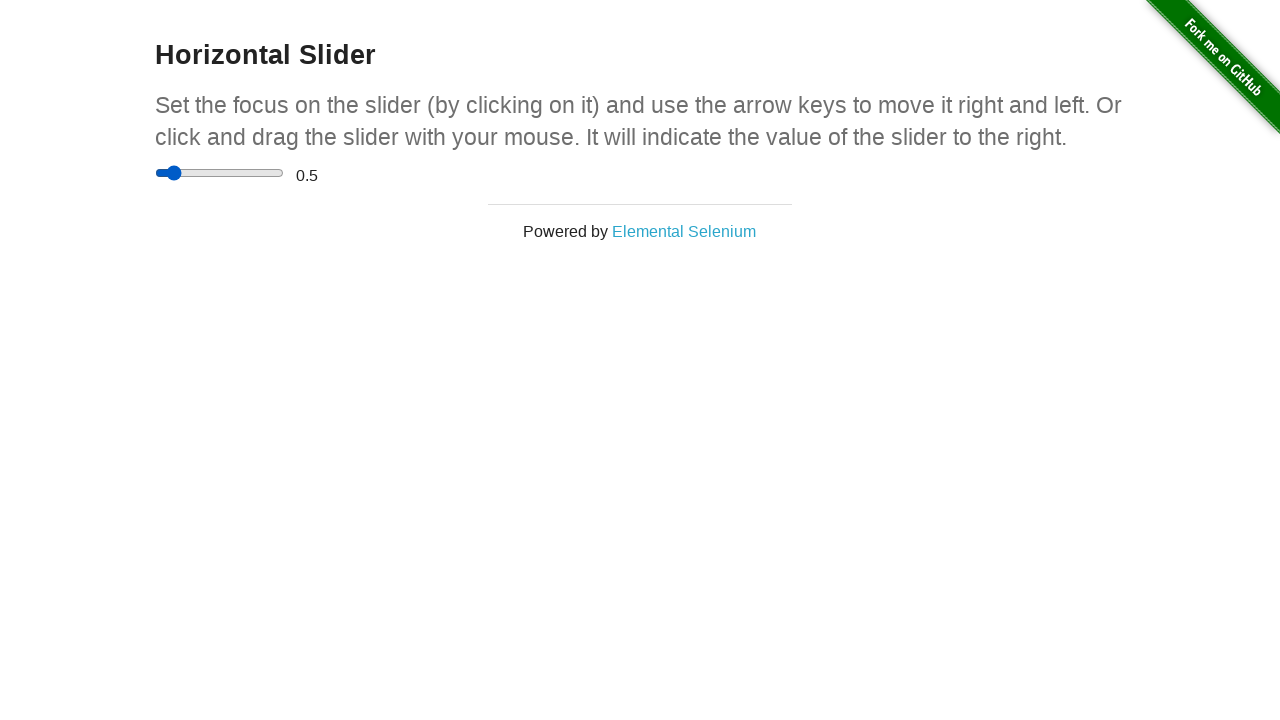

Incremented x_offset to -35
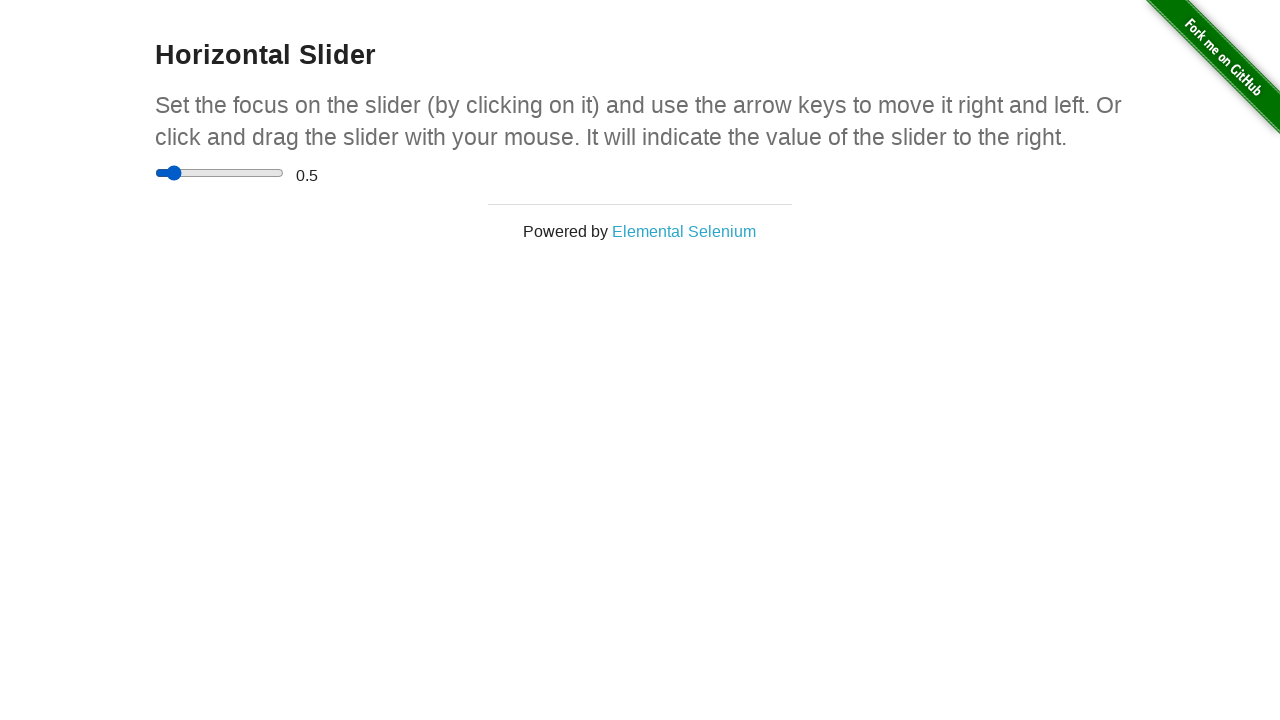

Retrieved slider bounding box for positioning
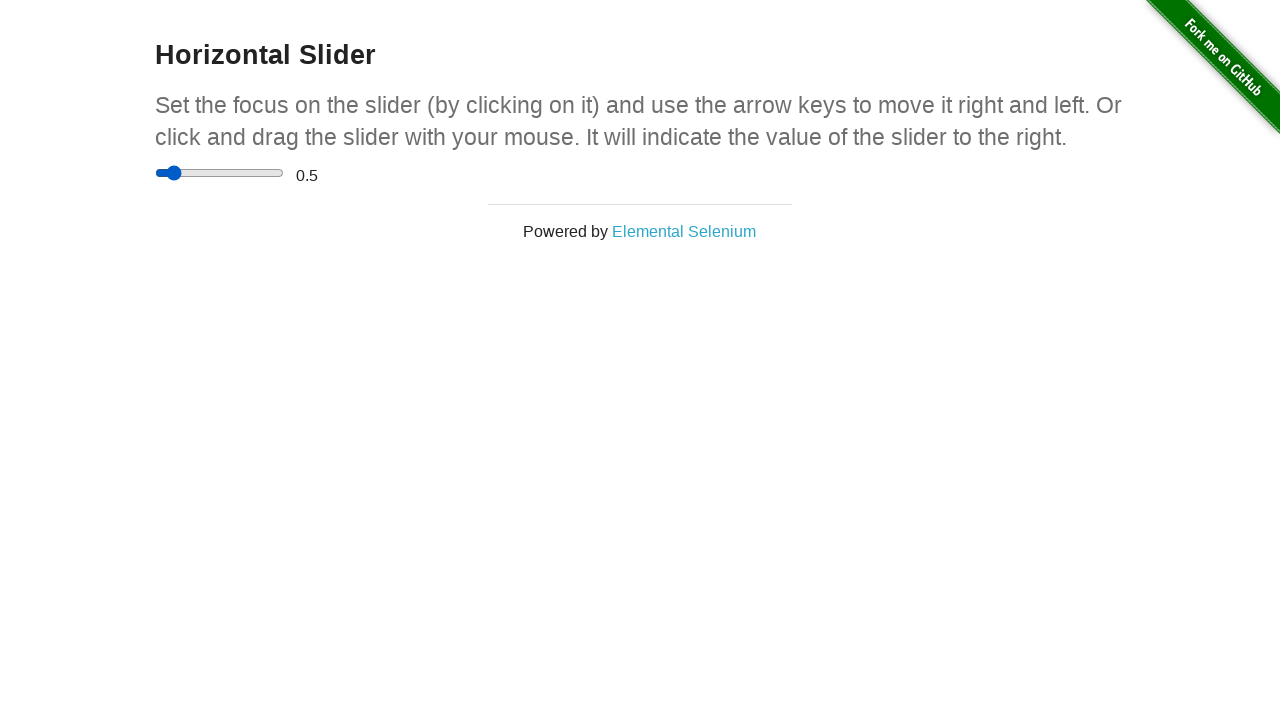

Calculated slider center position: (219.5, 172.5625)
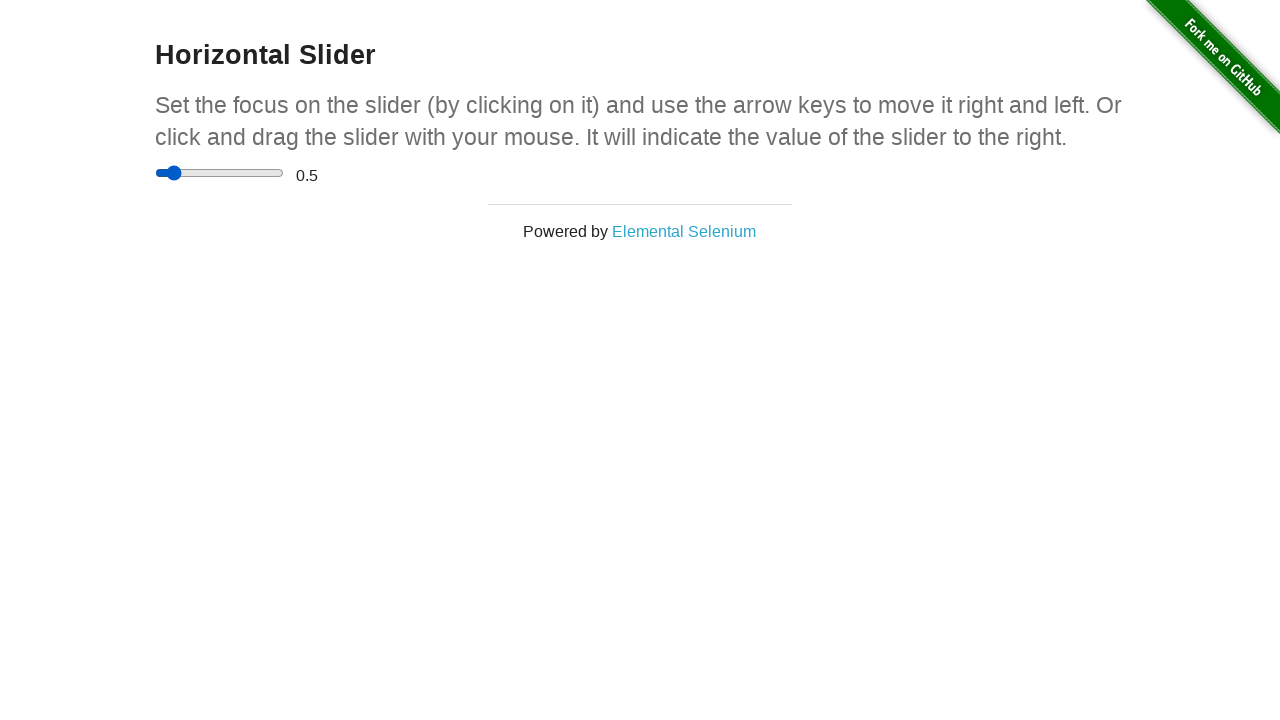

Moved mouse to slider center at (220, 173)
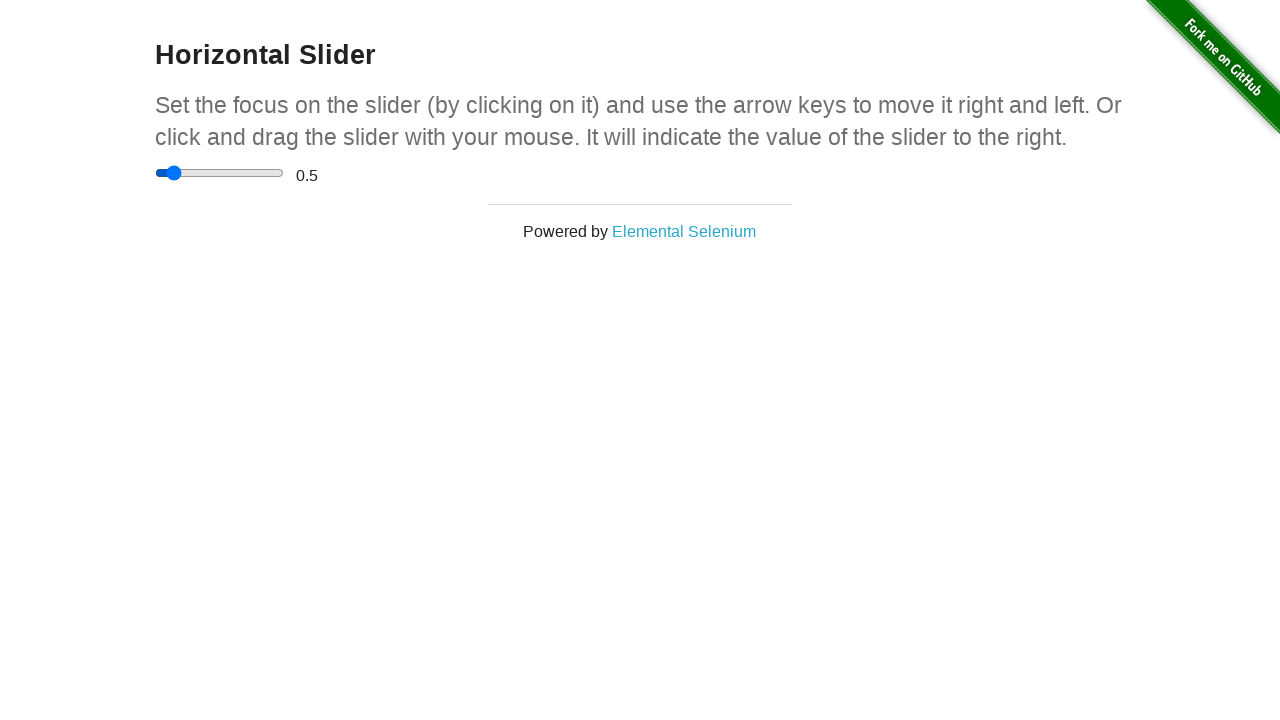

Pressed mouse button down on slider at (220, 173)
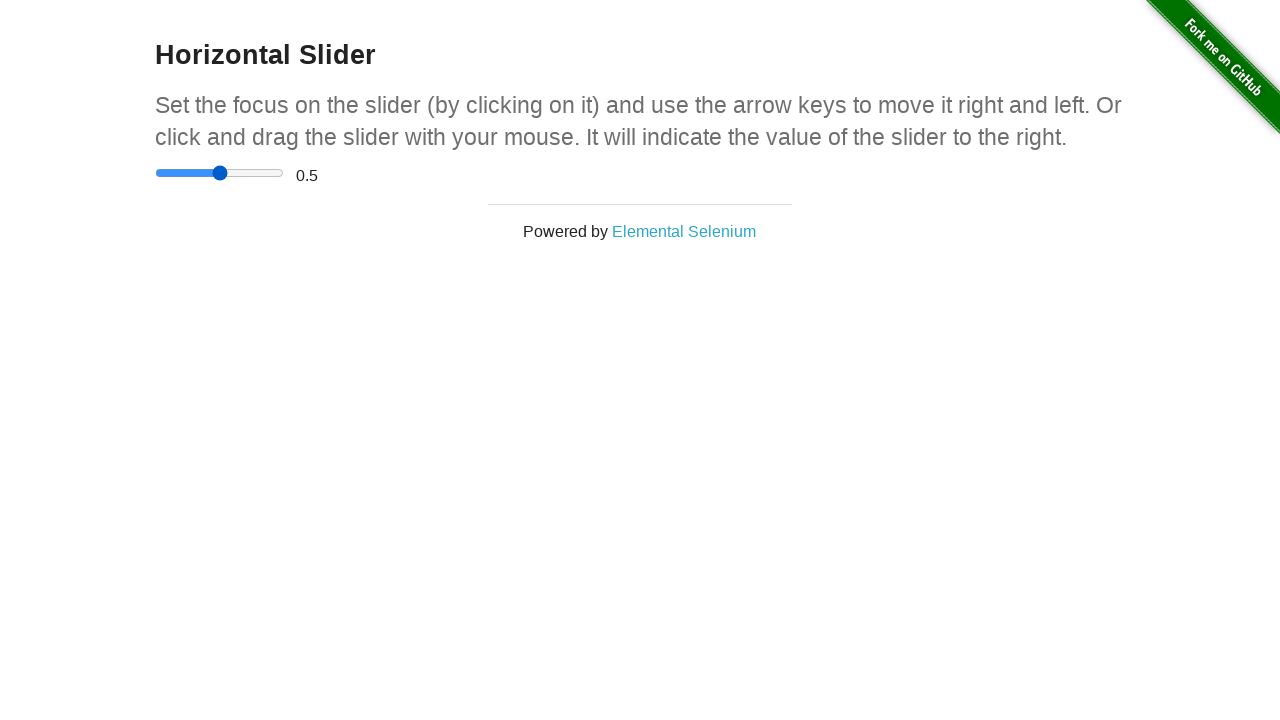

Dragged slider by offset -35 at (184, 173)
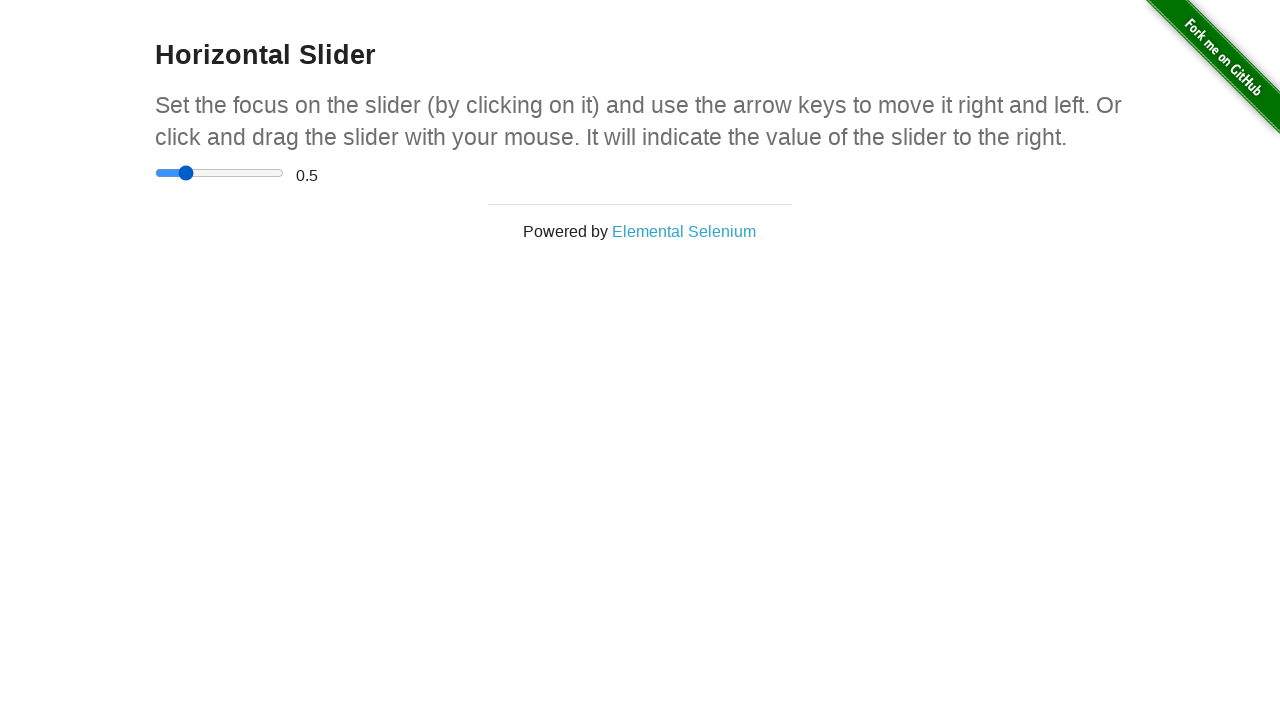

Released mouse button; current value: 1 at (184, 173)
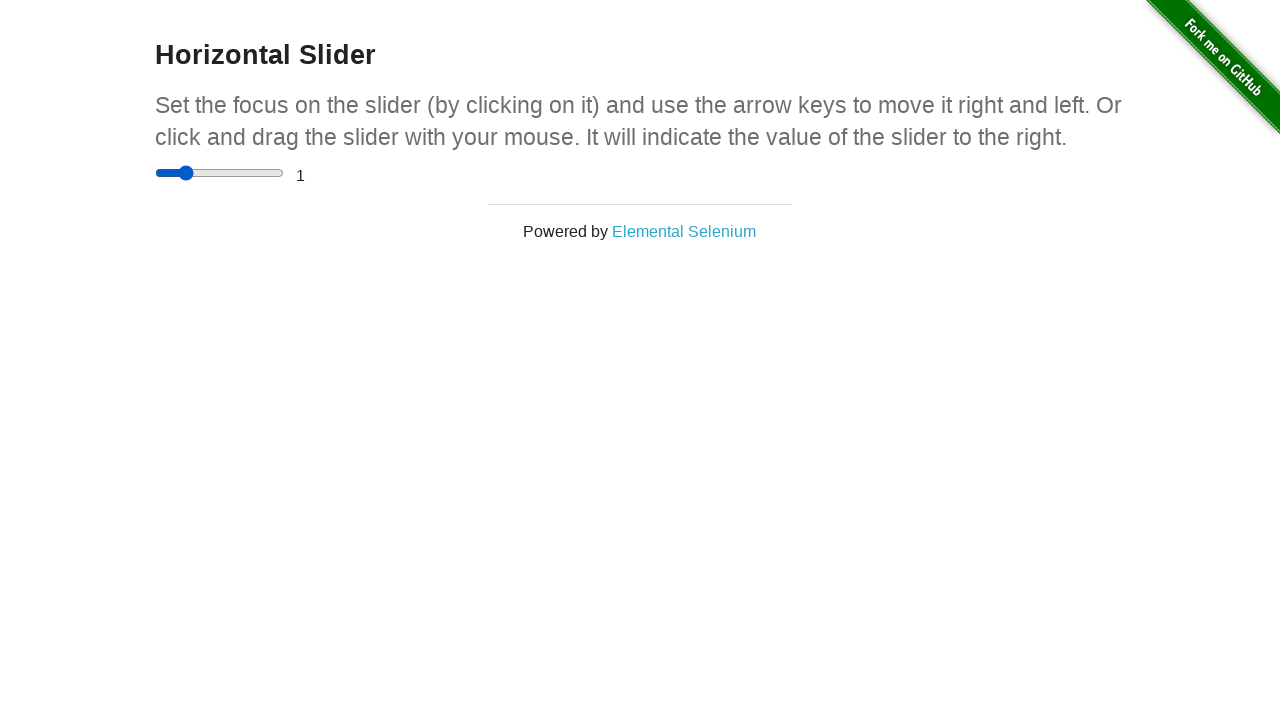

Incremented x_offset to -25
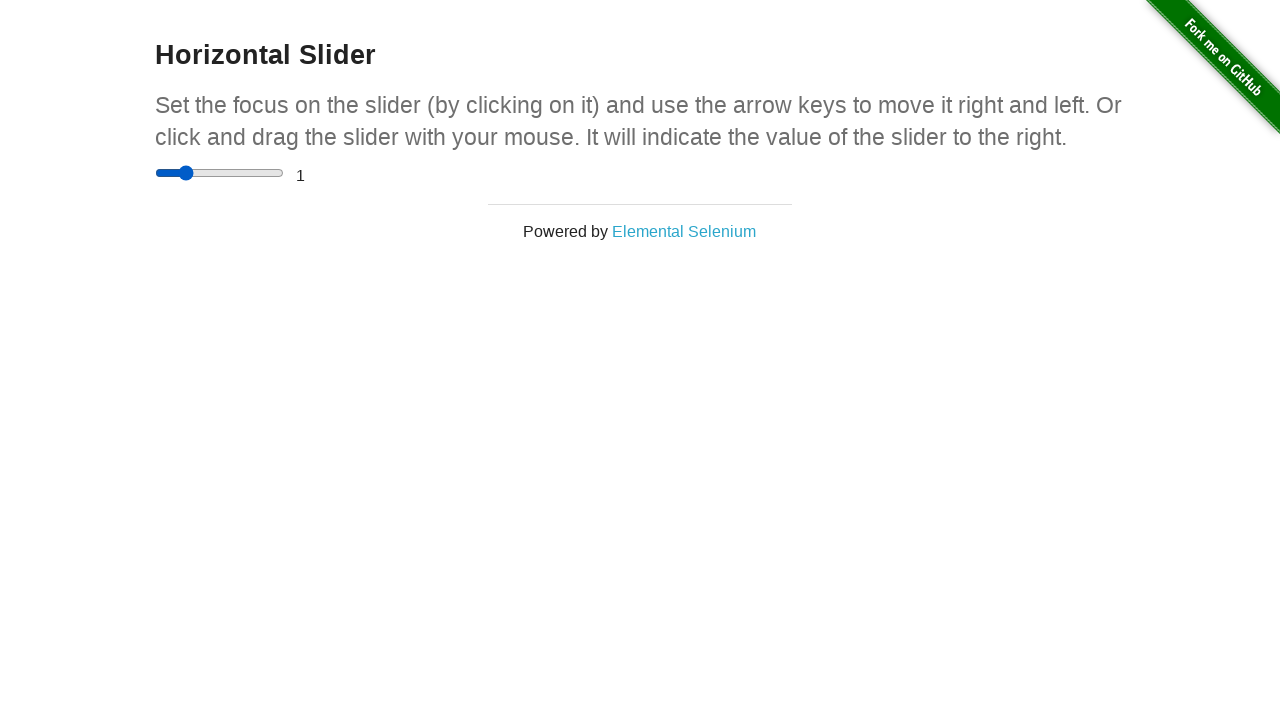

Retrieved slider bounding box for positioning
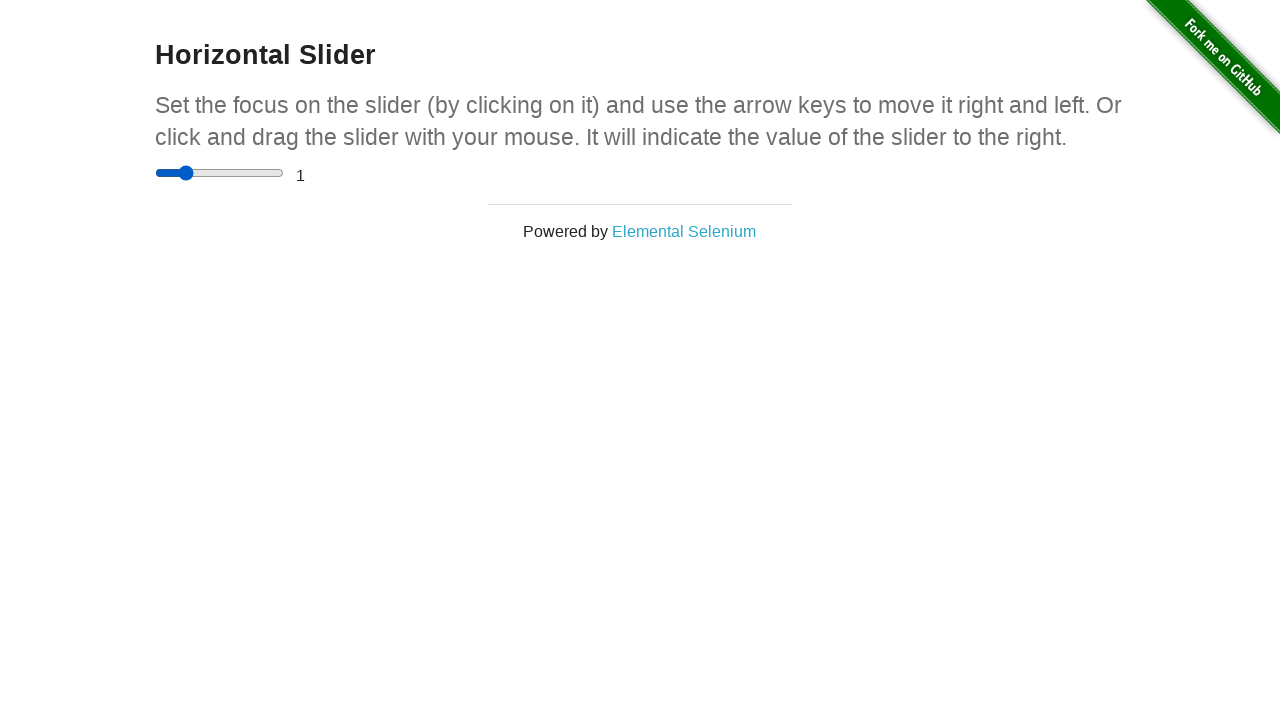

Calculated slider center position: (219.5, 172.5625)
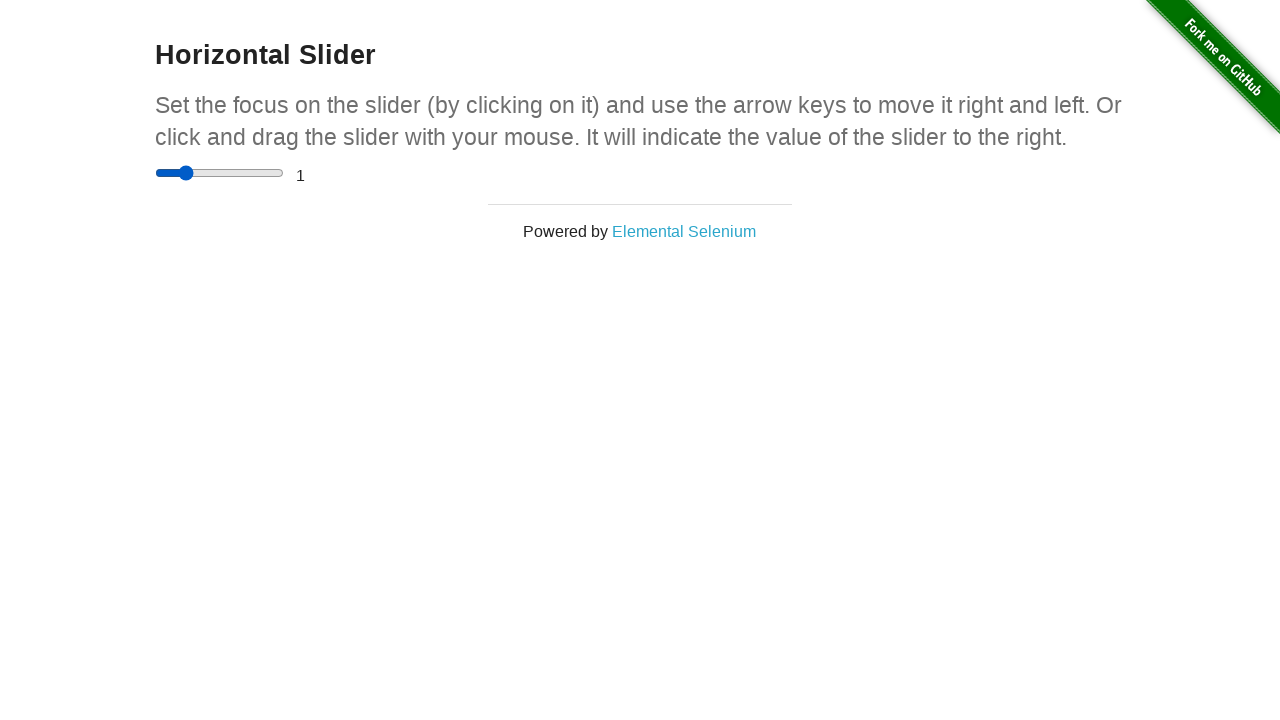

Moved mouse to slider center at (220, 173)
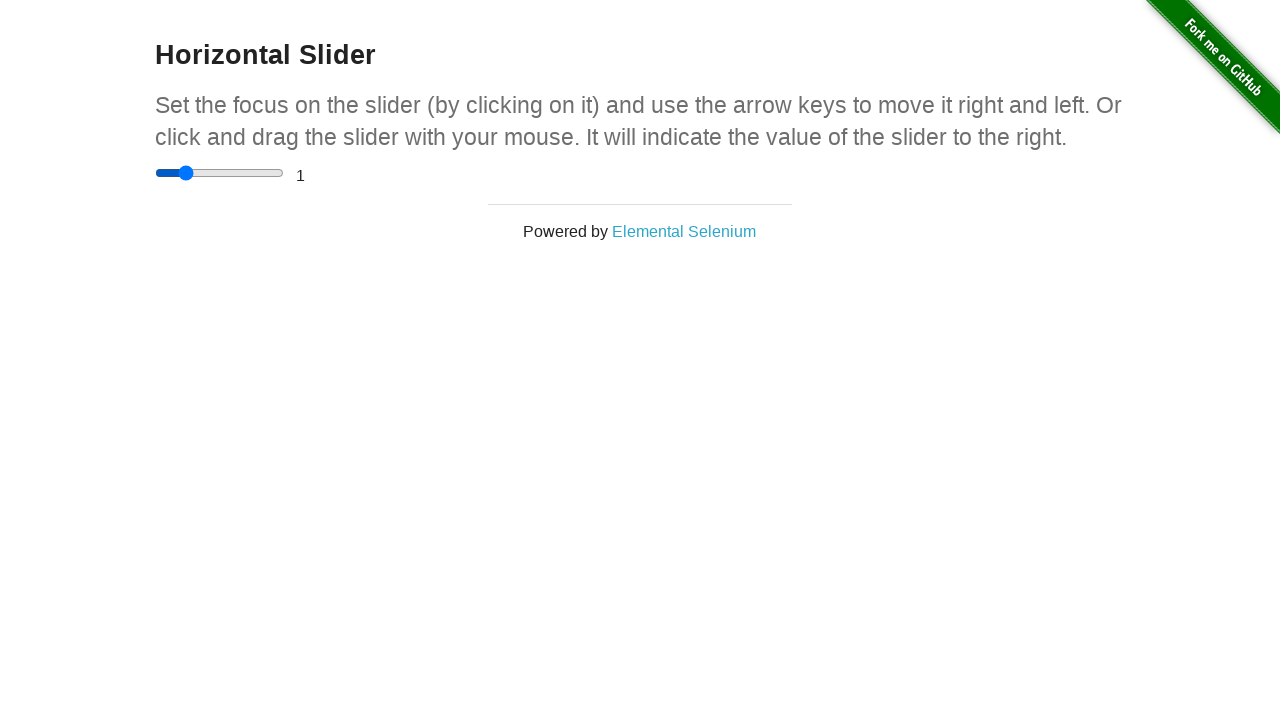

Pressed mouse button down on slider at (220, 173)
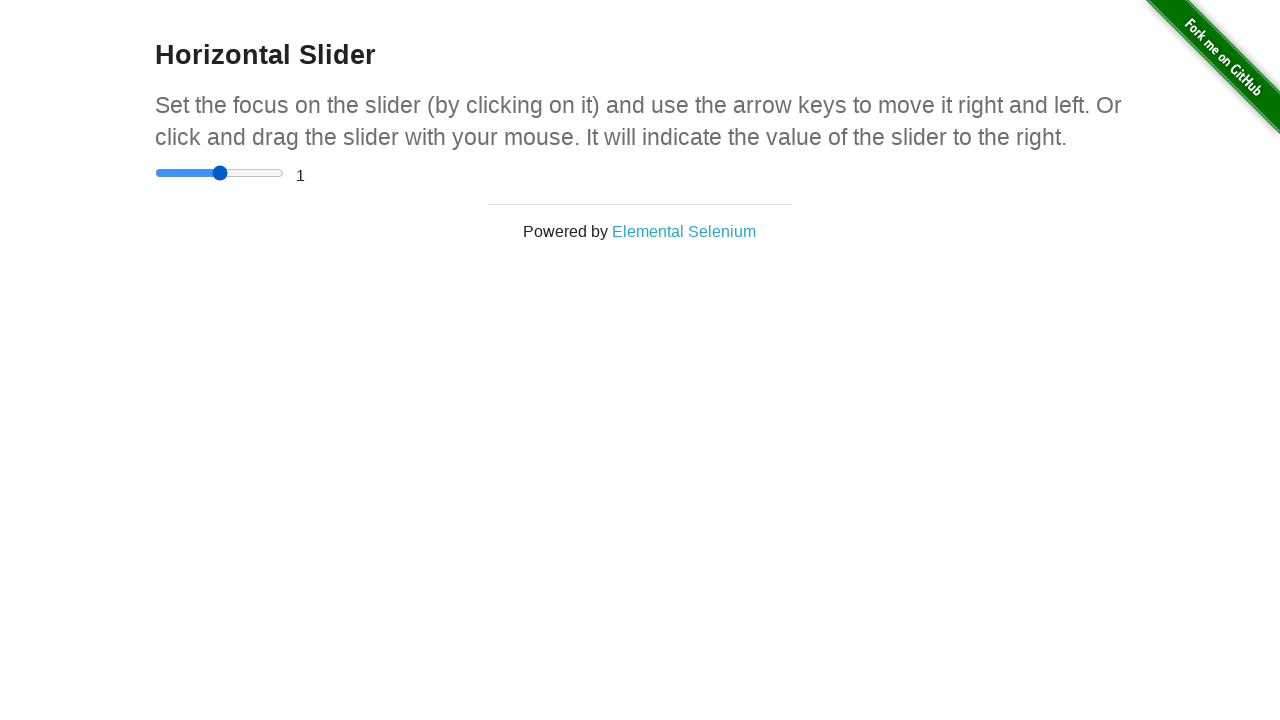

Dragged slider by offset -25 at (194, 173)
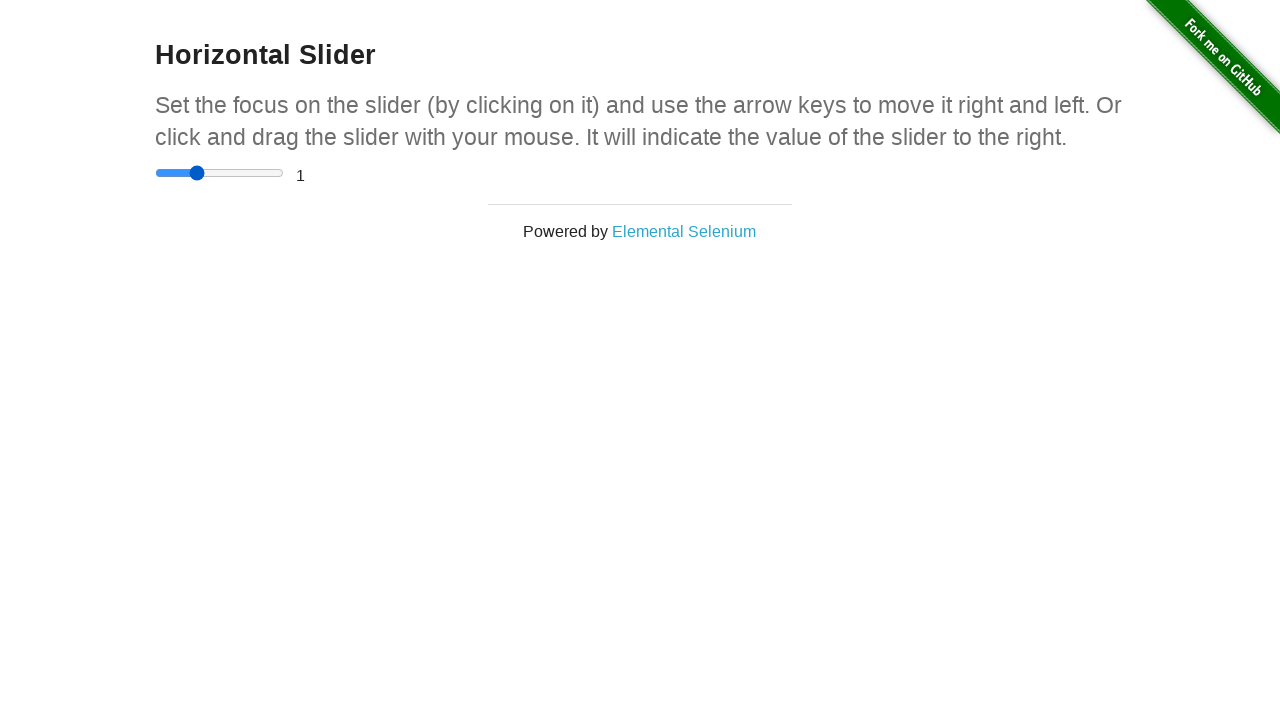

Released mouse button; current value: 1.5 at (194, 173)
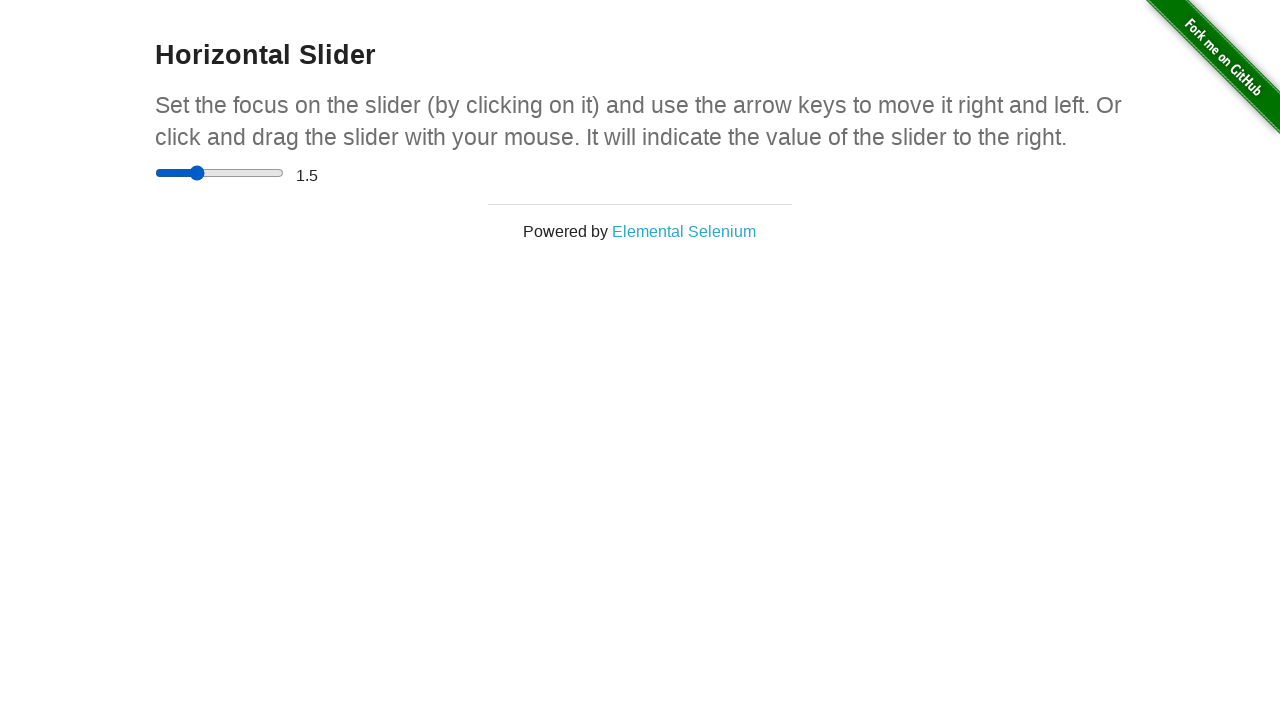

Incremented x_offset to -15
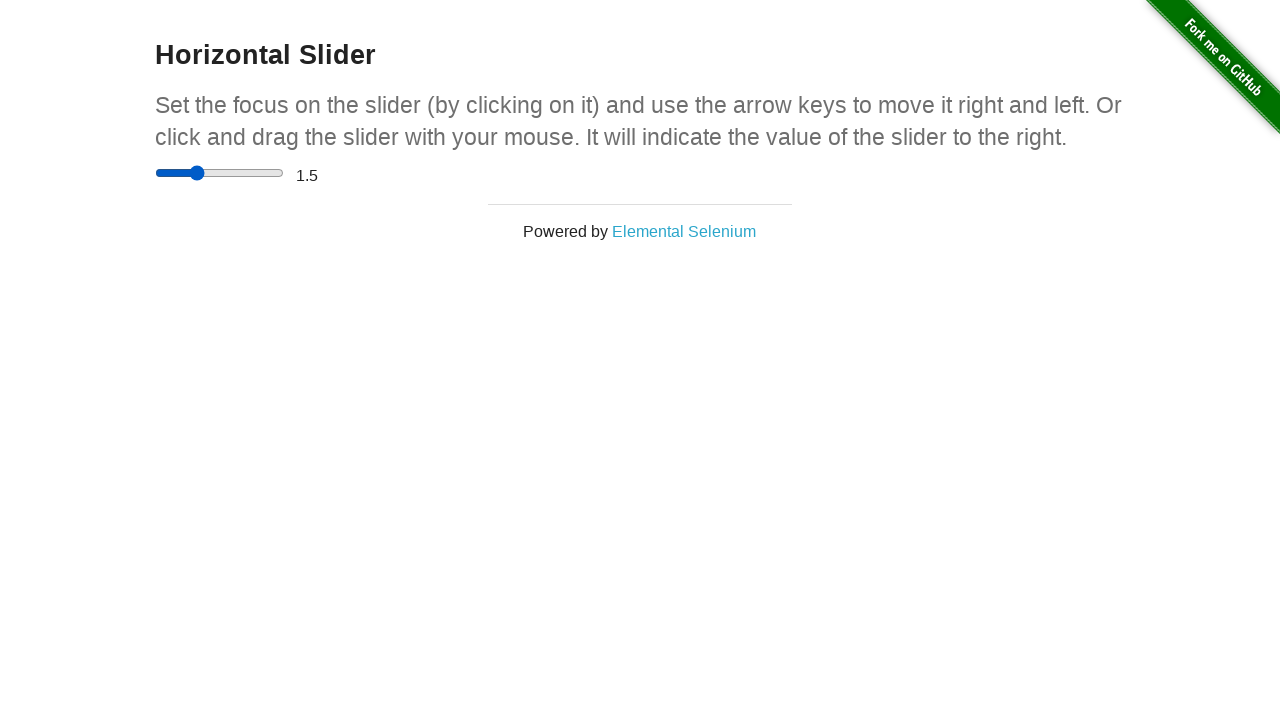

Retrieved slider bounding box for positioning
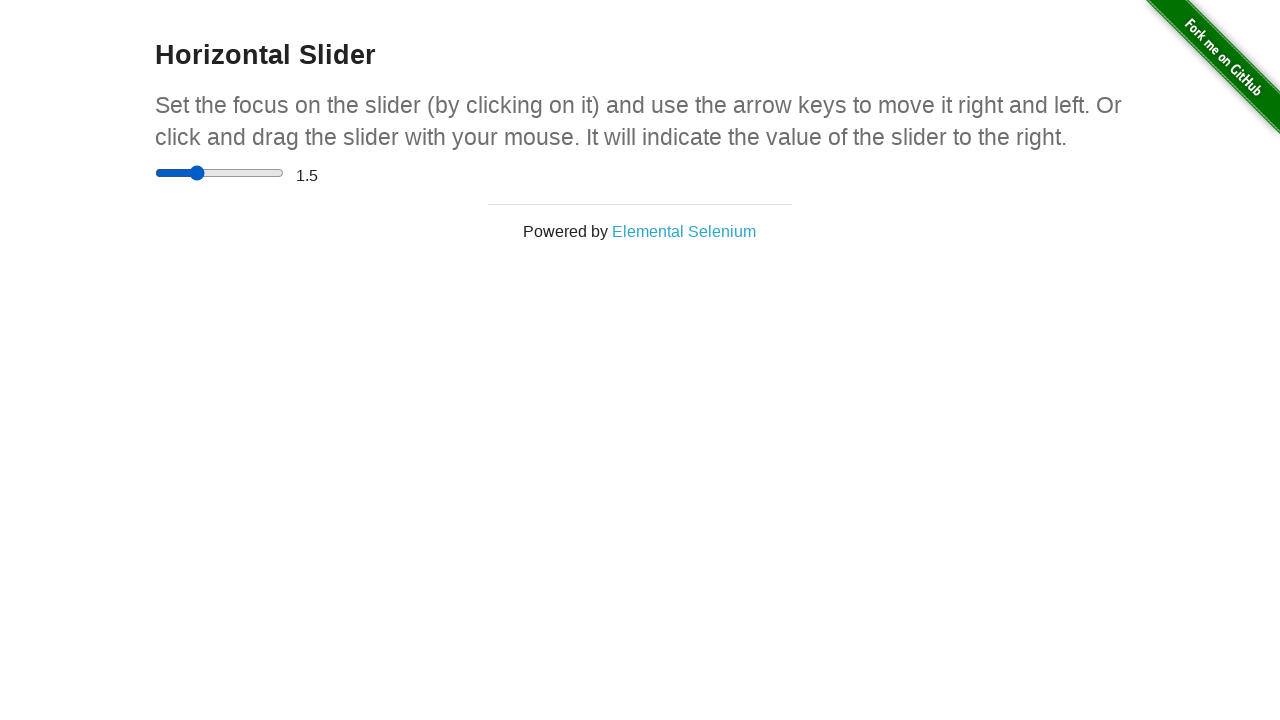

Calculated slider center position: (219.5, 172.5625)
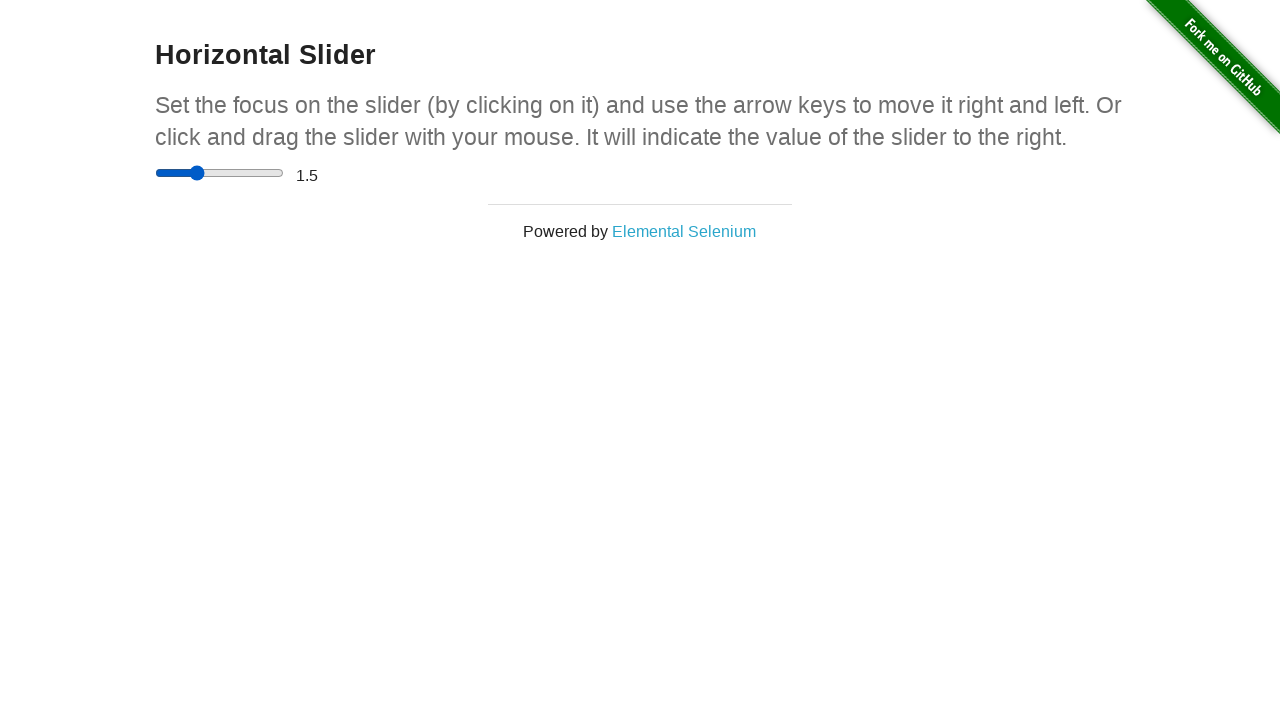

Moved mouse to slider center at (220, 173)
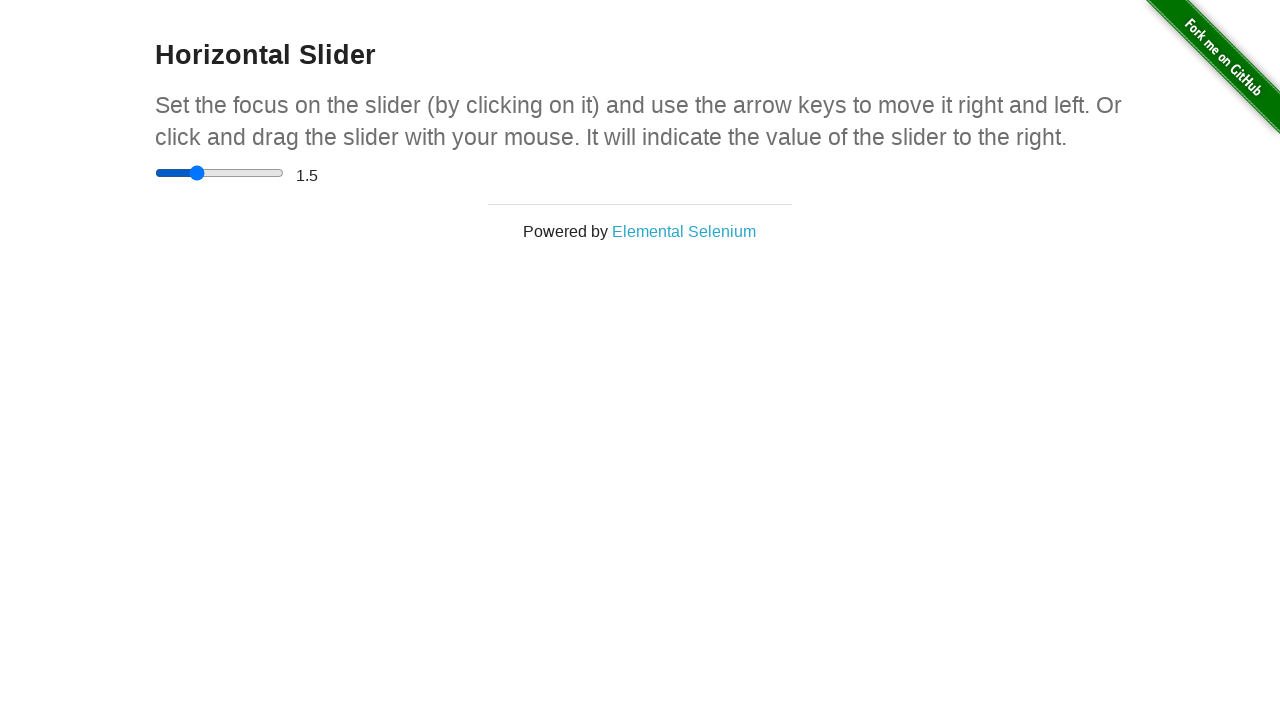

Pressed mouse button down on slider at (220, 173)
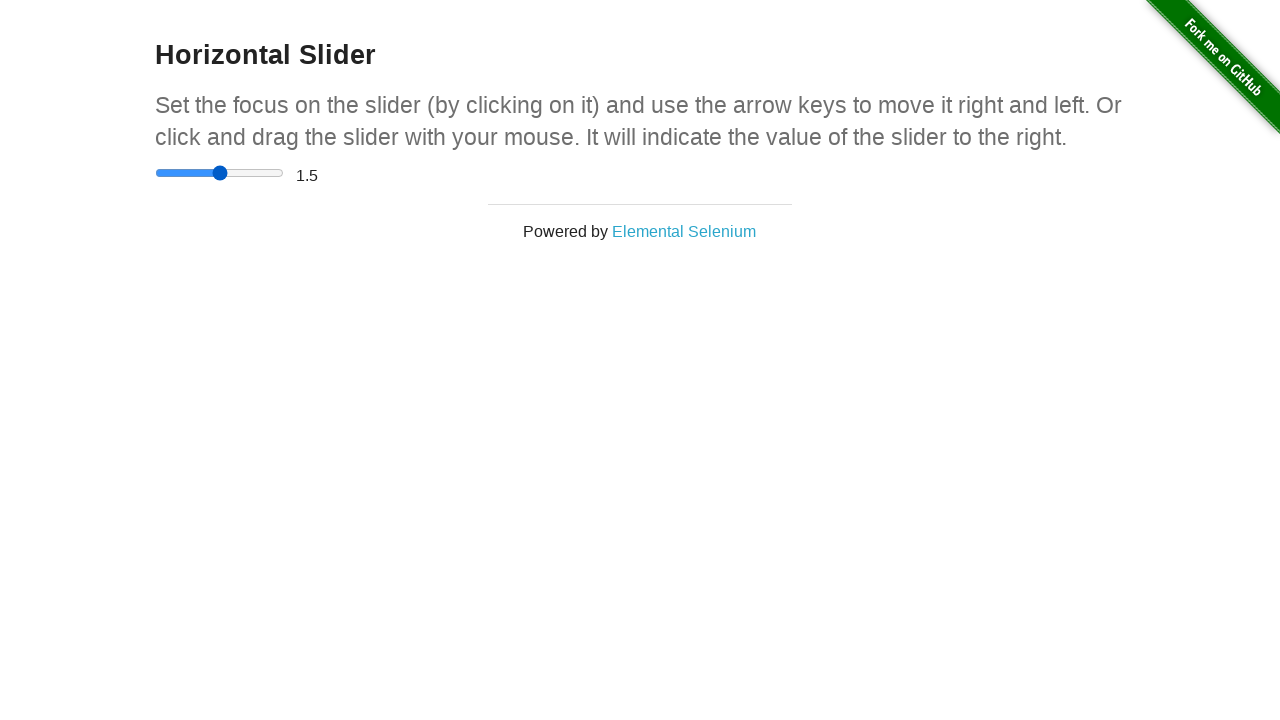

Dragged slider by offset -15 at (204, 173)
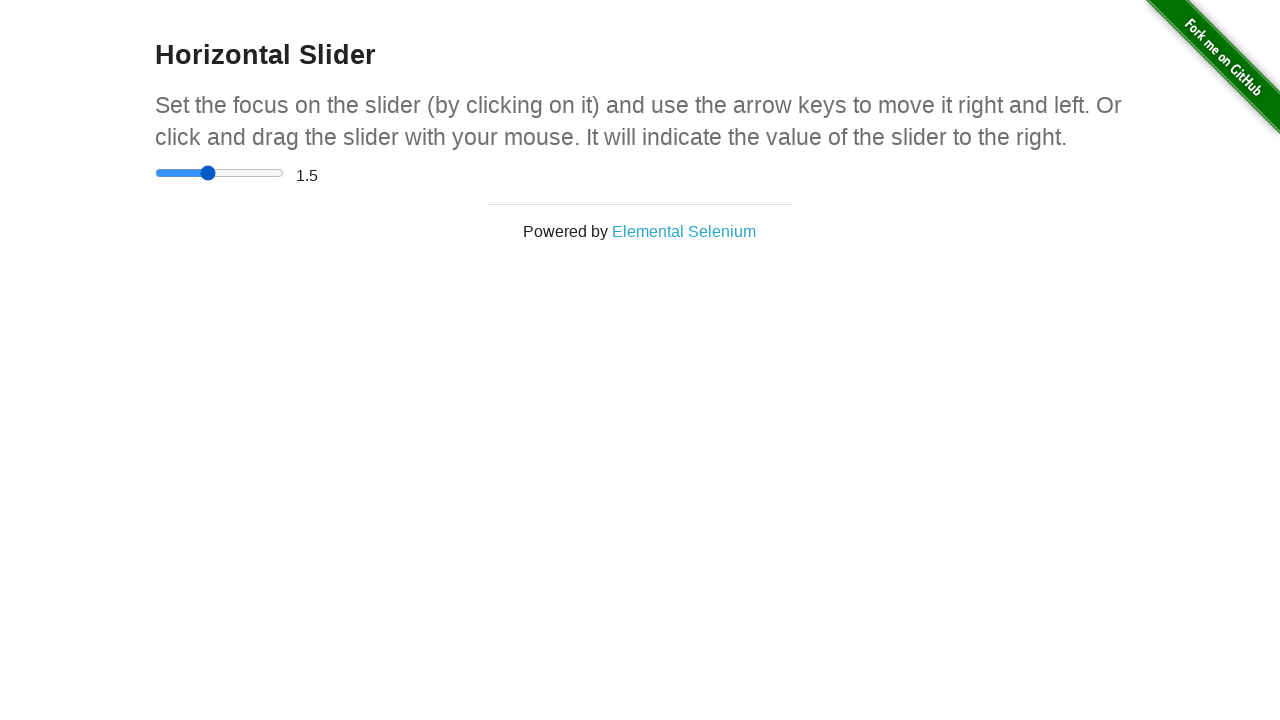

Released mouse button; current value: 2 at (204, 173)
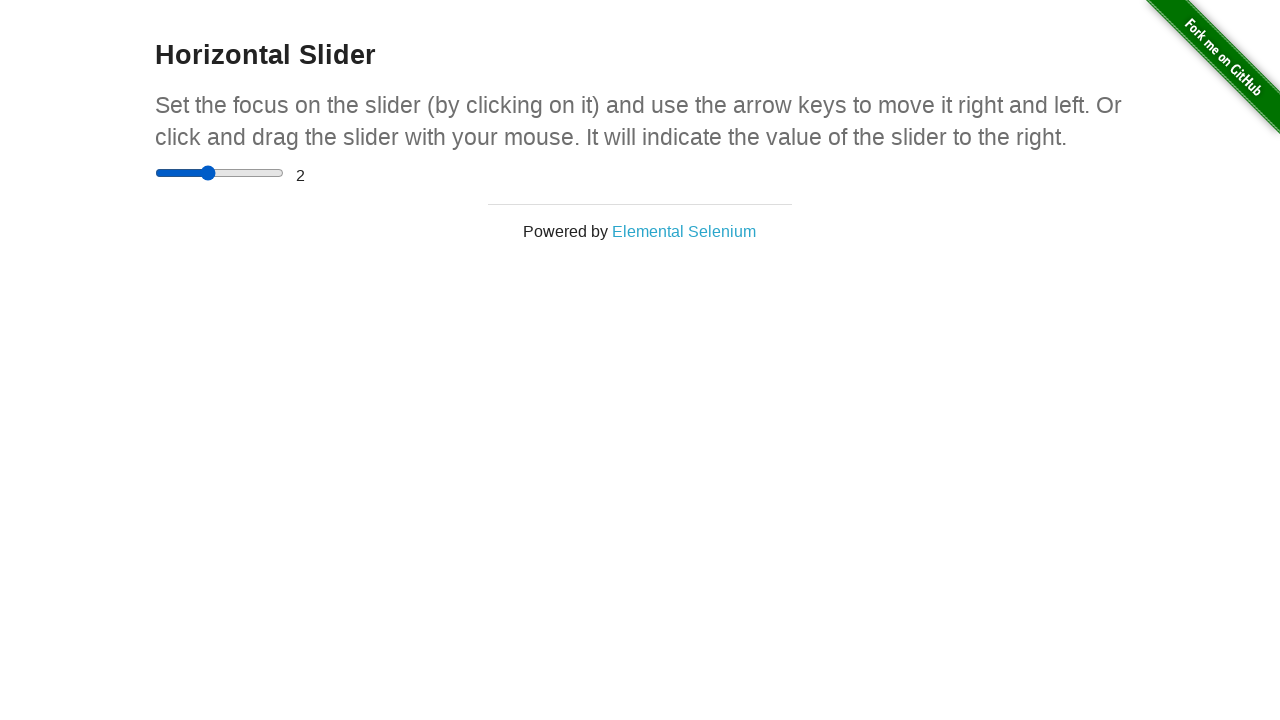

Incremented x_offset to -5
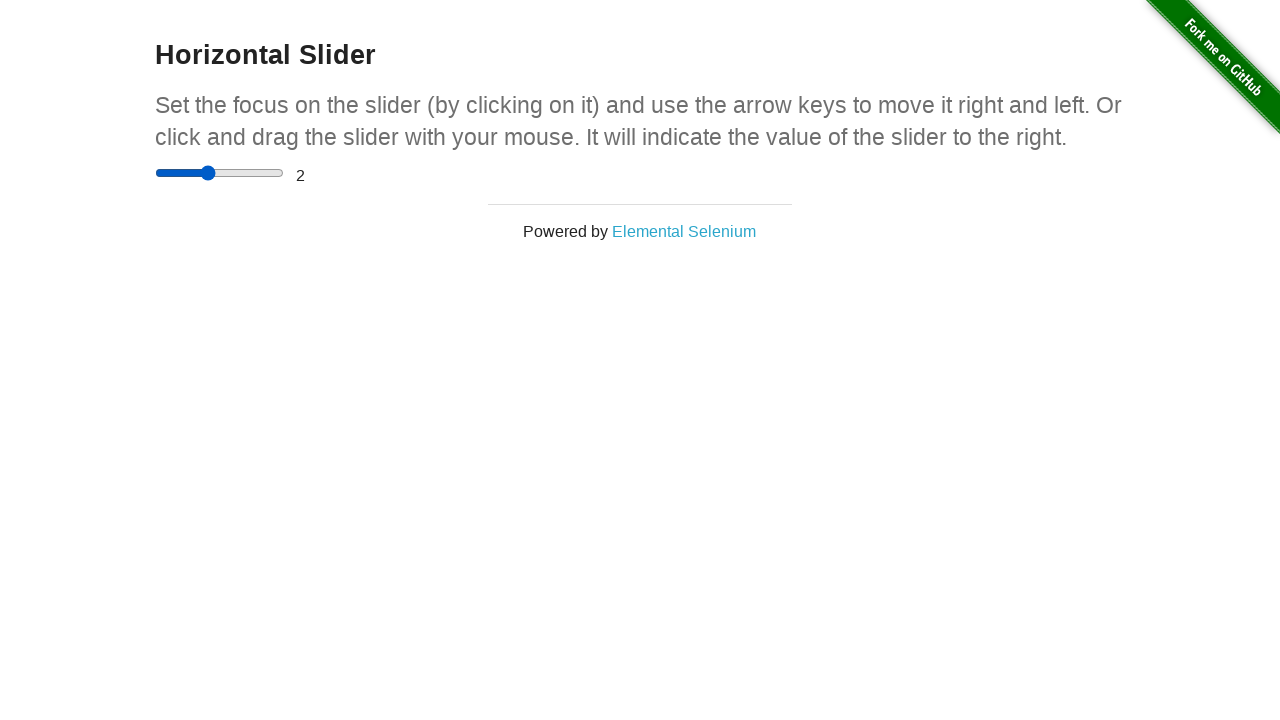

Retrieved slider bounding box for positioning
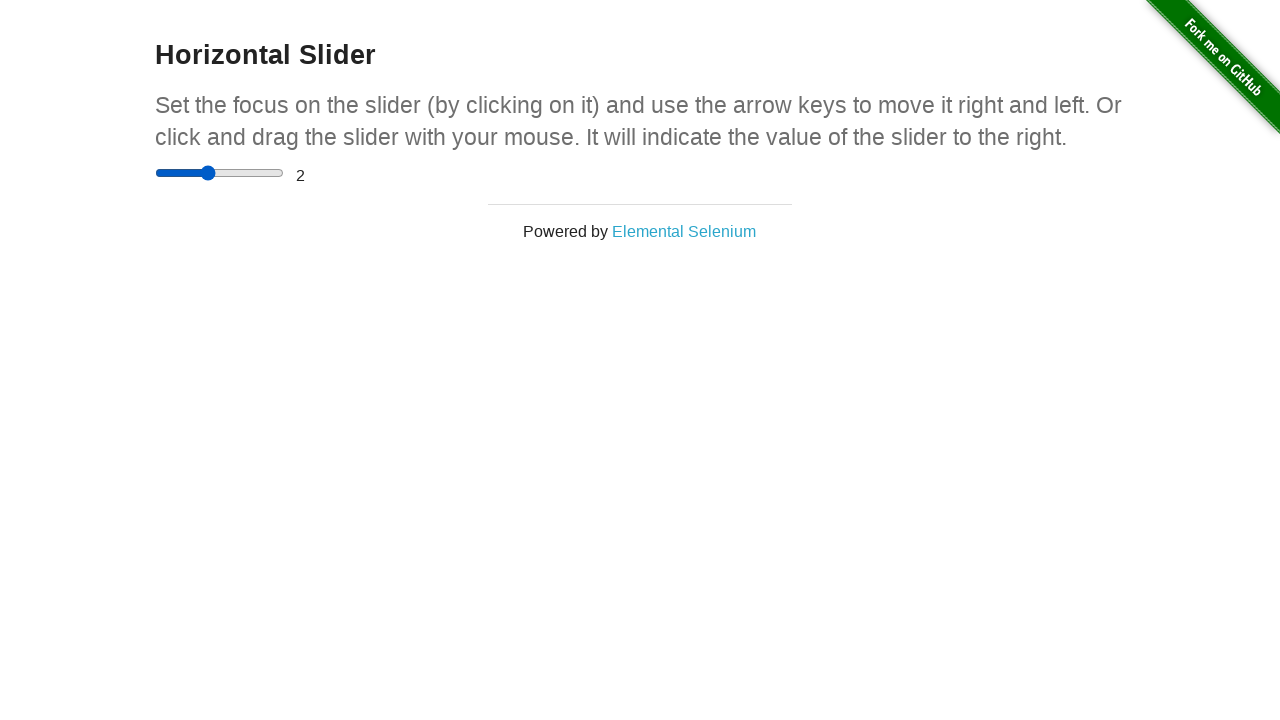

Calculated slider center position: (219.5, 172.5625)
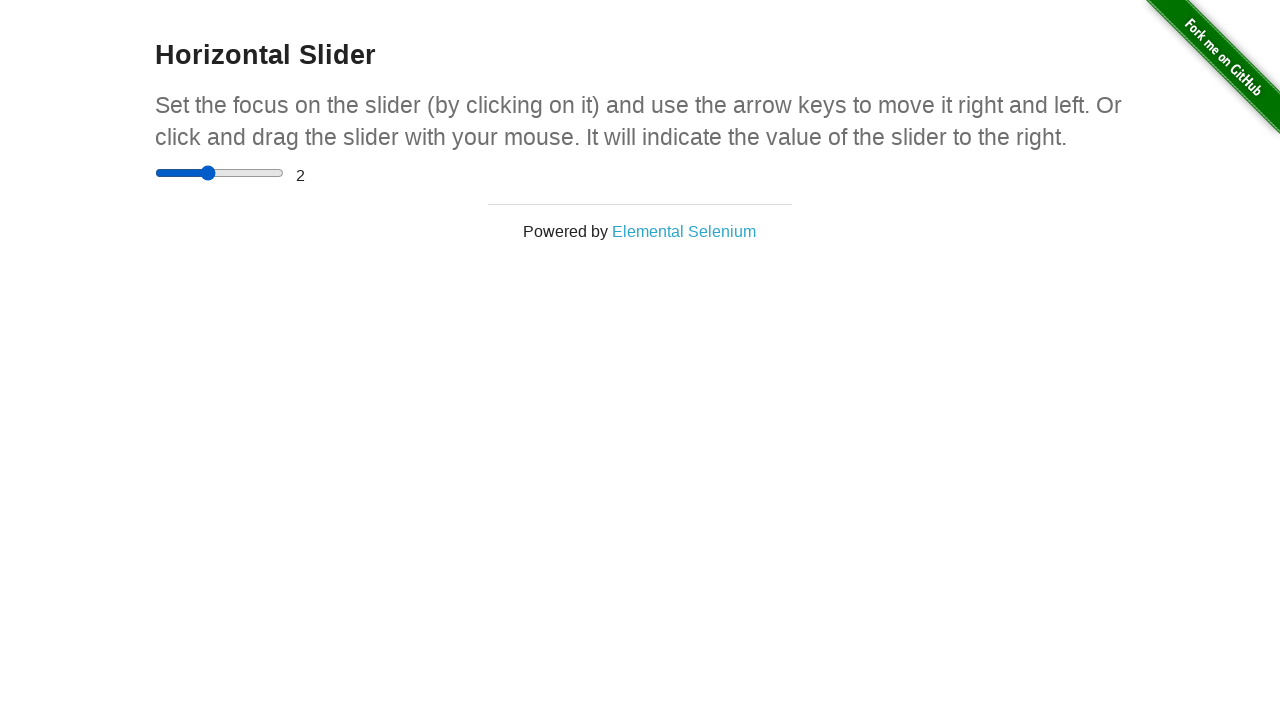

Moved mouse to slider center at (220, 173)
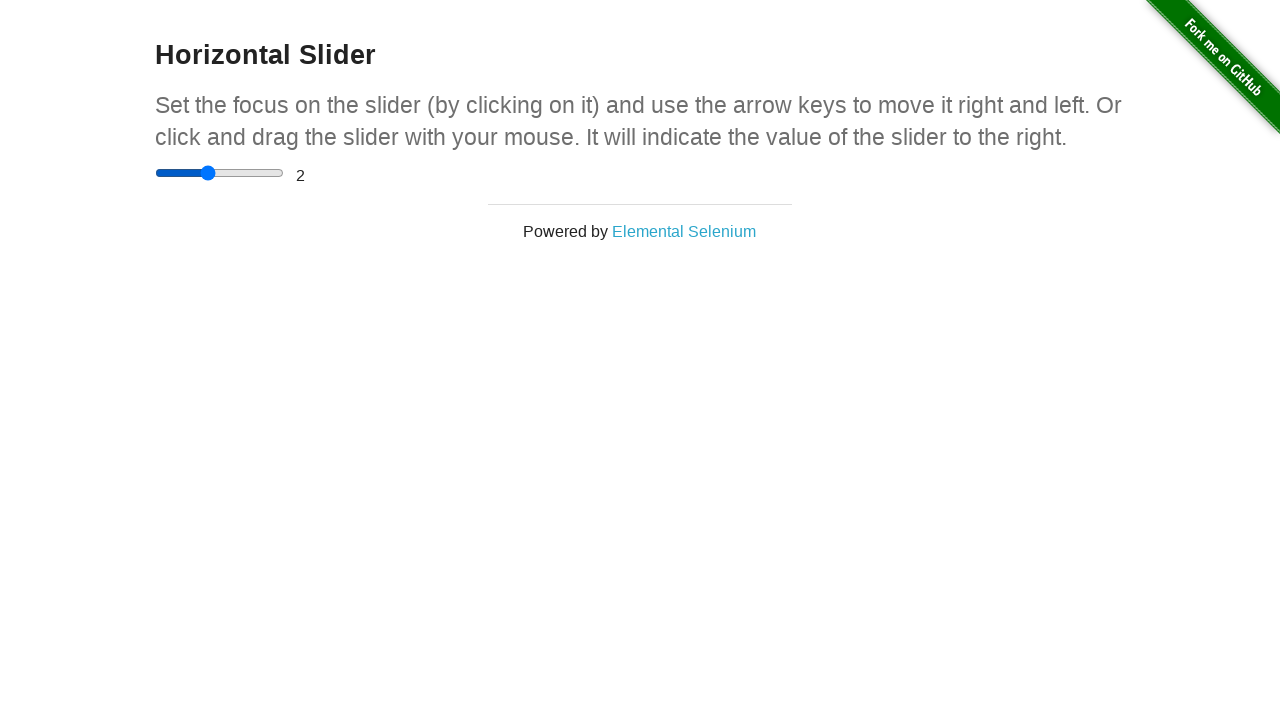

Pressed mouse button down on slider at (220, 173)
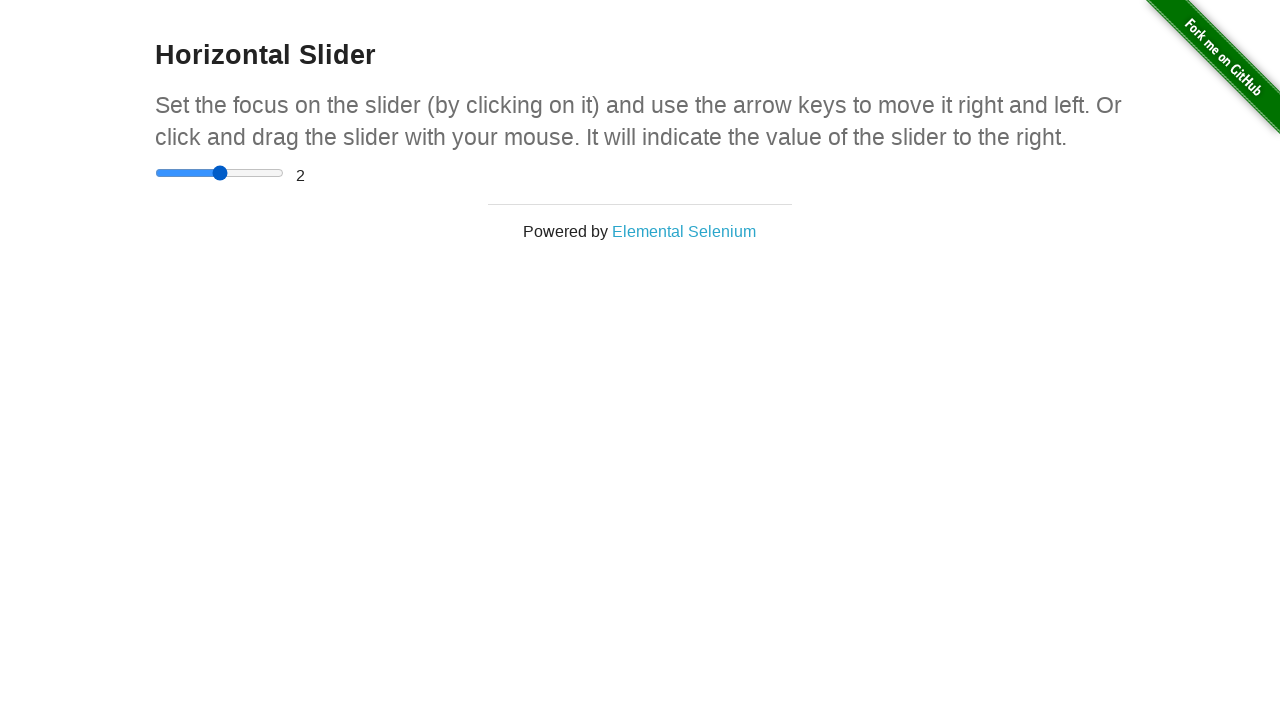

Dragged slider by offset -5 at (214, 173)
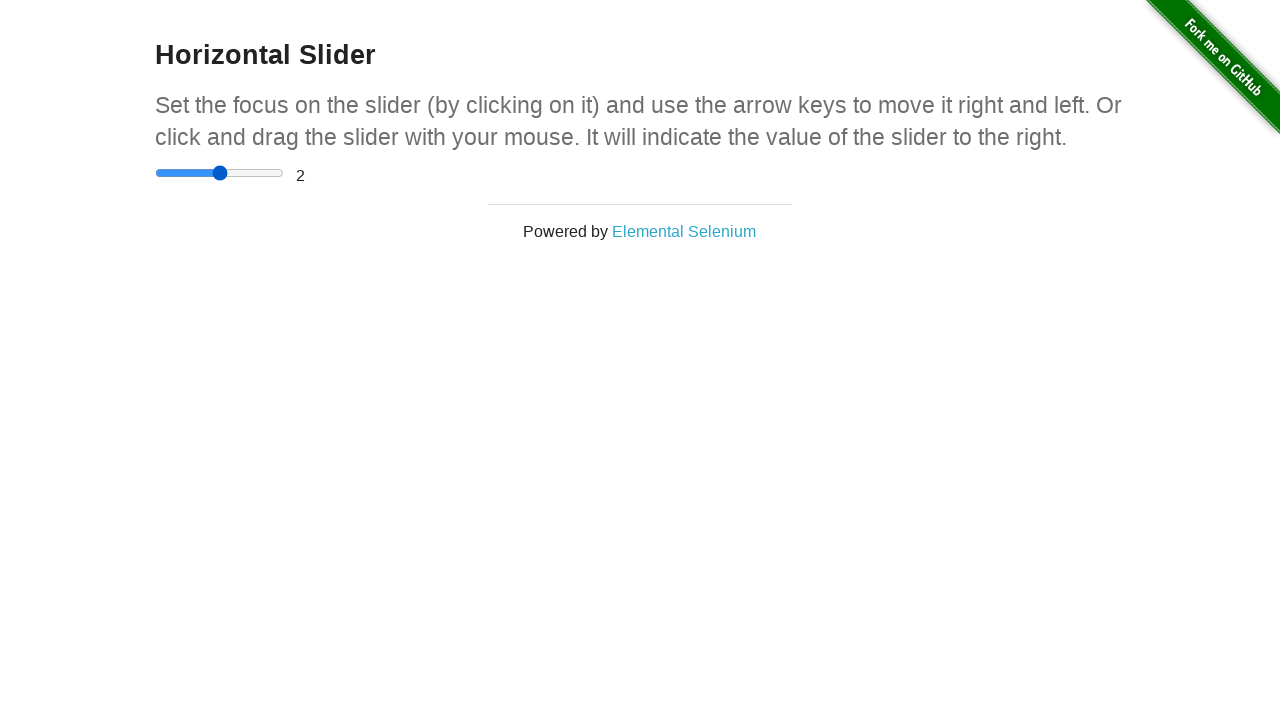

Released mouse button; current value: 2.5 at (214, 173)
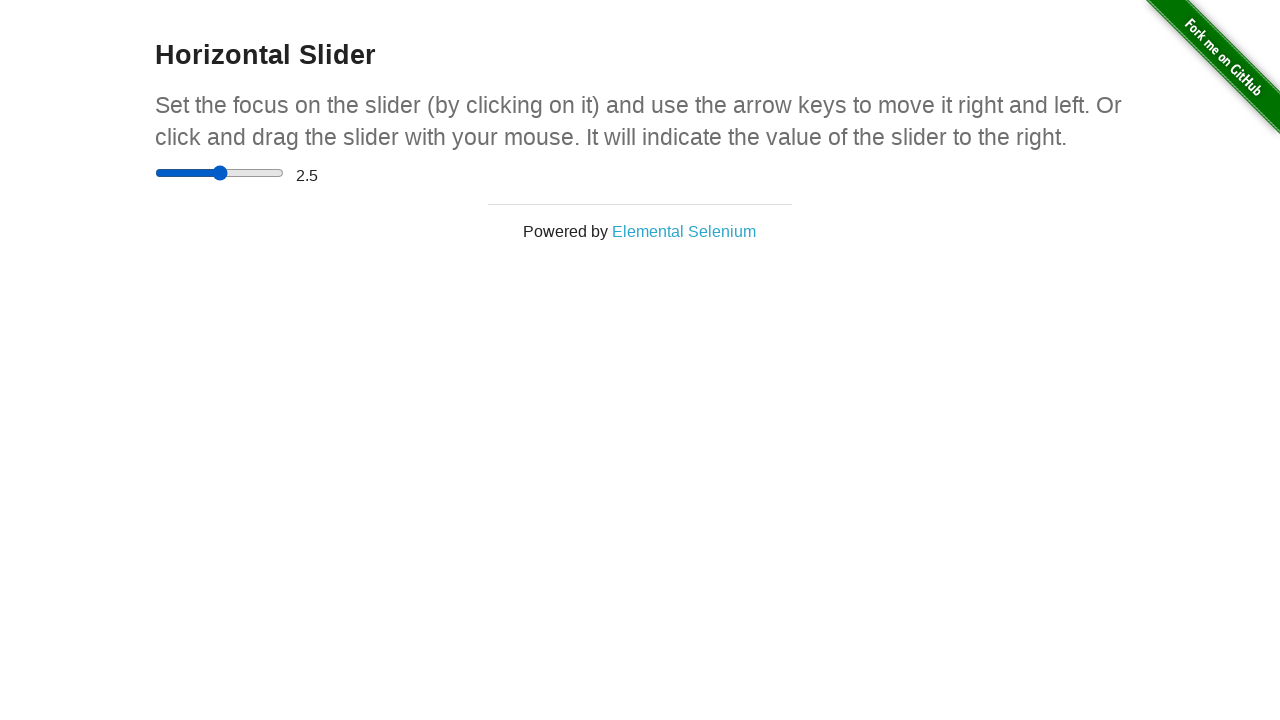

Incremented x_offset to 5
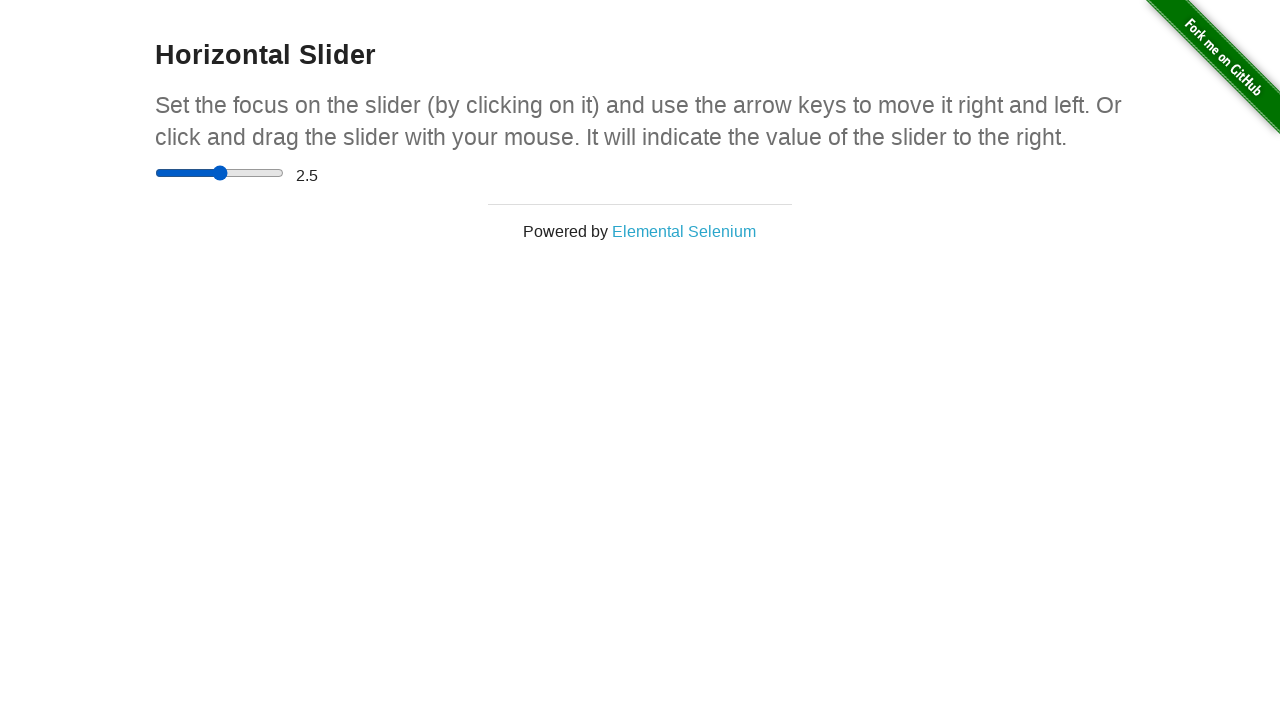

Retrieved slider bounding box for positioning
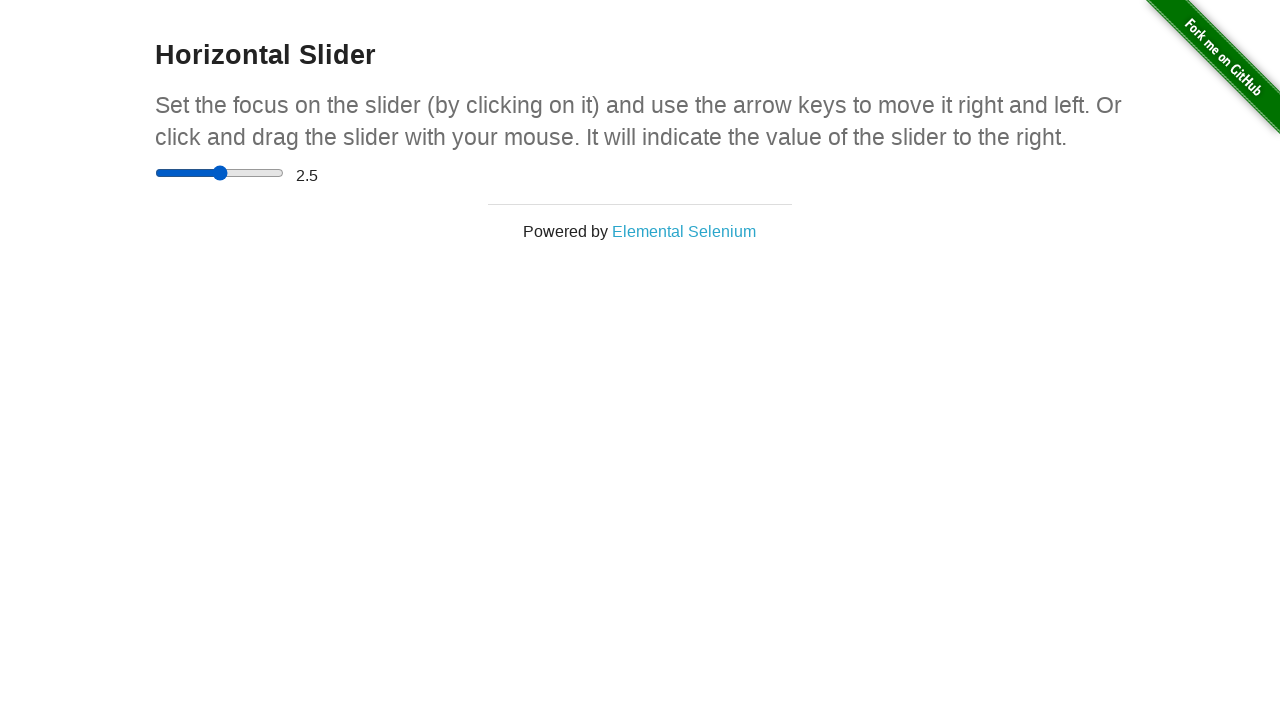

Calculated slider center position: (219.5, 172.5625)
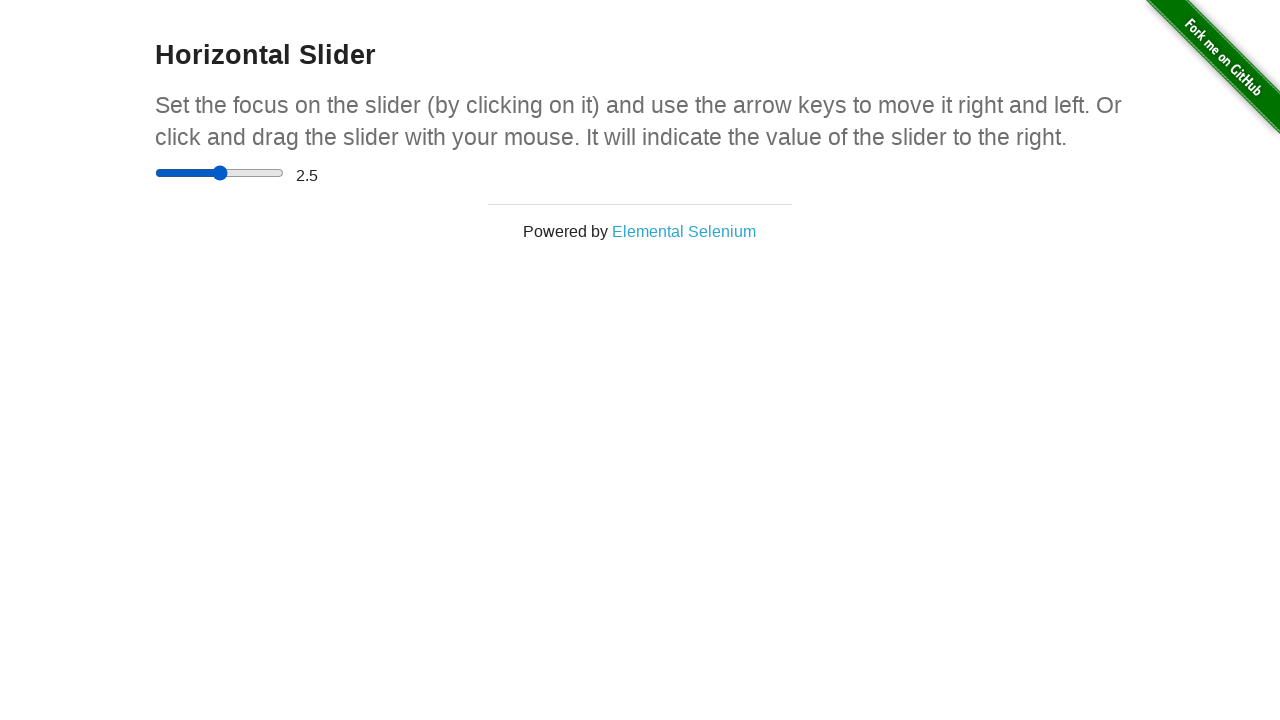

Moved mouse to slider center at (220, 173)
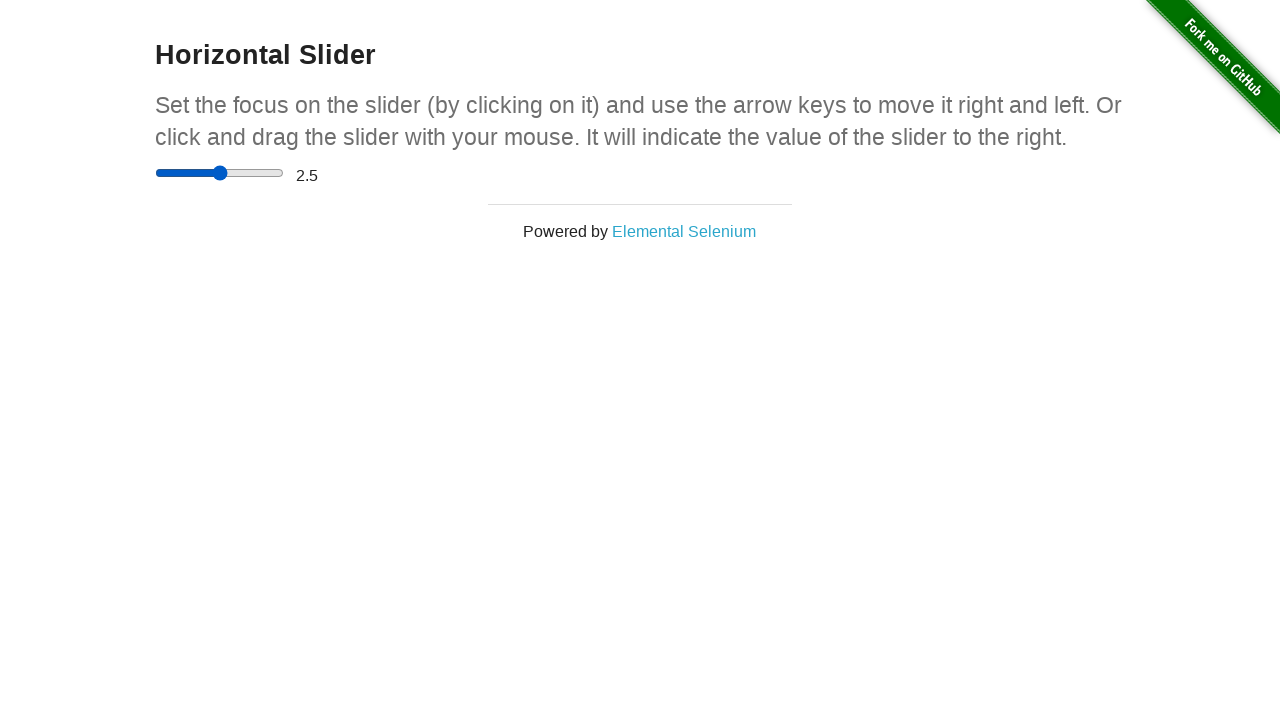

Pressed mouse button down on slider at (220, 173)
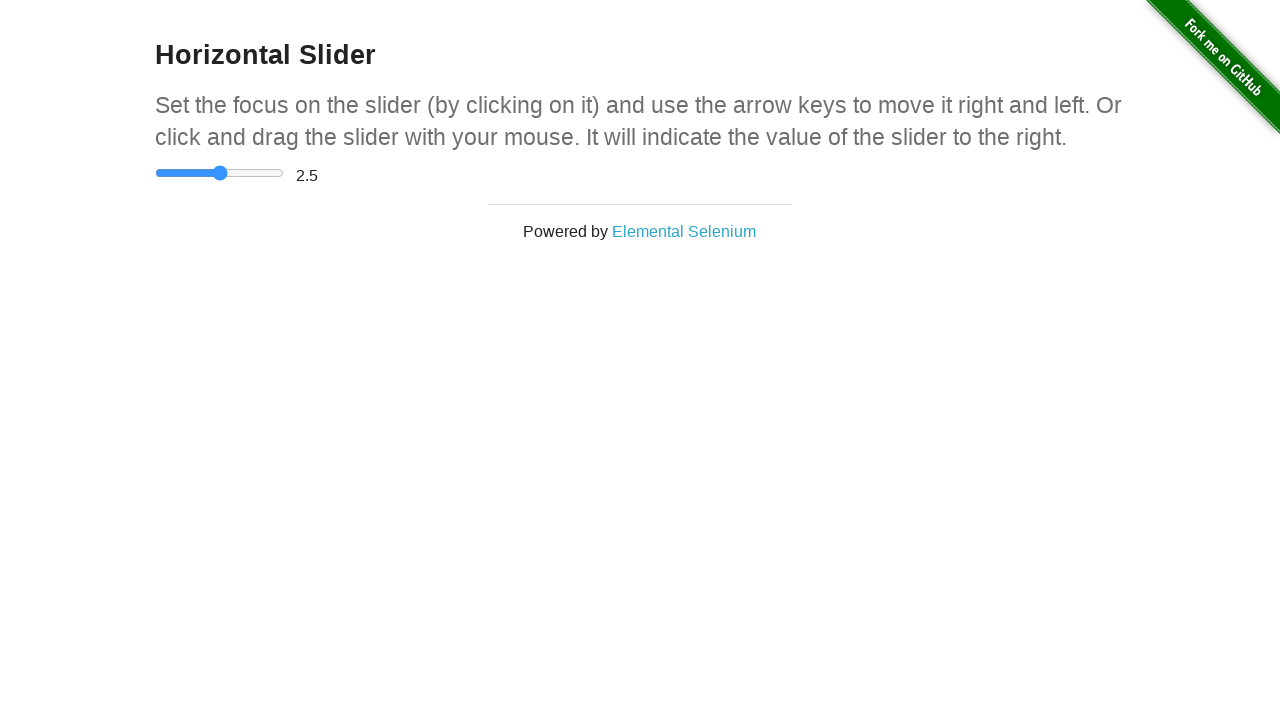

Dragged slider by offset 5 at (224, 173)
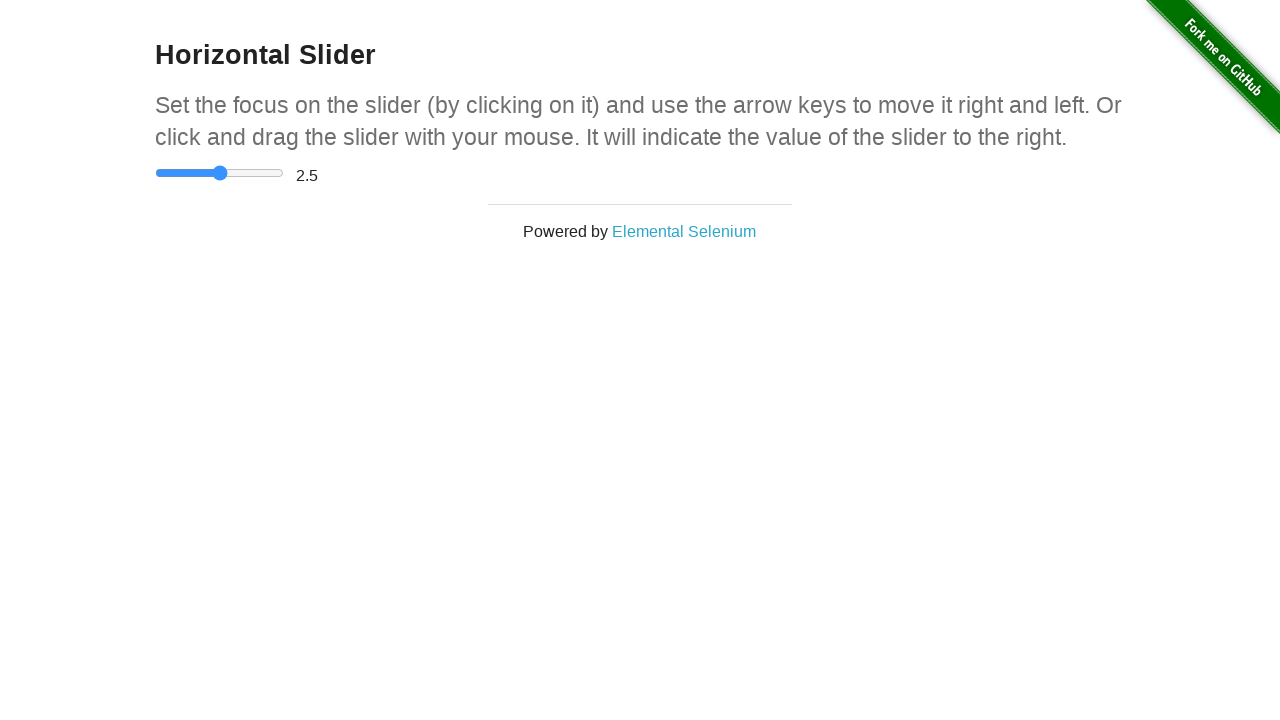

Released mouse button; current value: 2.5 at (224, 173)
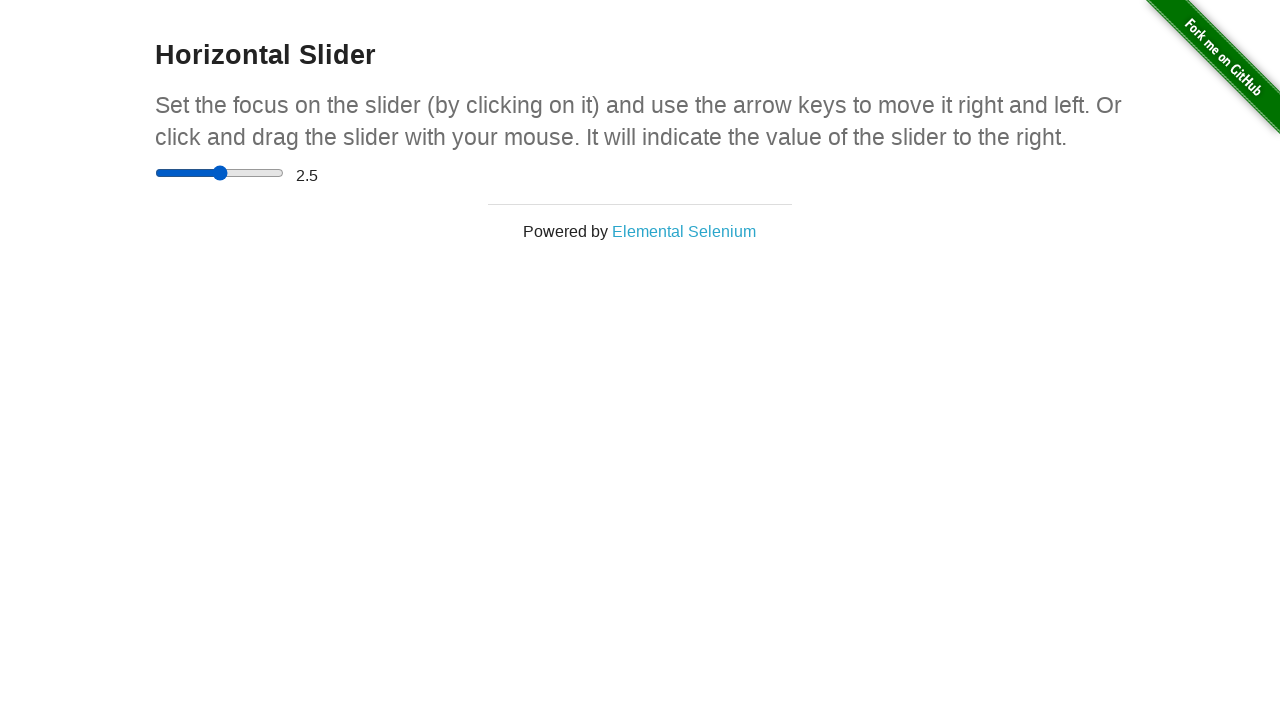

Incremented x_offset to 15
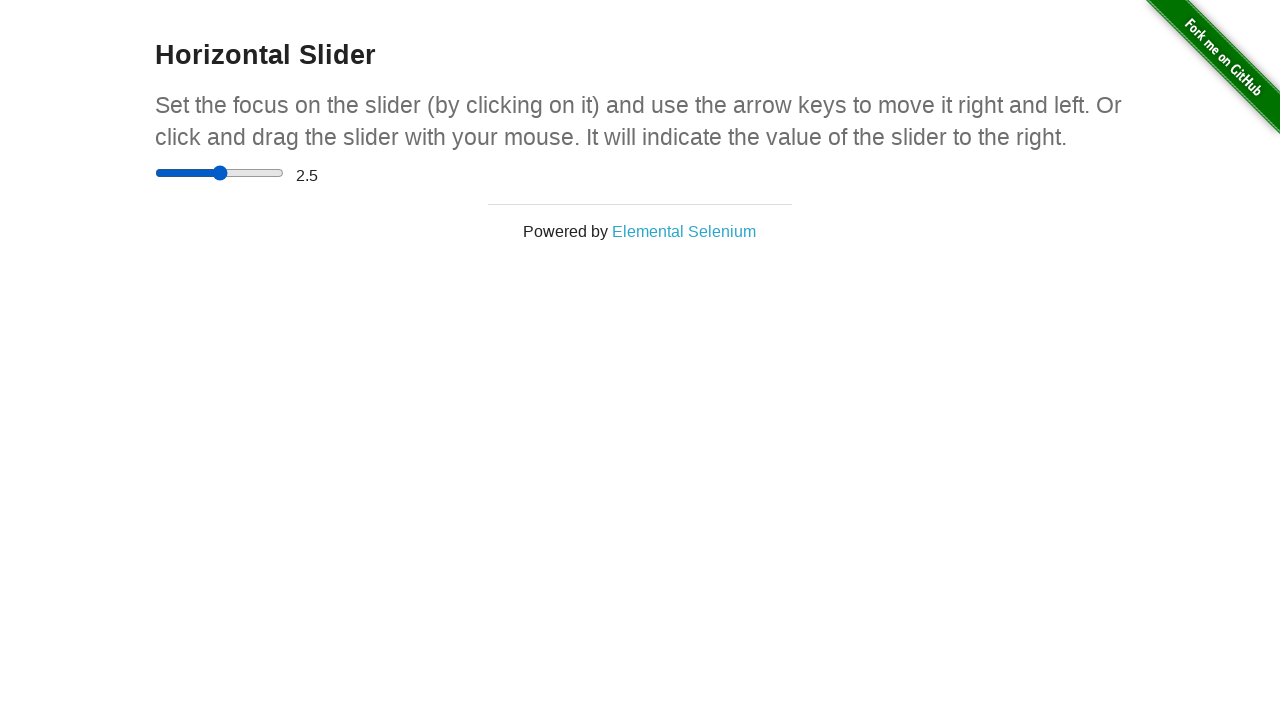

Retrieved slider bounding box for positioning
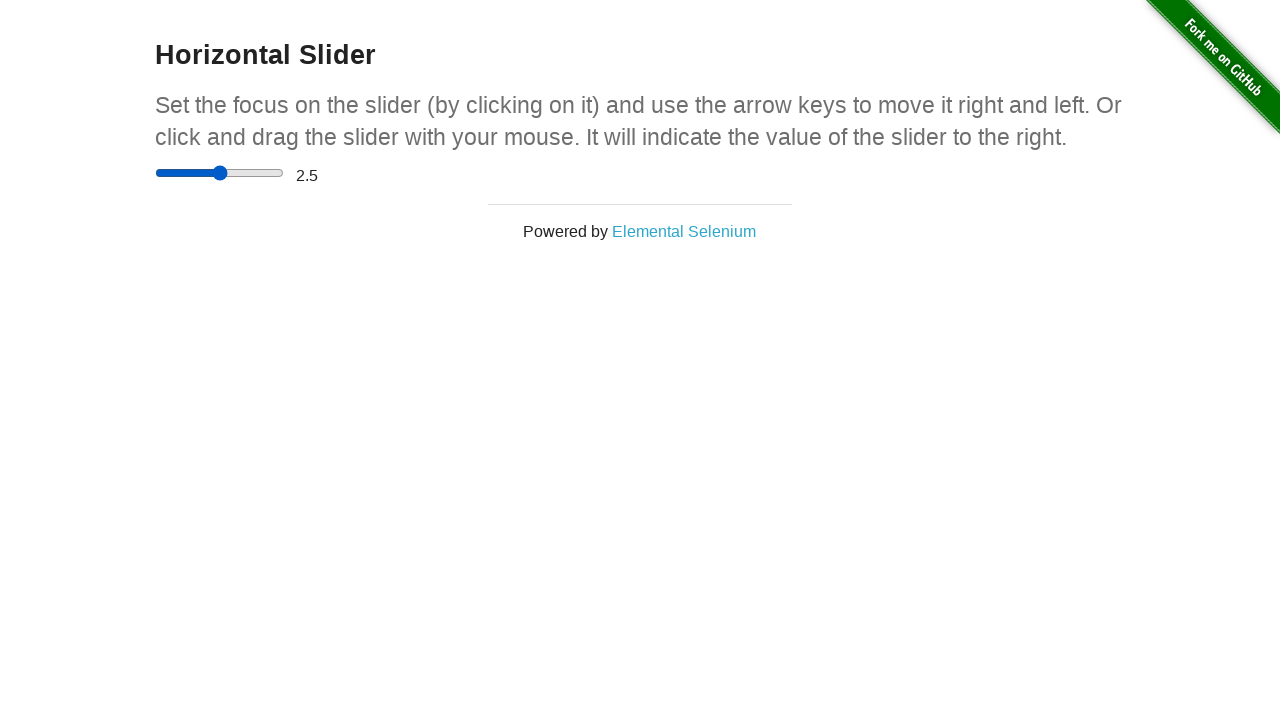

Calculated slider center position: (219.5, 172.5625)
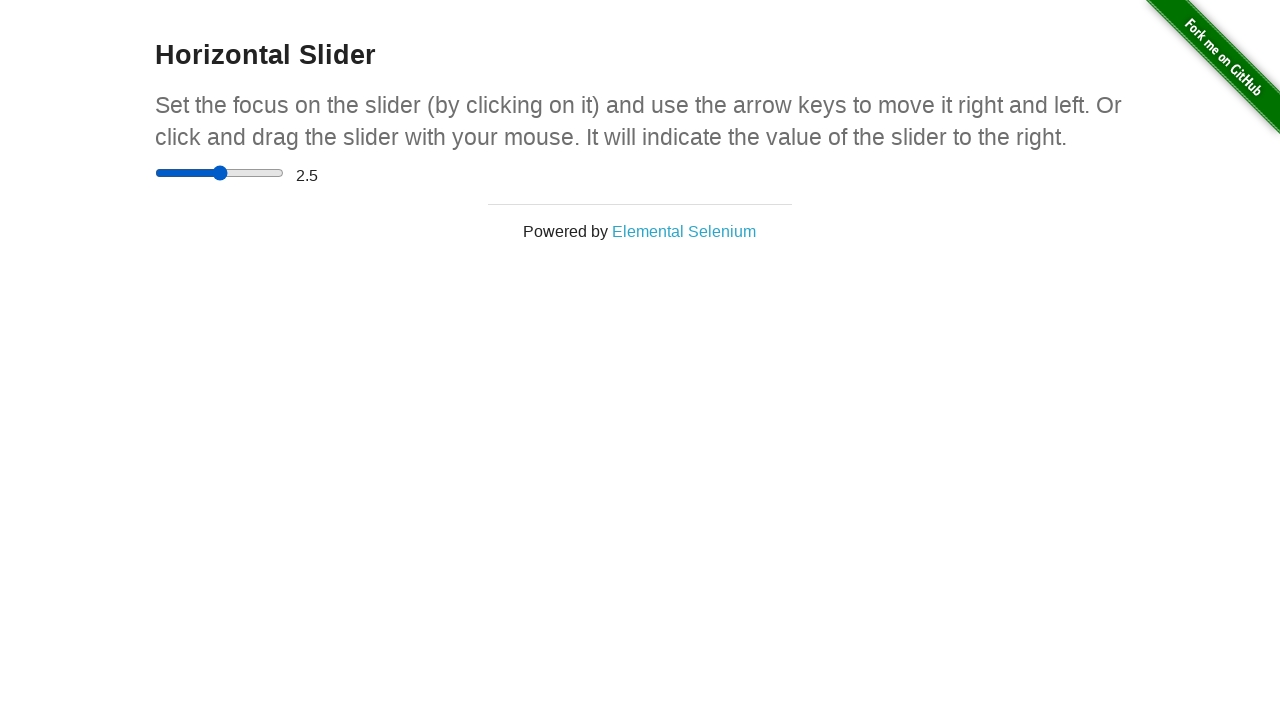

Moved mouse to slider center at (220, 173)
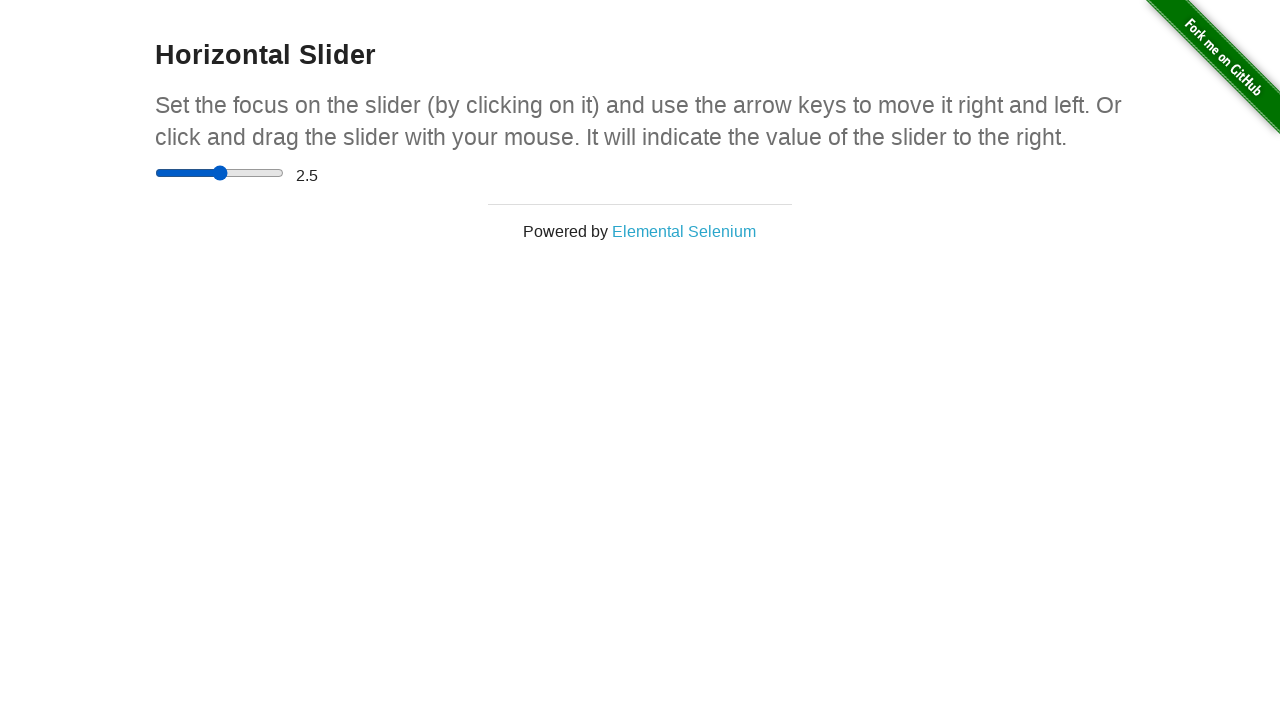

Pressed mouse button down on slider at (220, 173)
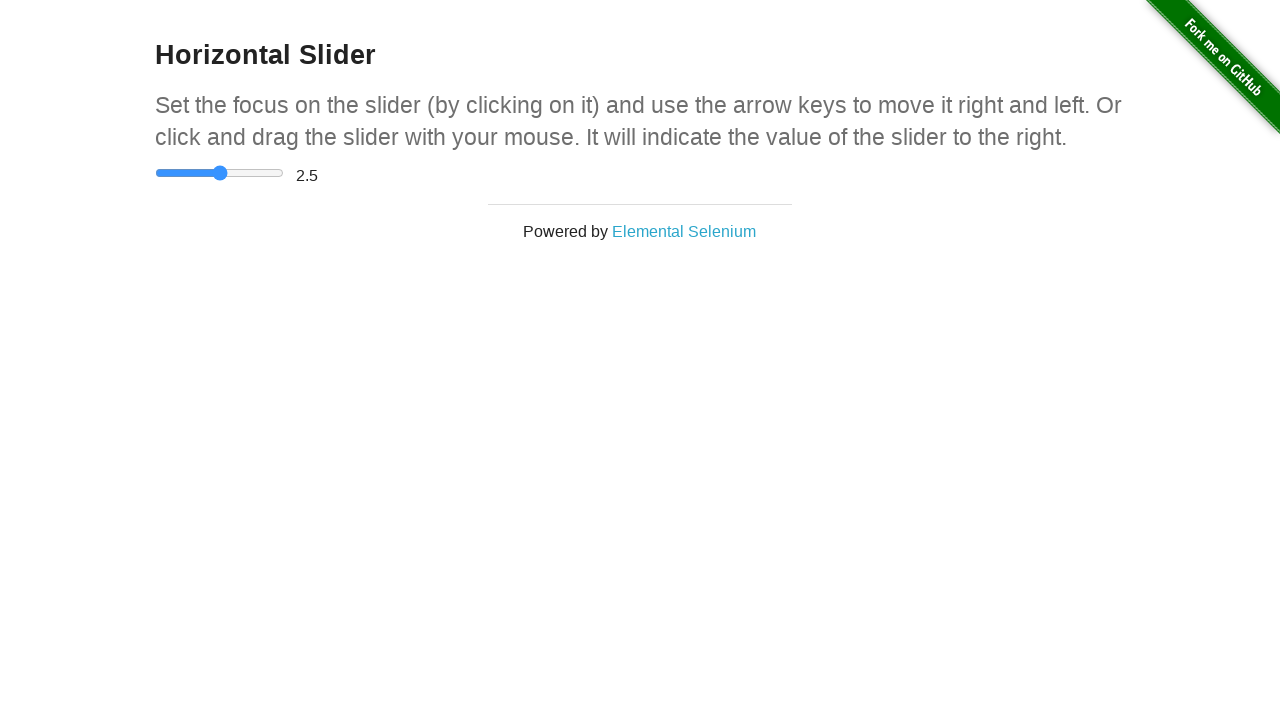

Dragged slider by offset 15 at (234, 173)
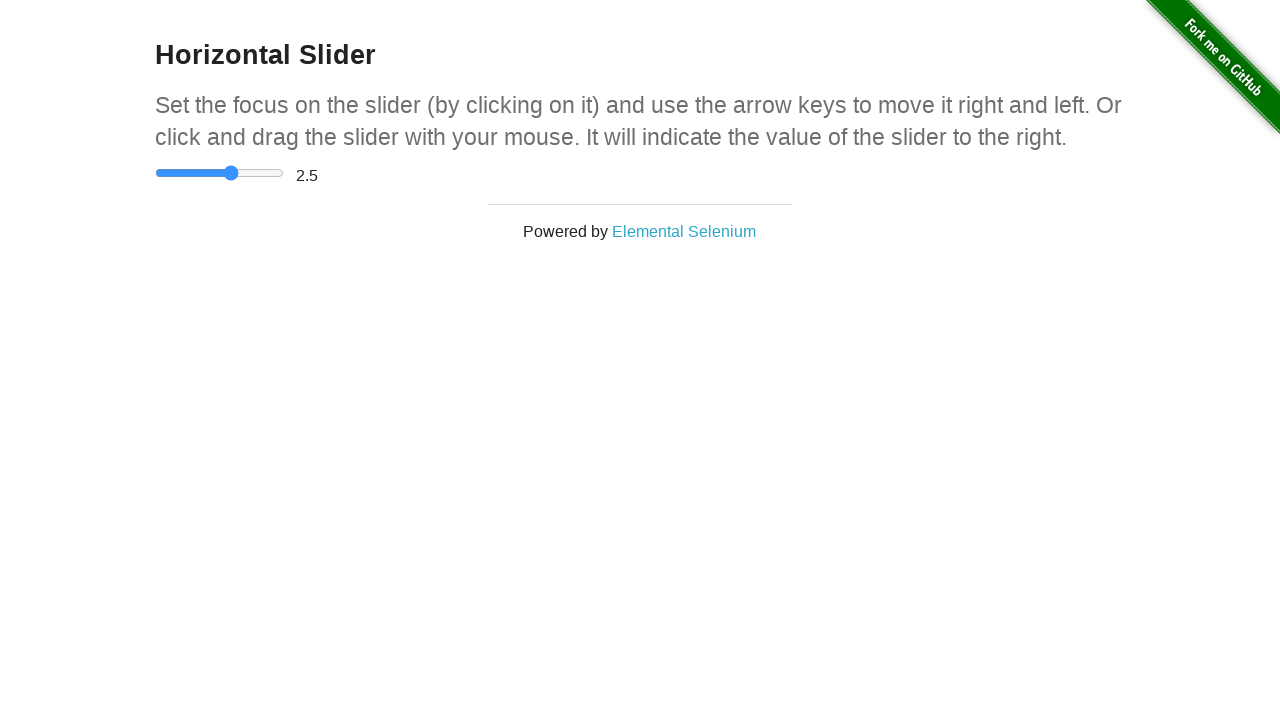

Released mouse button; current value: 3 at (234, 173)
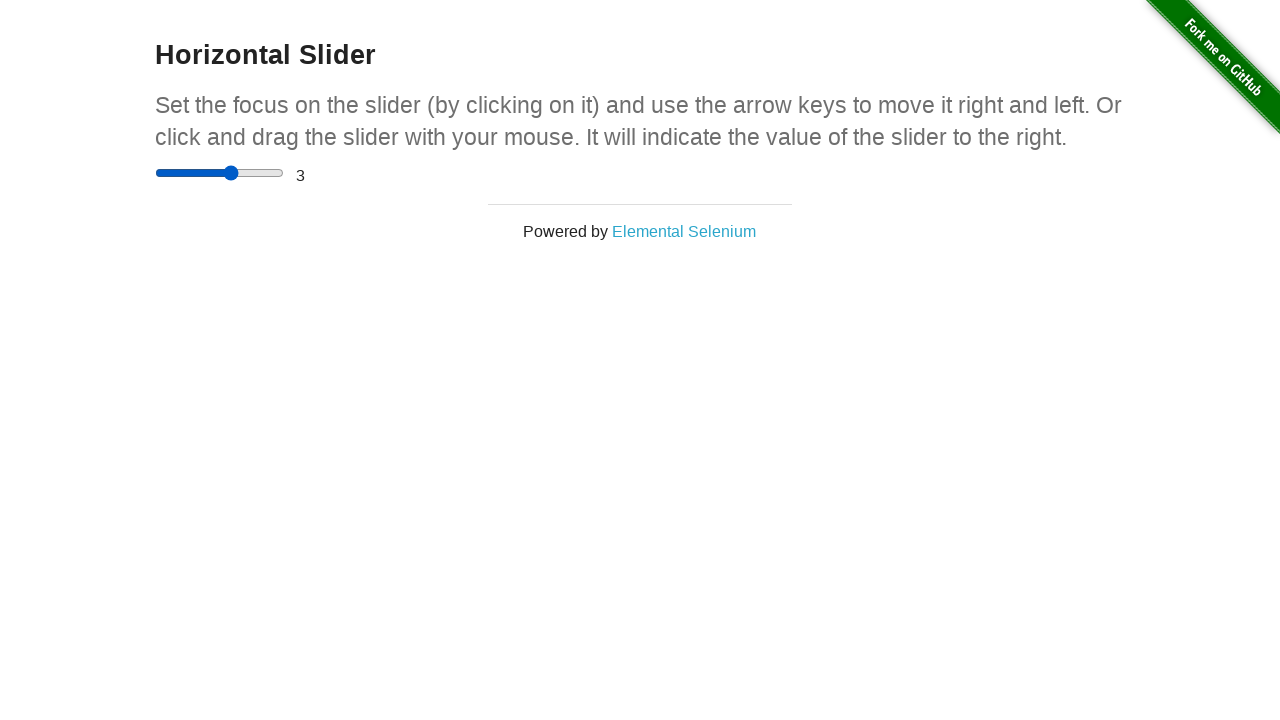

Incremented x_offset to 25
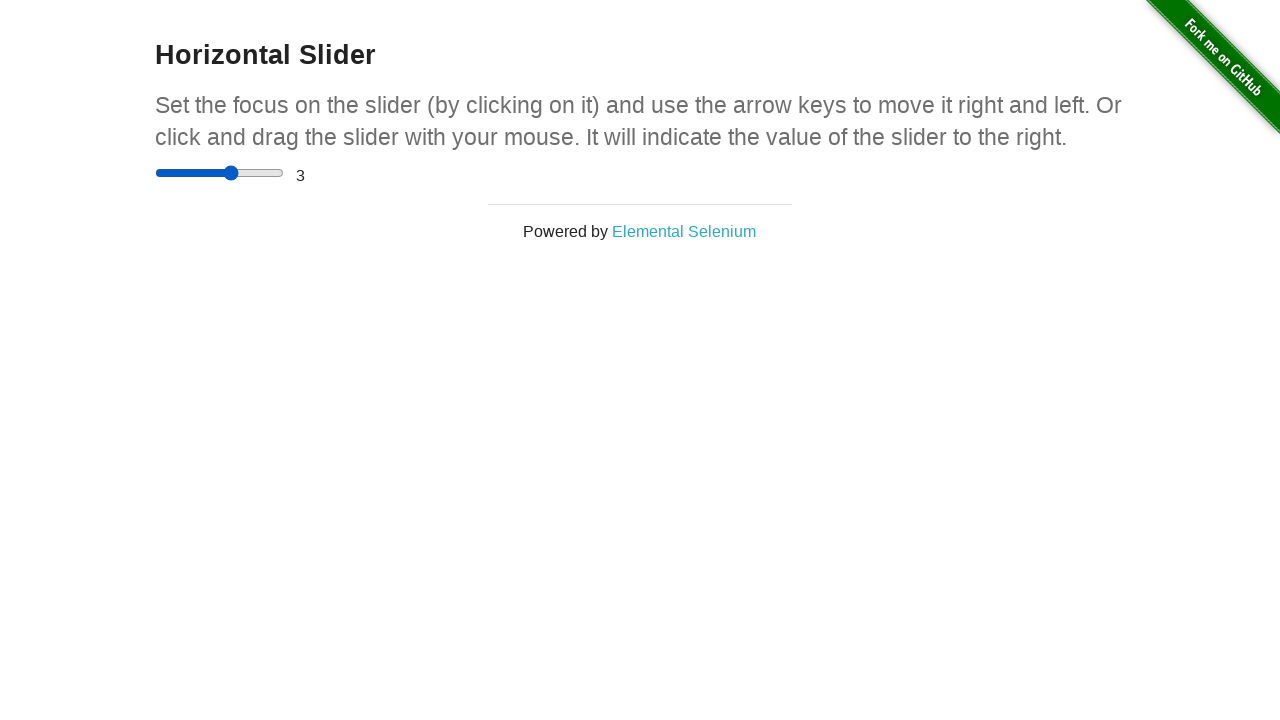

Retrieved slider bounding box for positioning
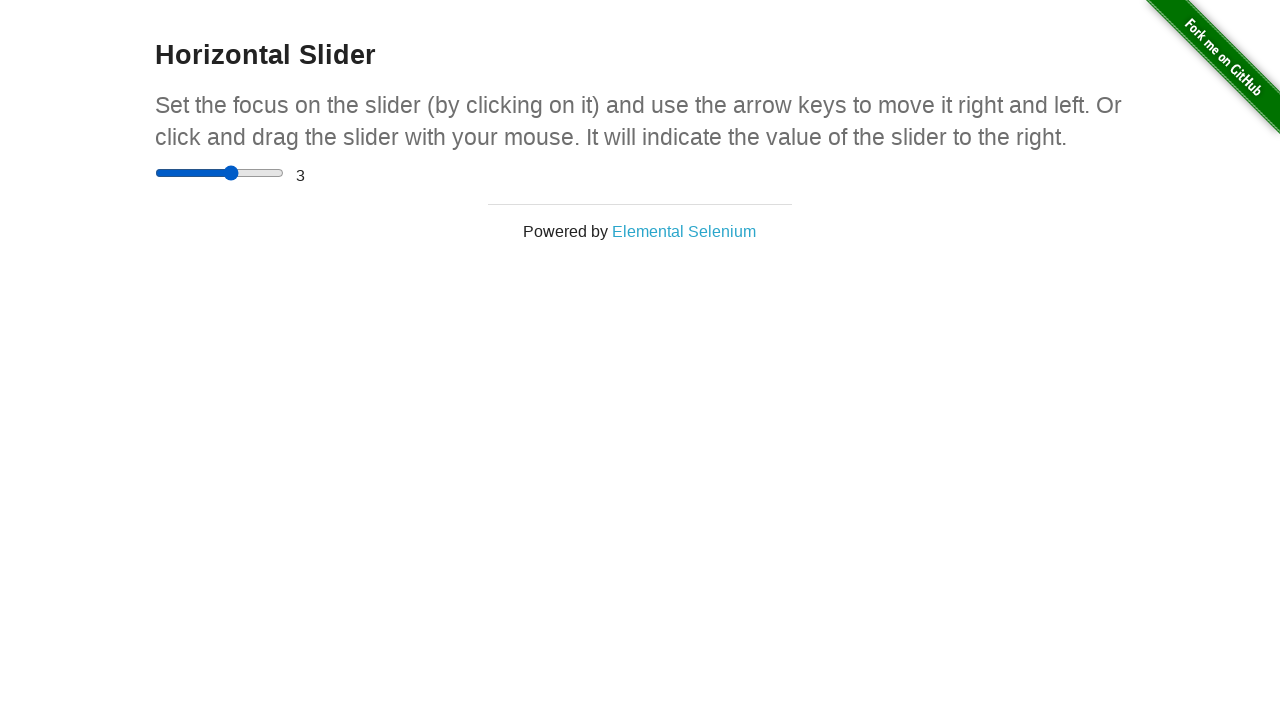

Calculated slider center position: (219.5, 172.5625)
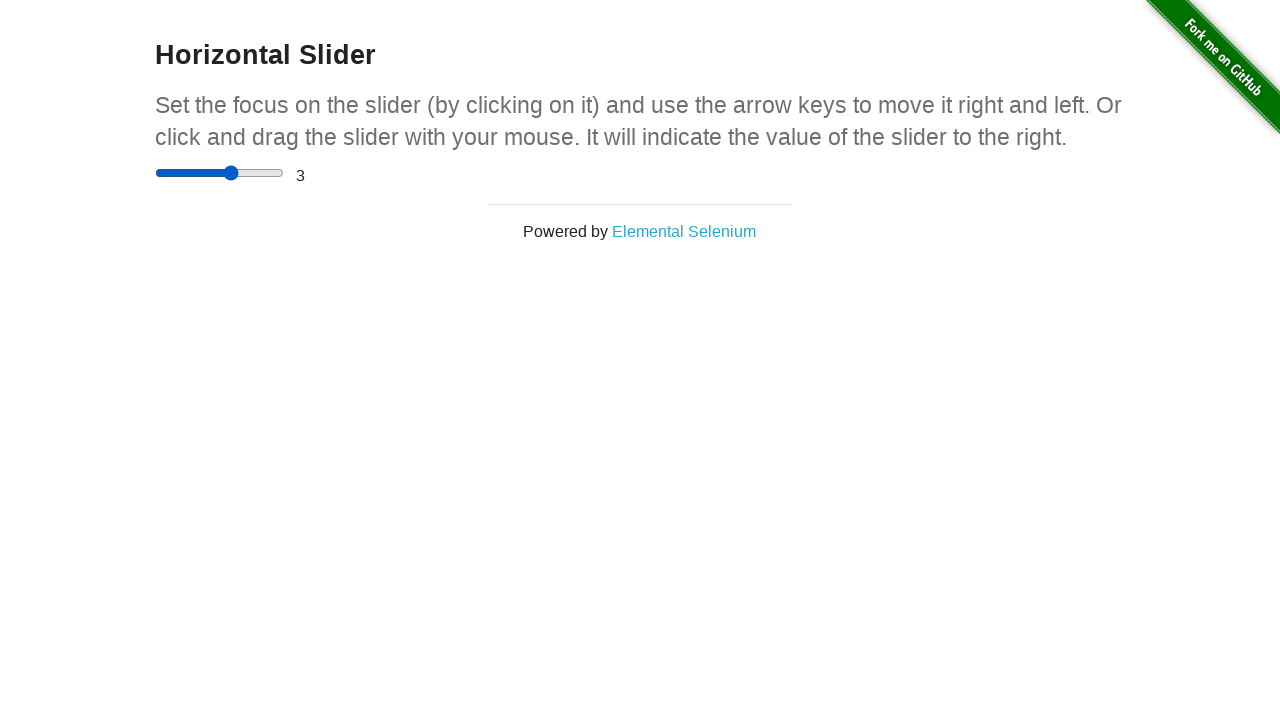

Moved mouse to slider center at (220, 173)
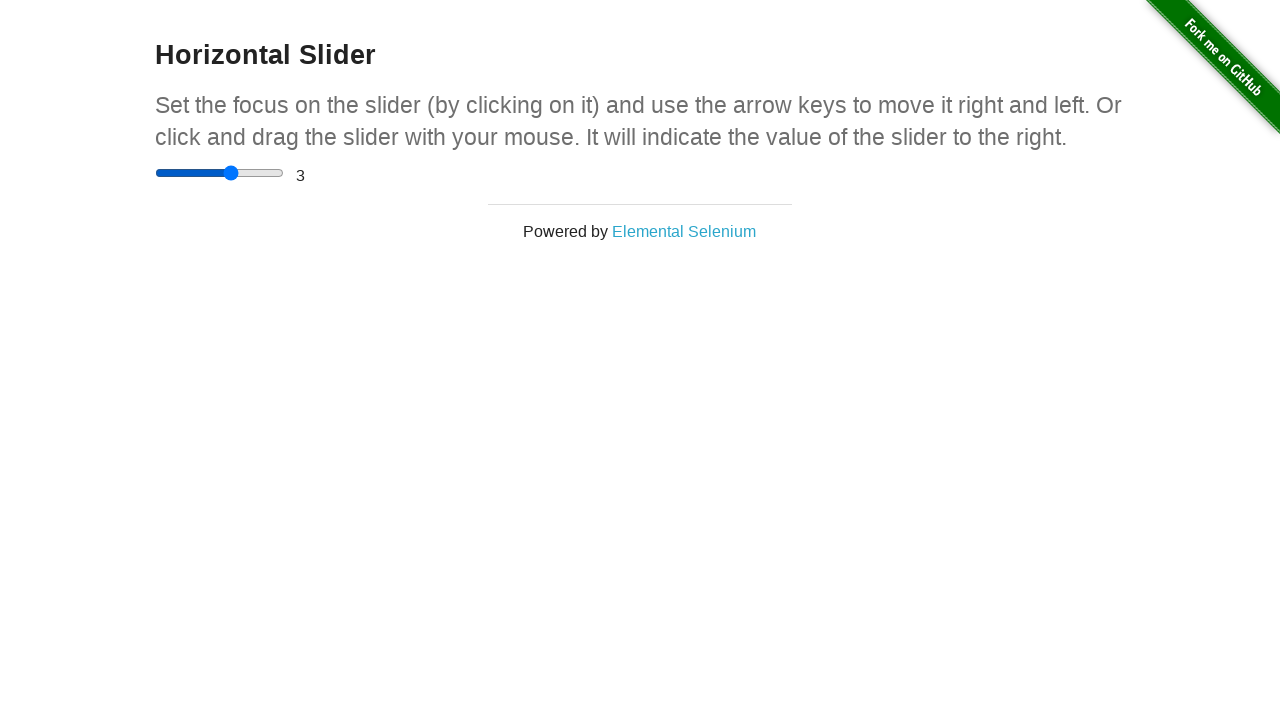

Pressed mouse button down on slider at (220, 173)
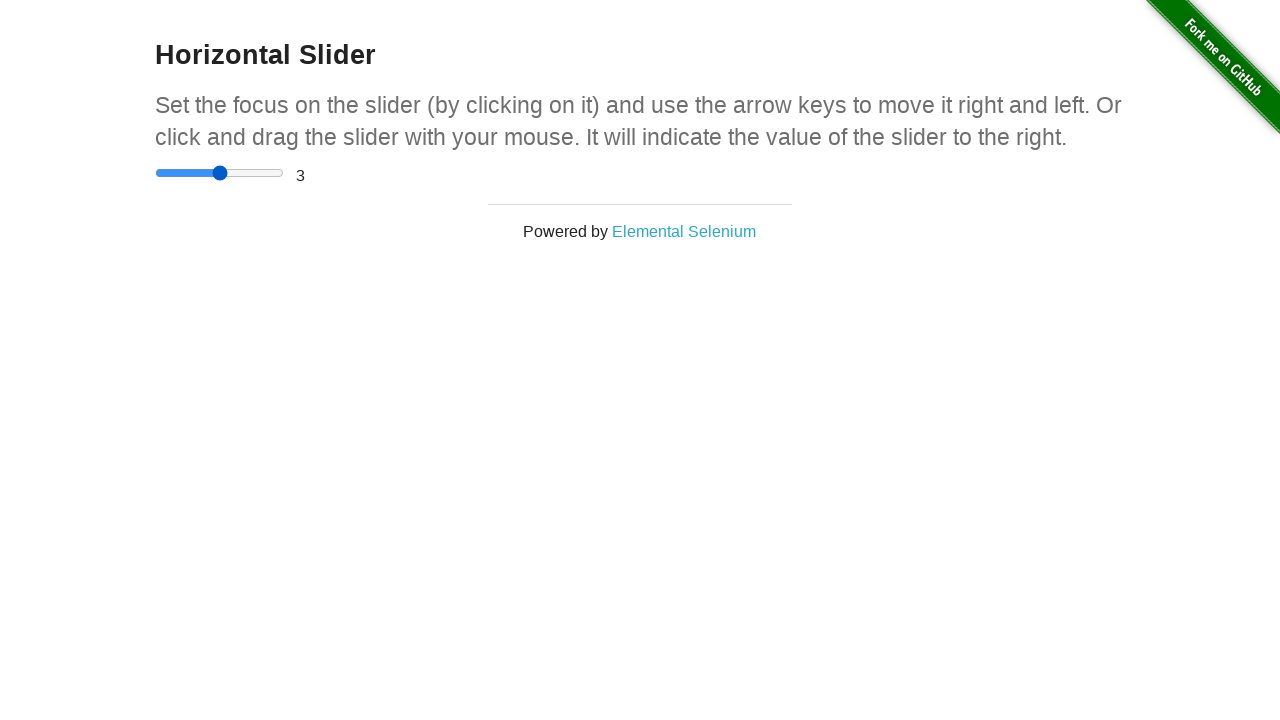

Dragged slider by offset 25 at (244, 173)
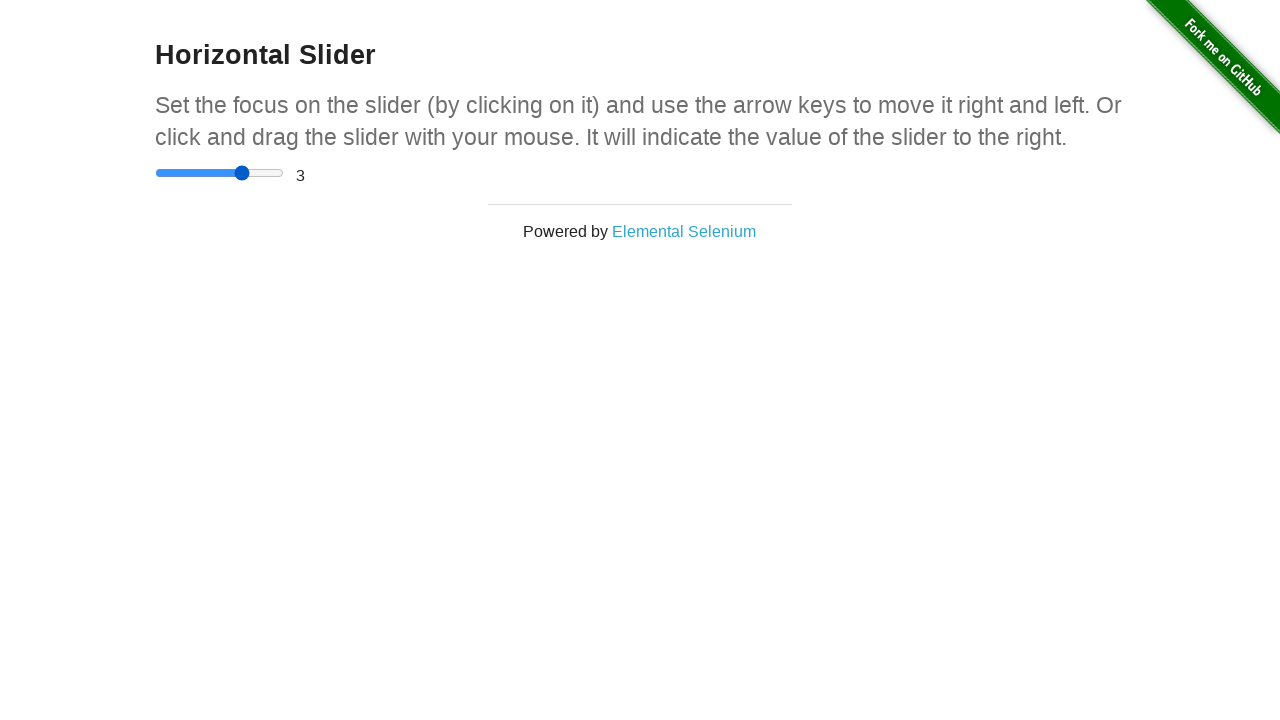

Released mouse button; current value: 3.5 at (244, 173)
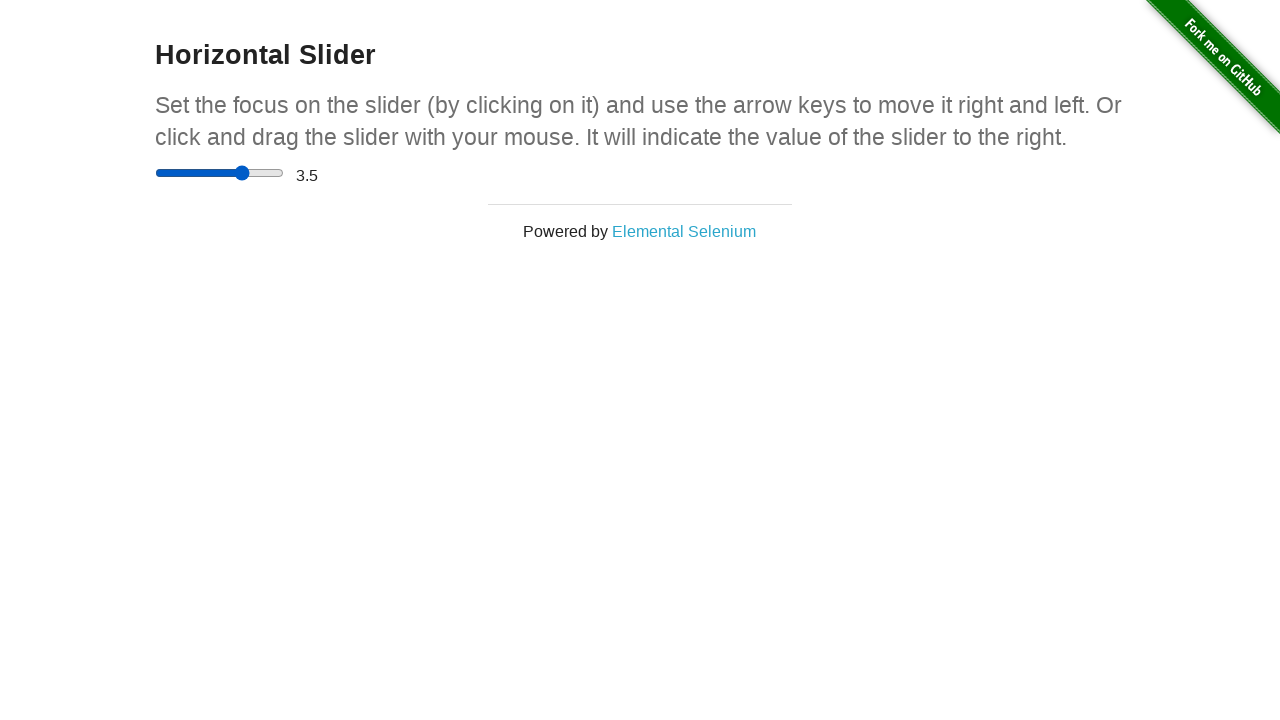

Incremented x_offset to 35
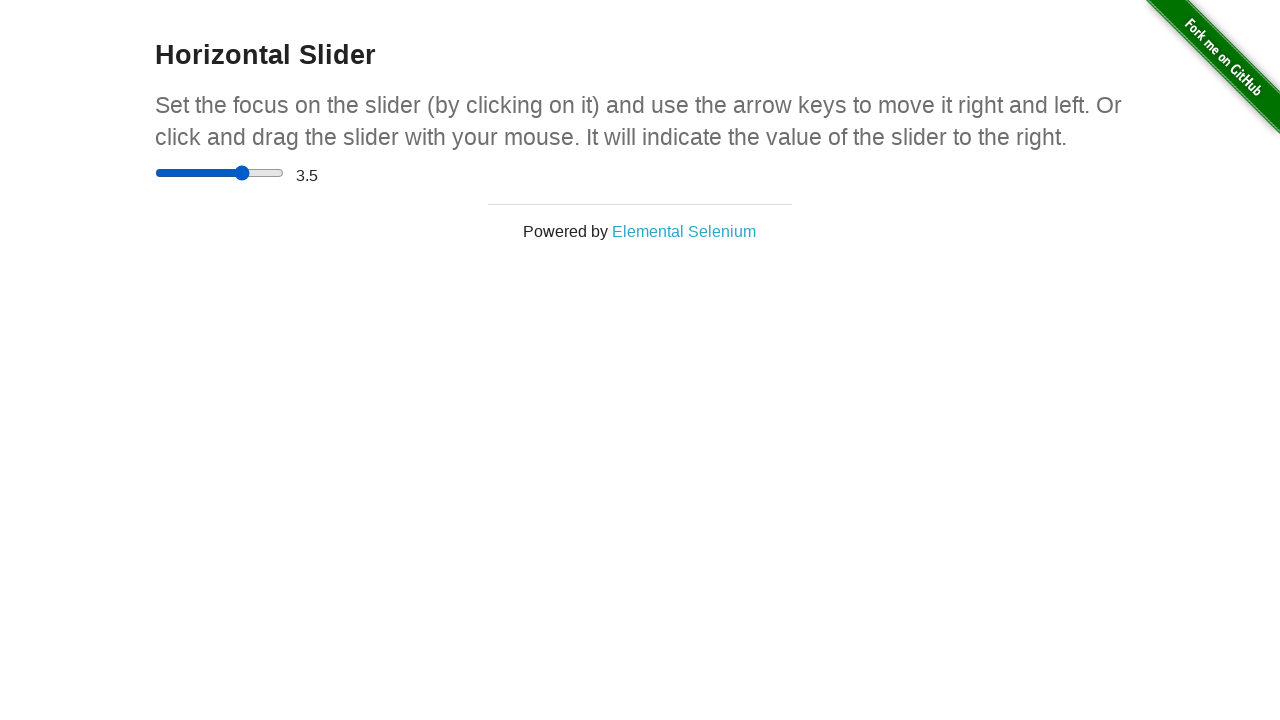

Retrieved slider bounding box for positioning
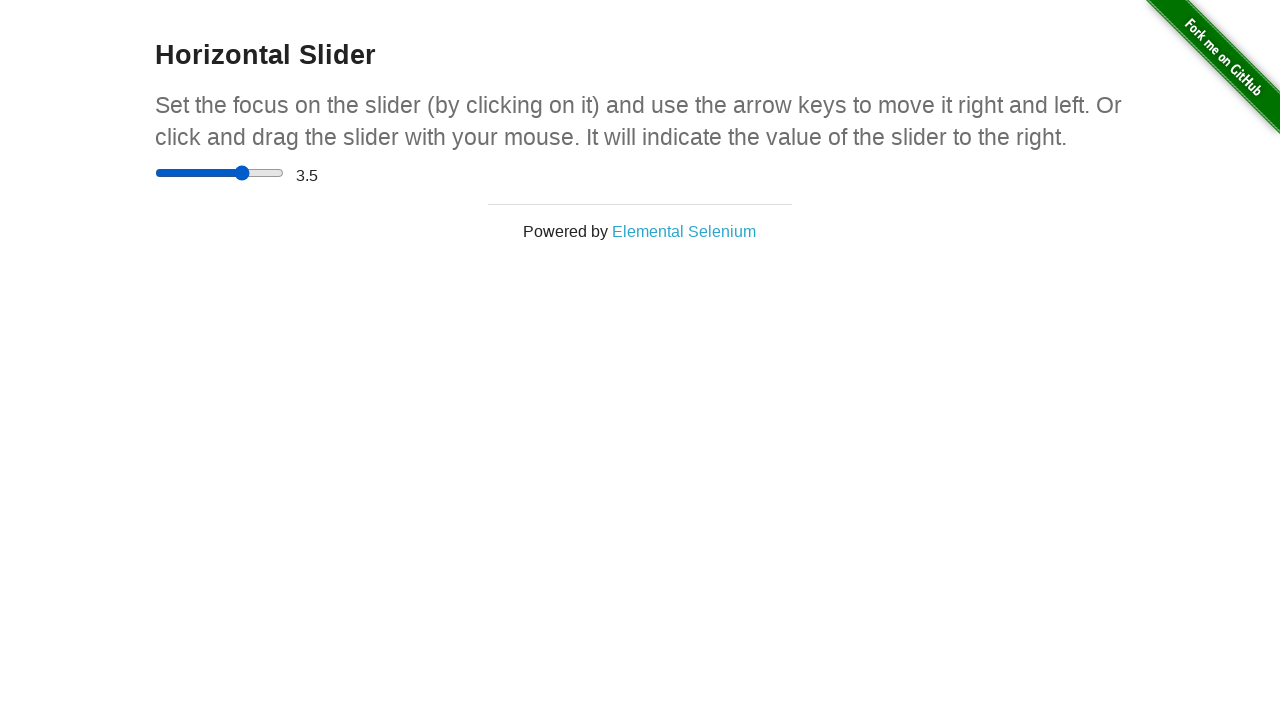

Calculated slider center position: (219.5, 172.5625)
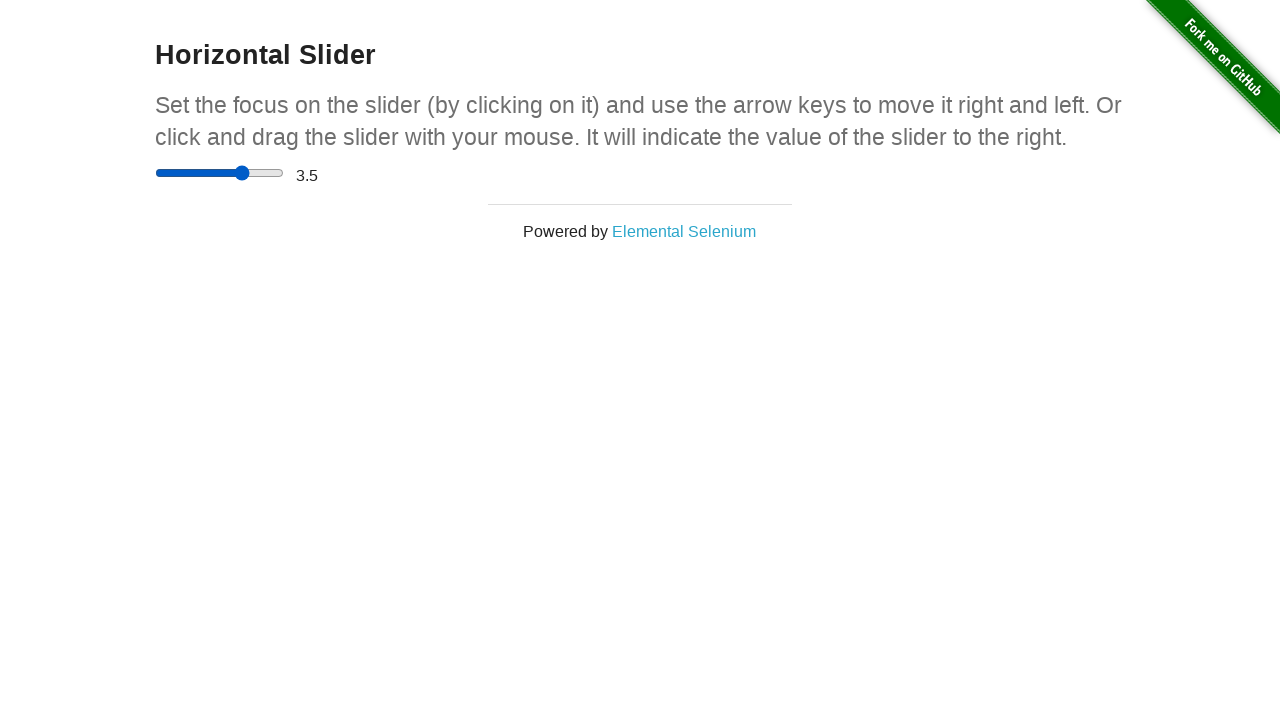

Moved mouse to slider center at (220, 173)
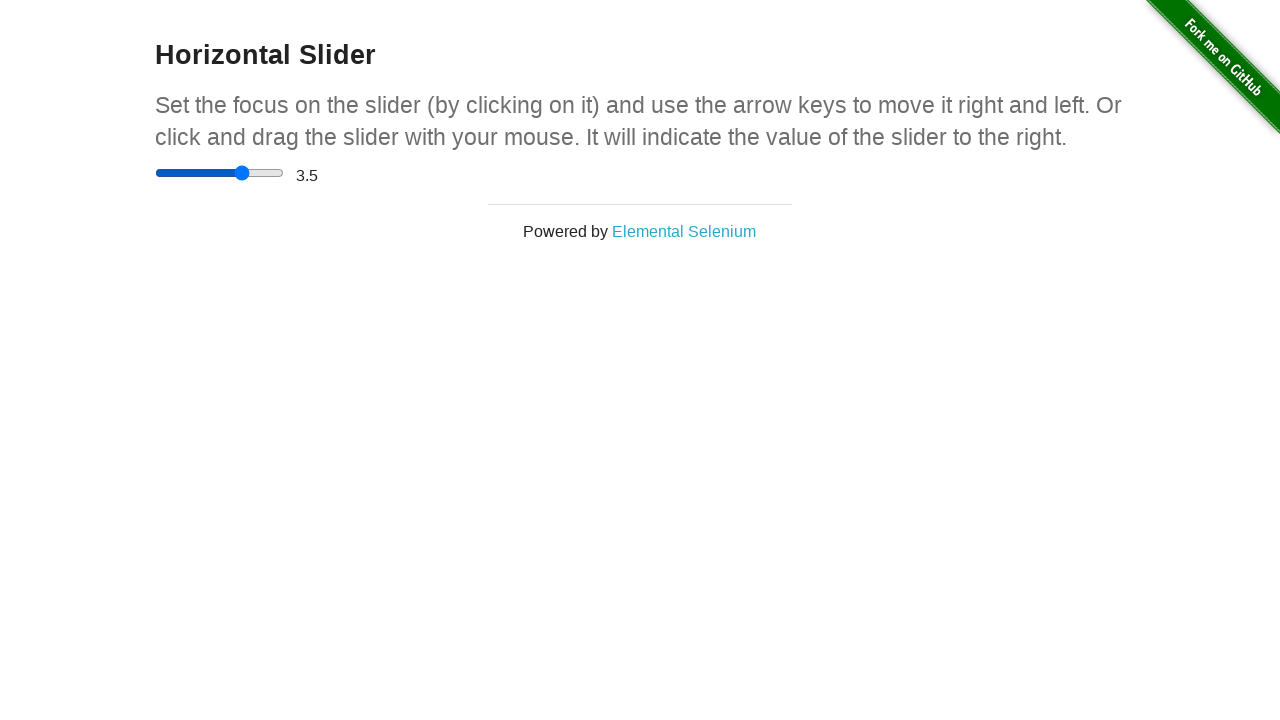

Pressed mouse button down on slider at (220, 173)
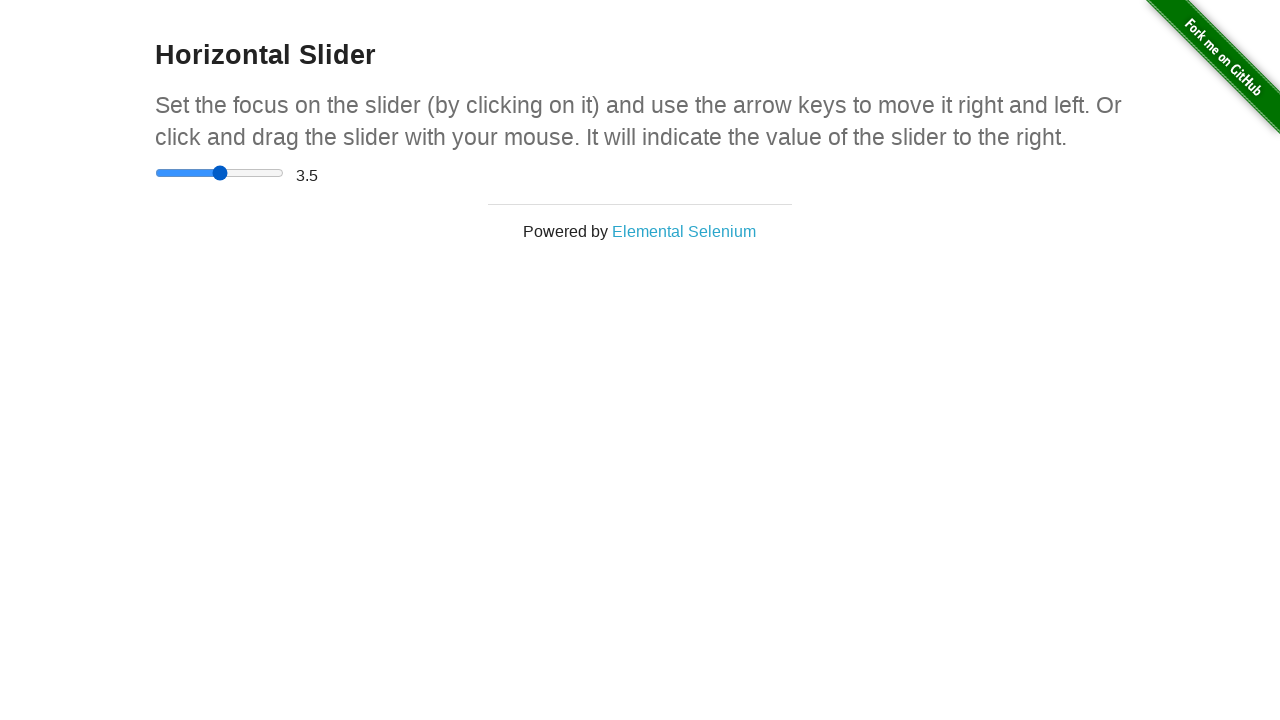

Dragged slider by offset 35 at (254, 173)
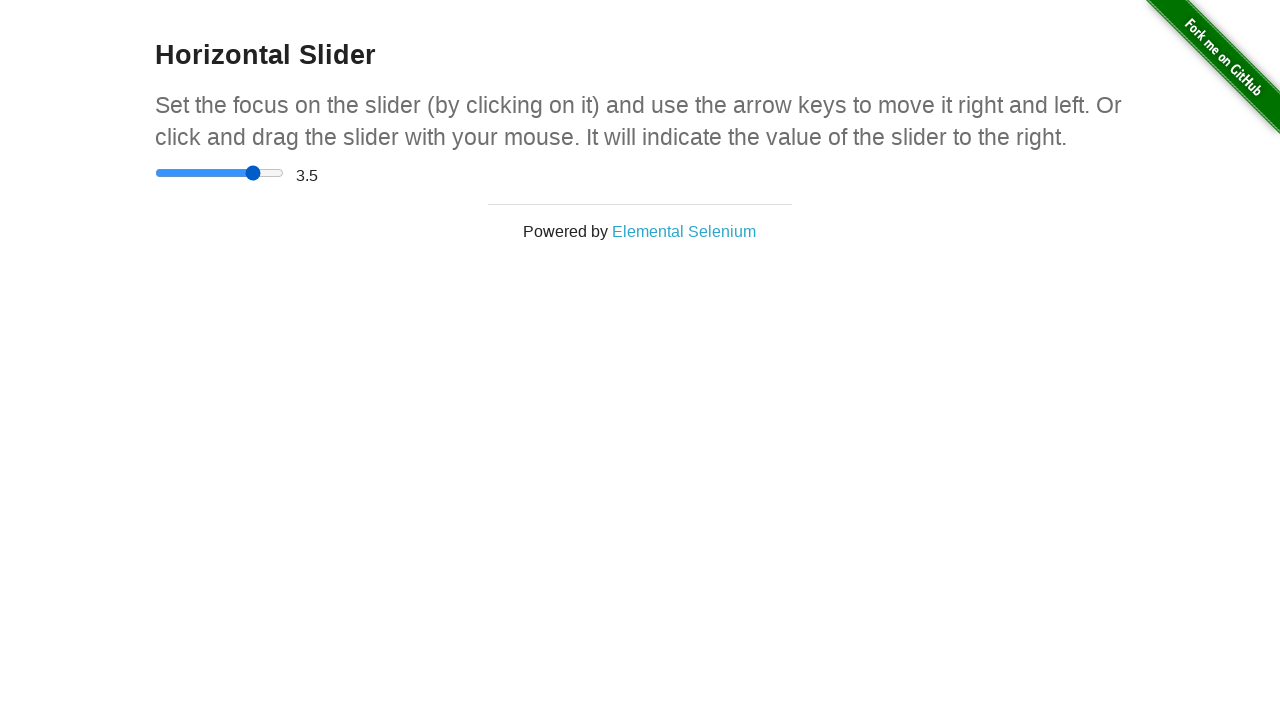

Released mouse button; current value: 4 at (254, 173)
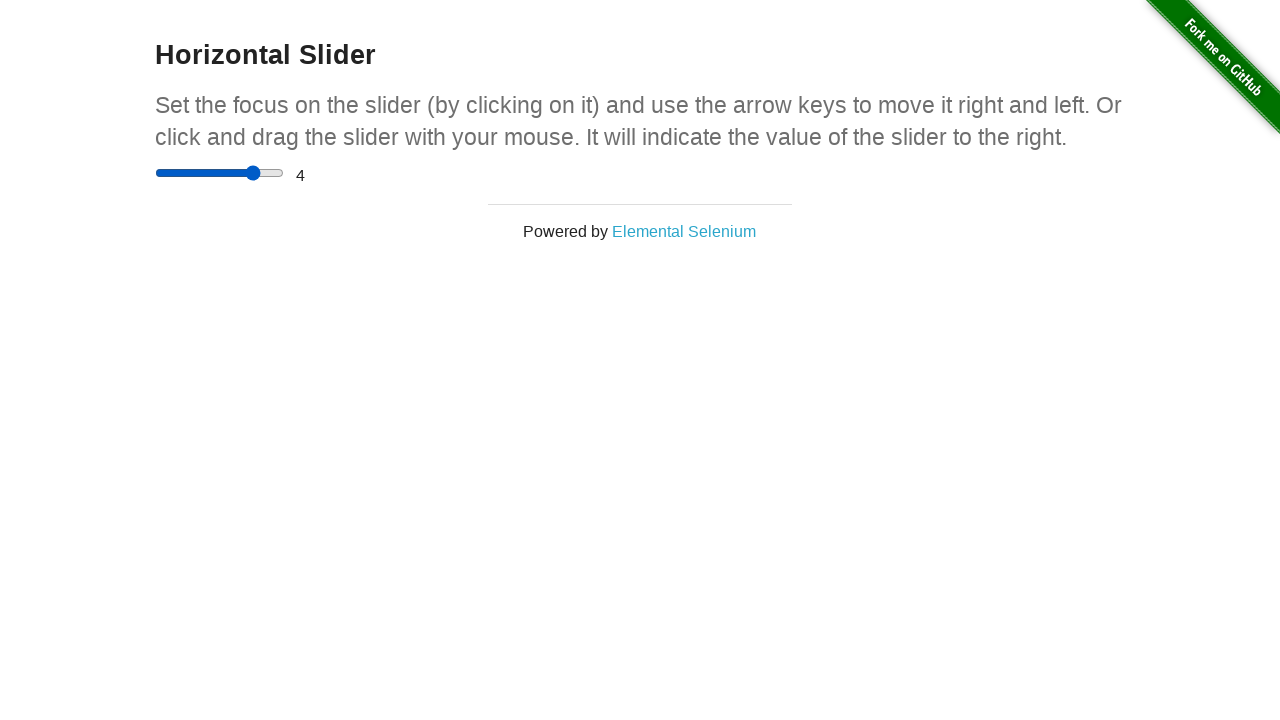

Incremented x_offset to 45
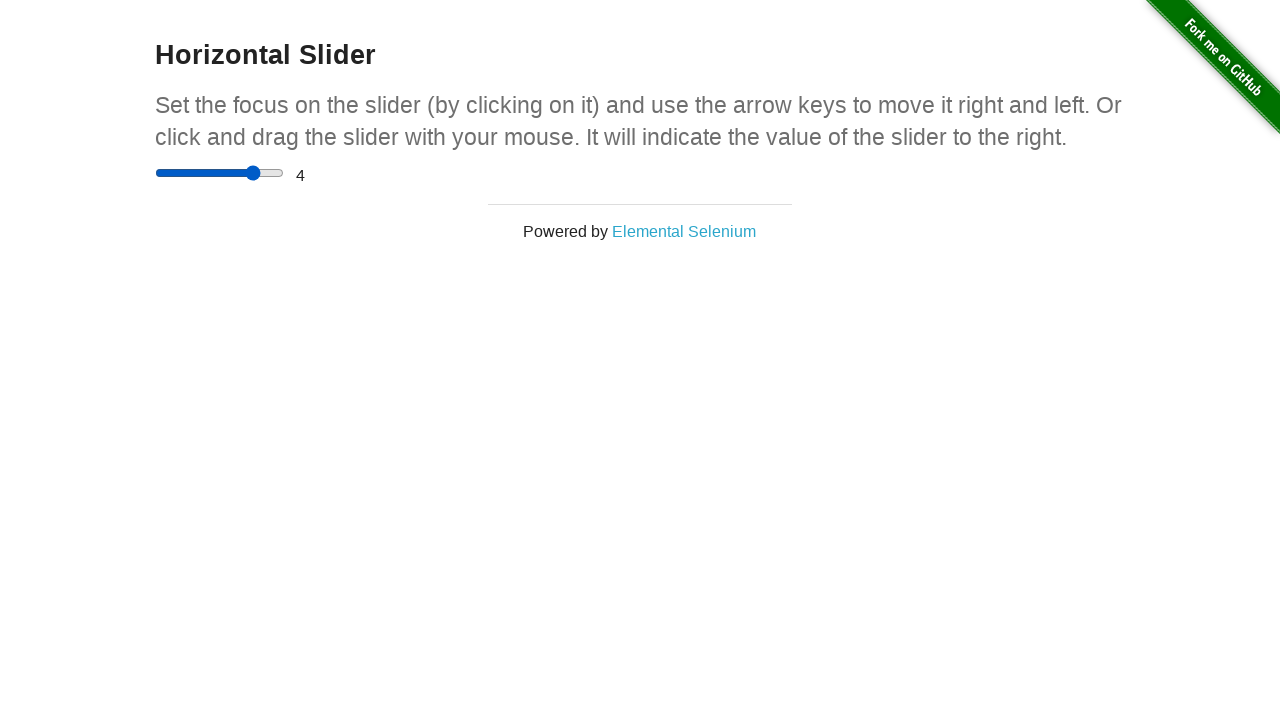

Retrieved slider bounding box for positioning
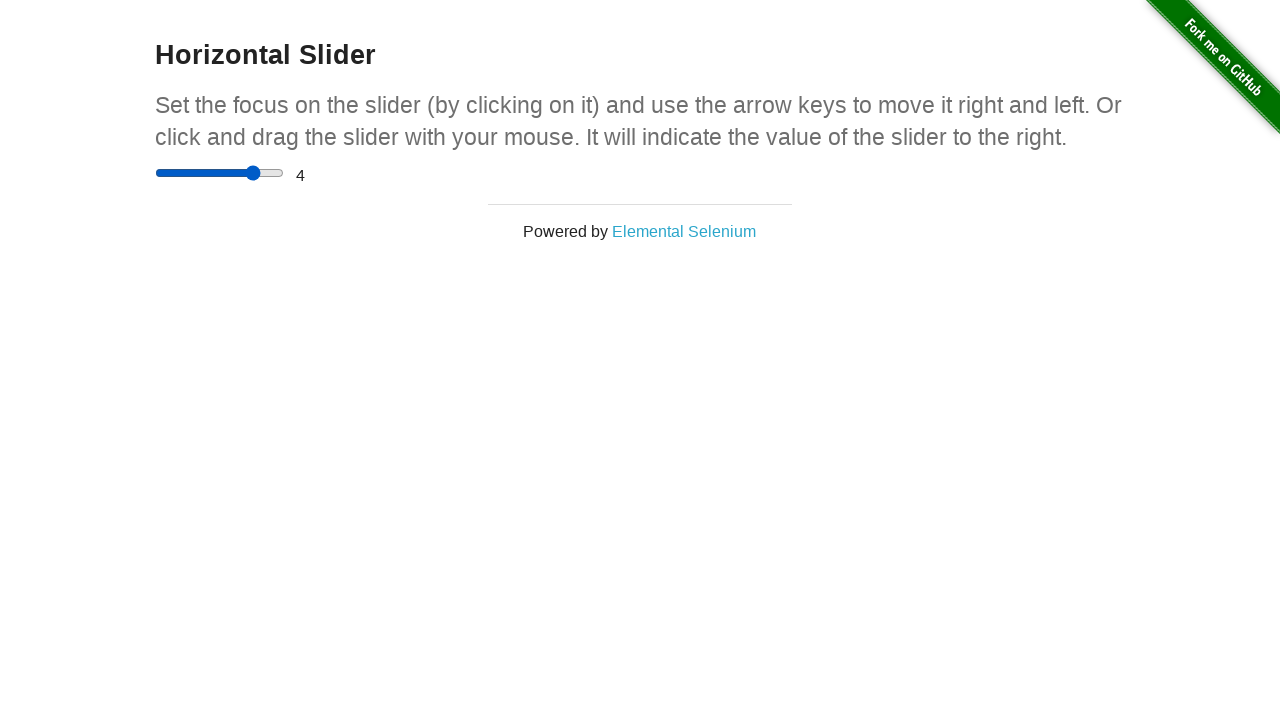

Calculated slider center position: (219.5, 172.5625)
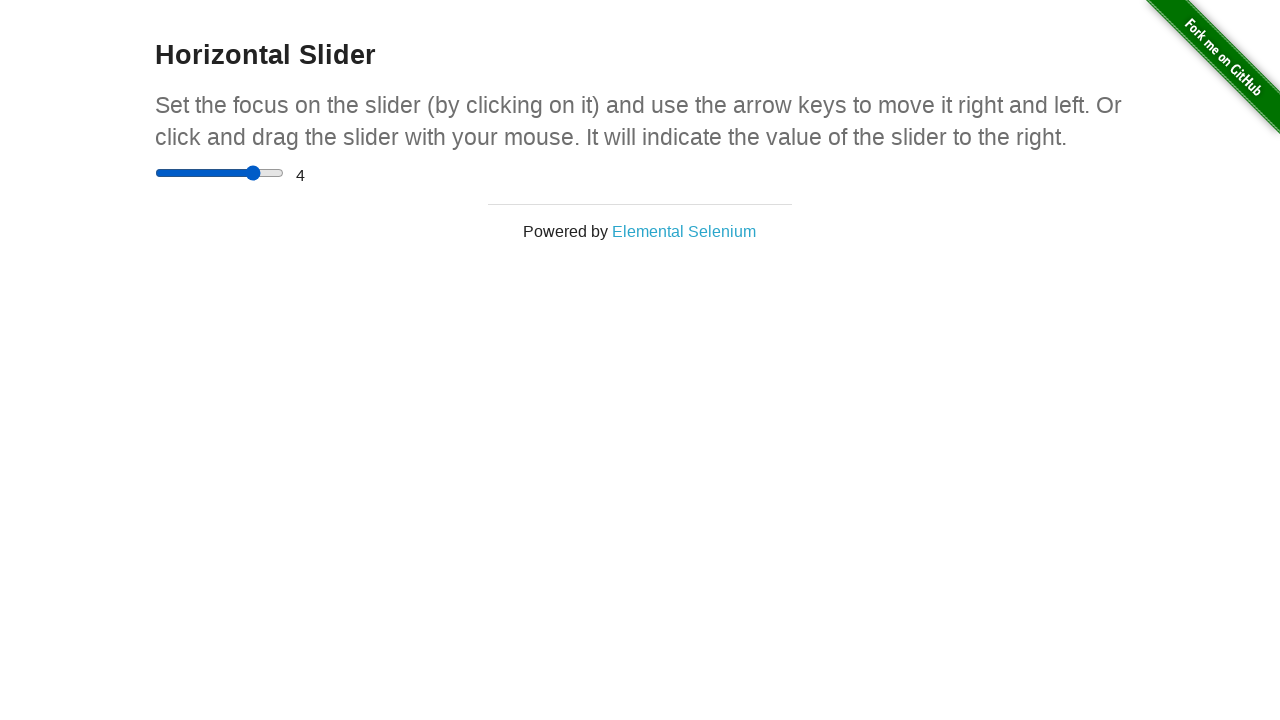

Moved mouse to slider center at (220, 173)
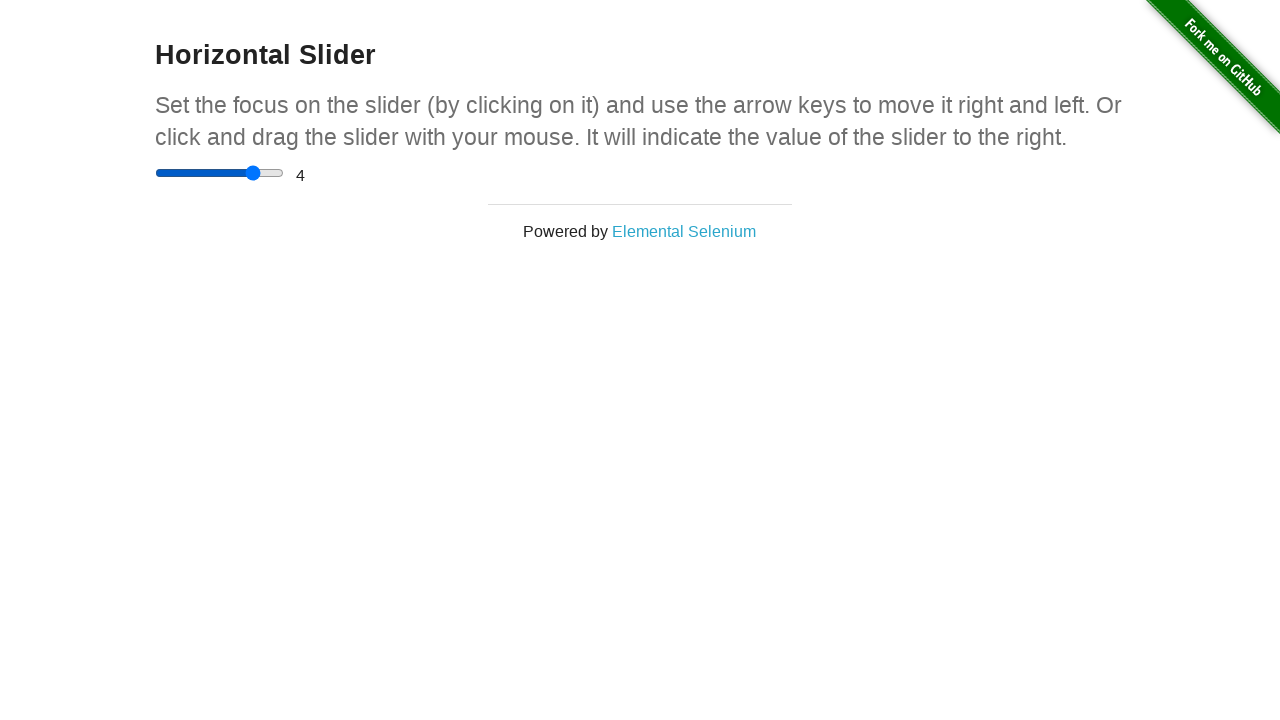

Pressed mouse button down on slider at (220, 173)
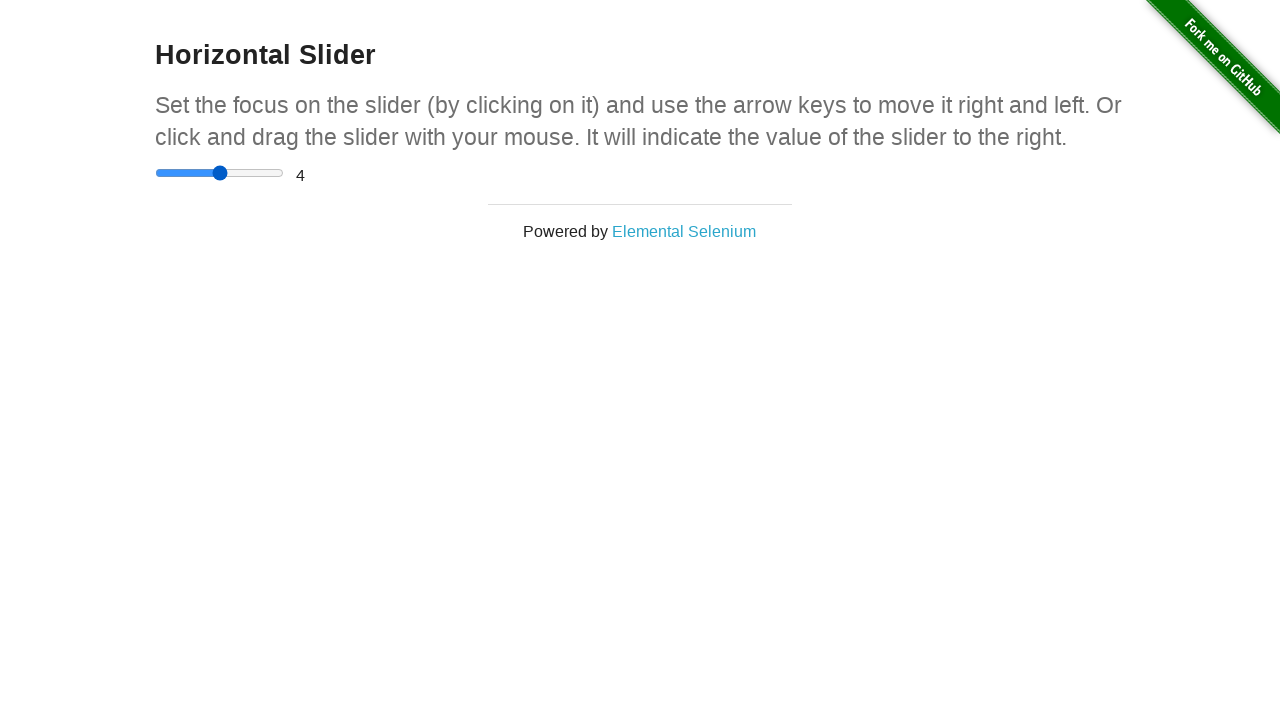

Dragged slider by offset 45 at (264, 173)
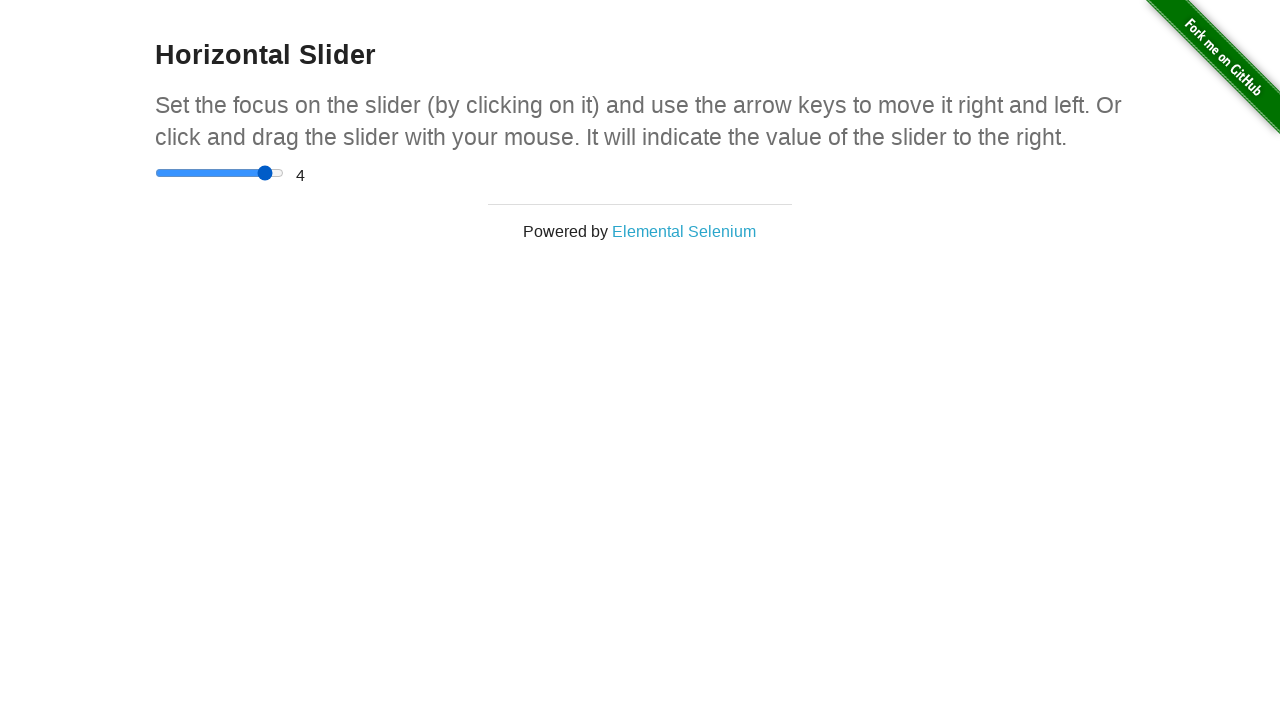

Released mouse button; current value: 4.5 at (264, 173)
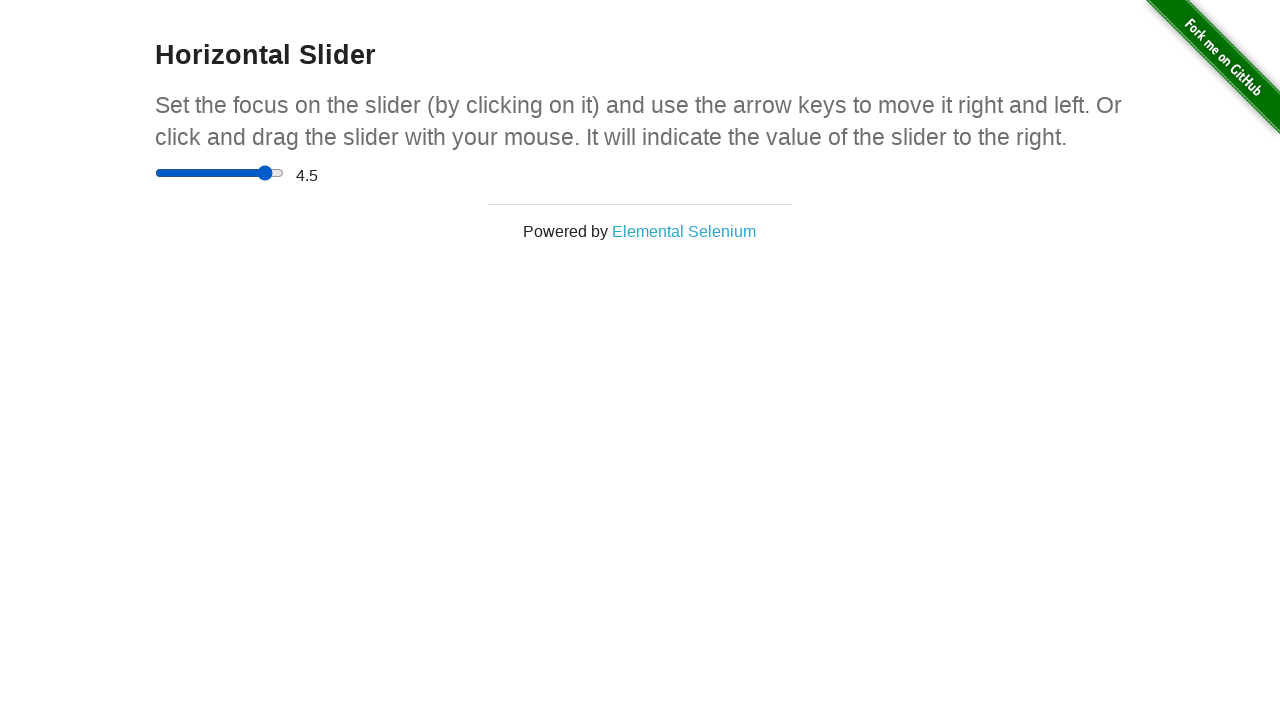

Incremented x_offset to 55
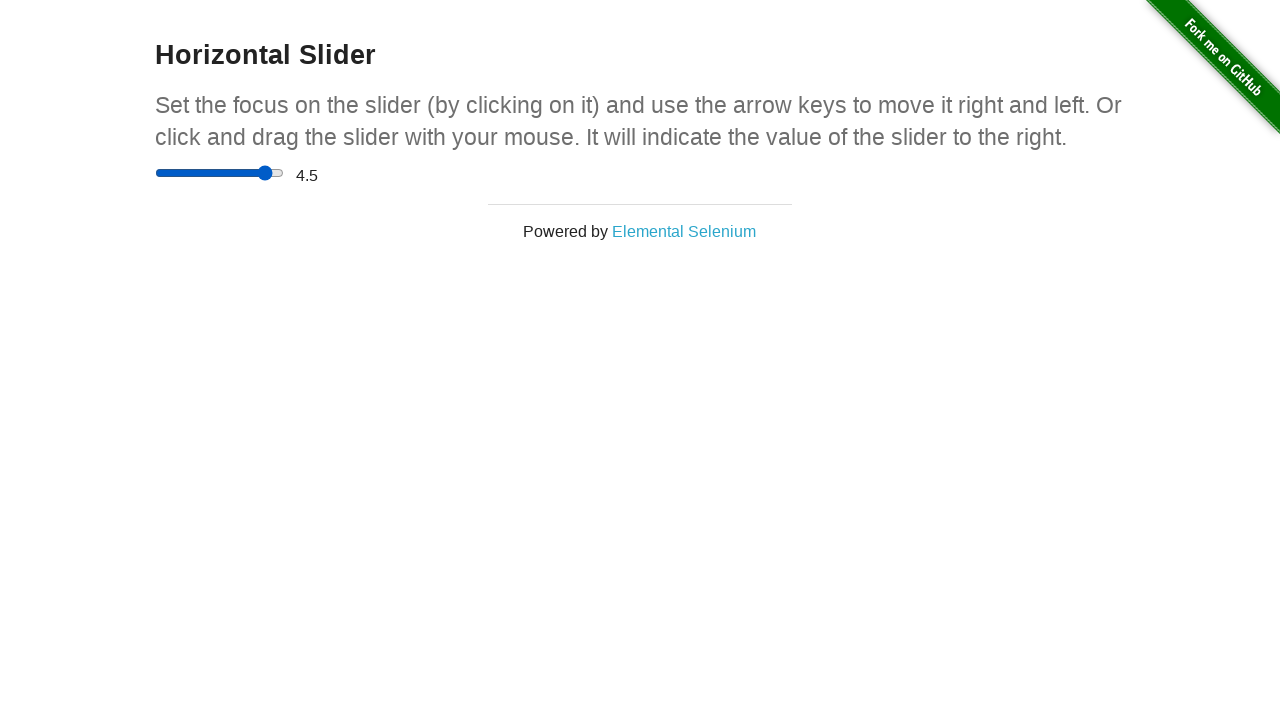

Retrieved slider bounding box for positioning
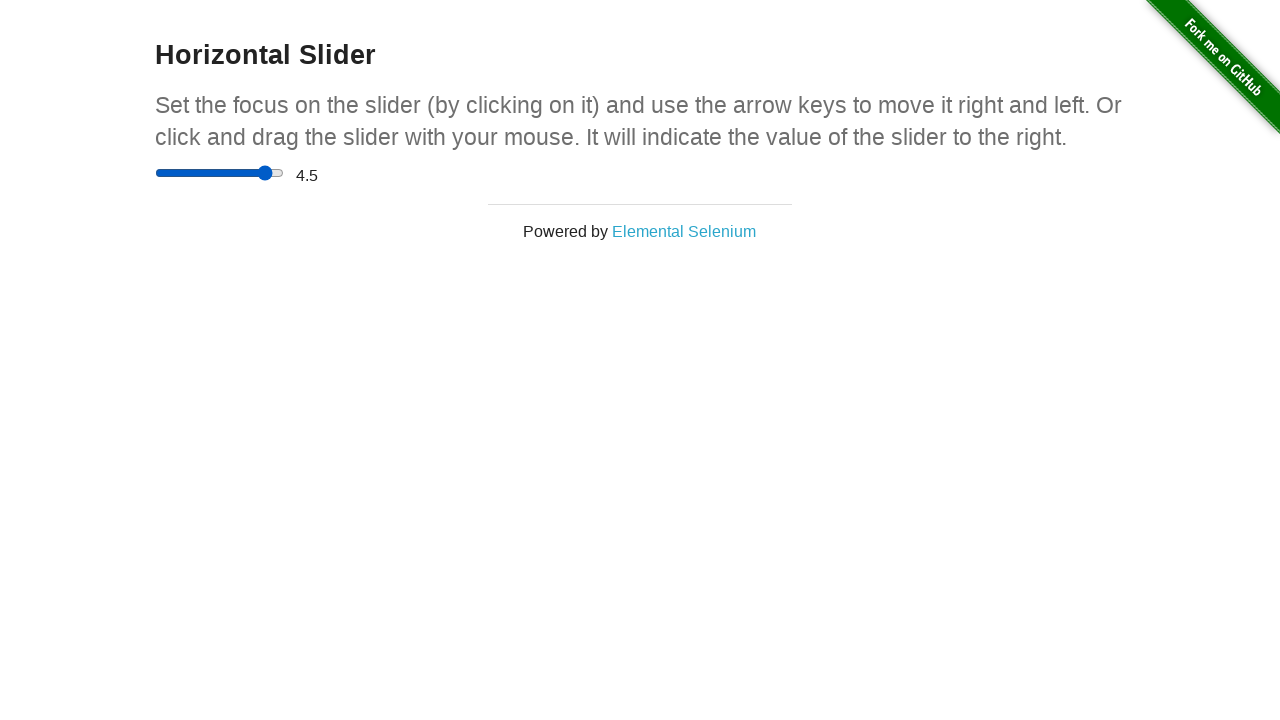

Calculated slider center position: (219.5, 172.5625)
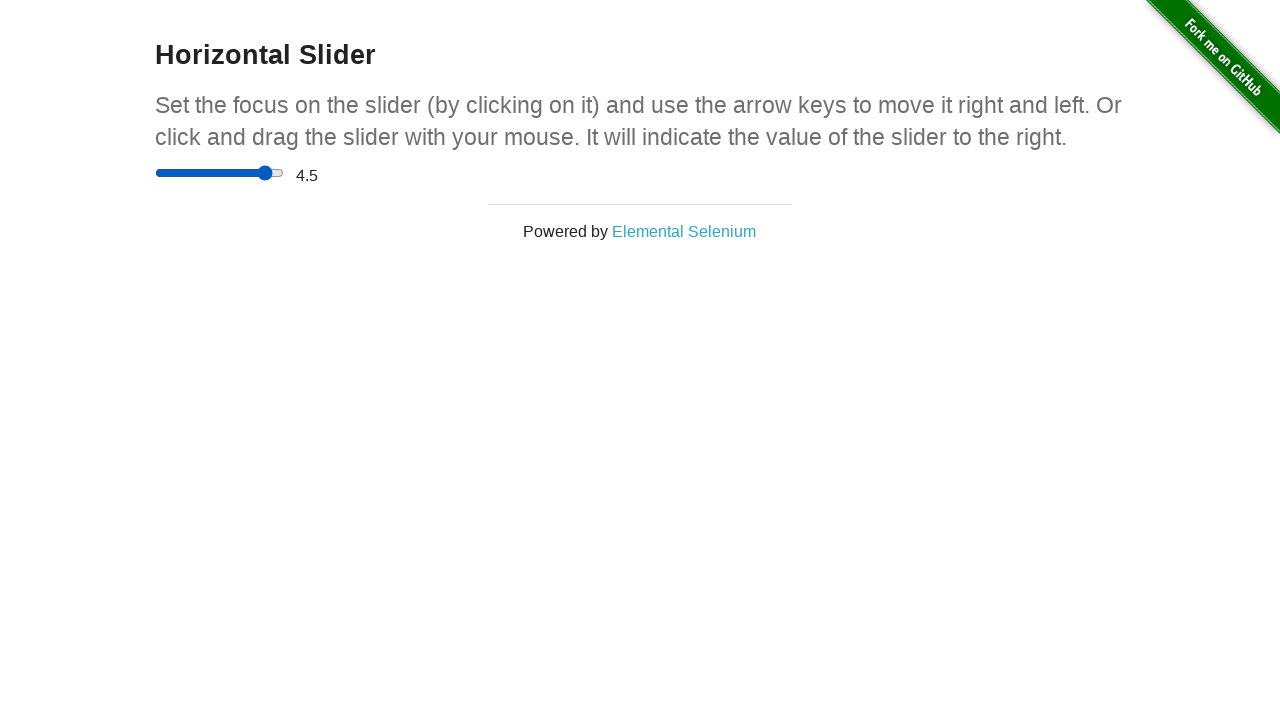

Moved mouse to slider center at (220, 173)
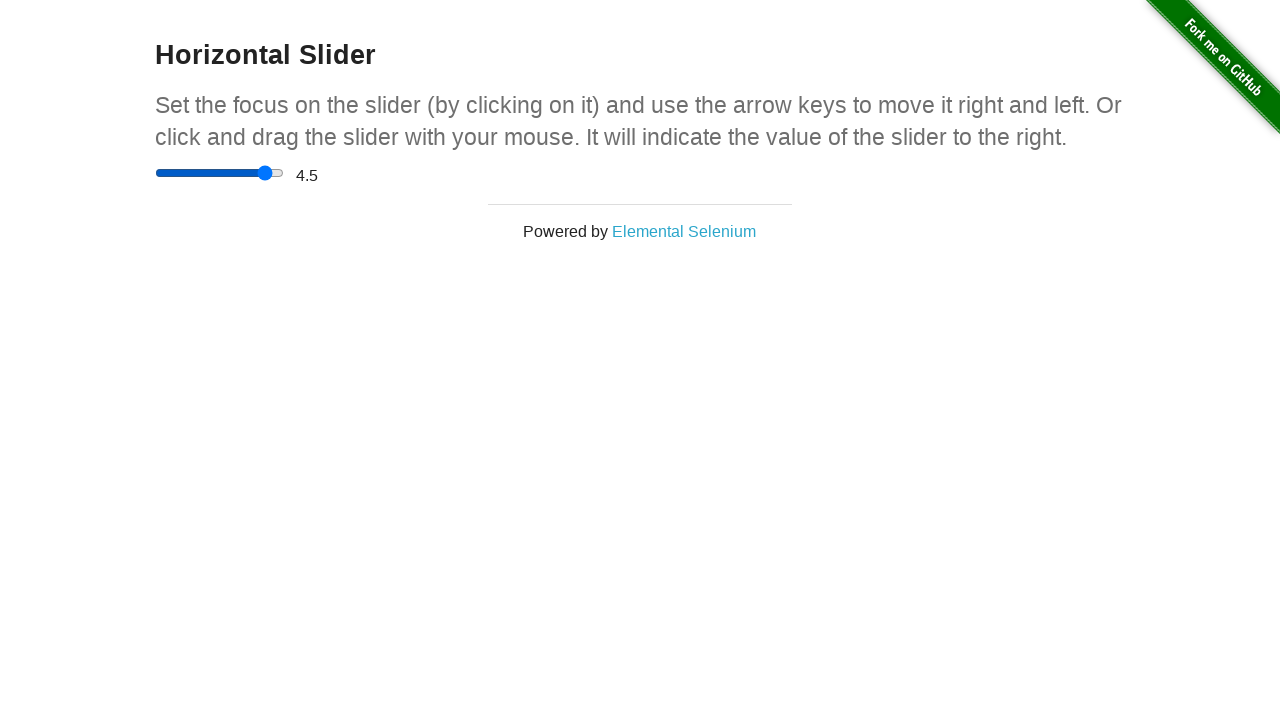

Pressed mouse button down on slider at (220, 173)
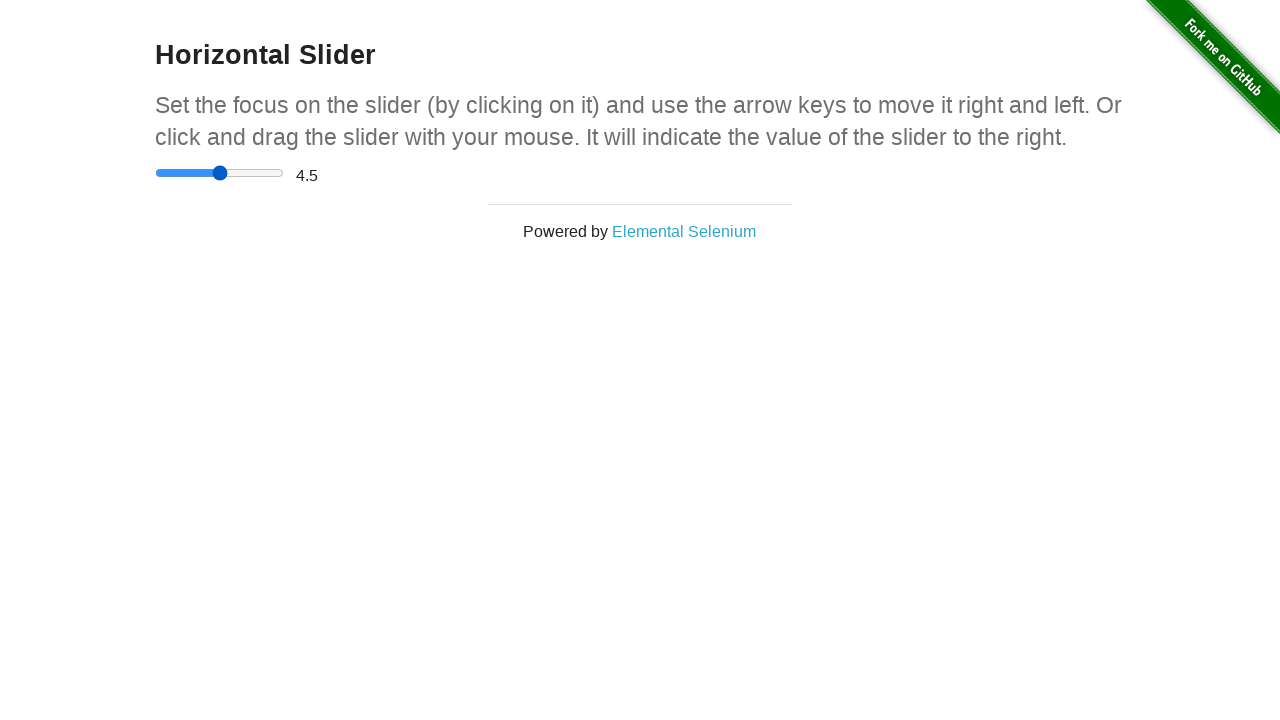

Dragged slider by offset 55 at (274, 173)
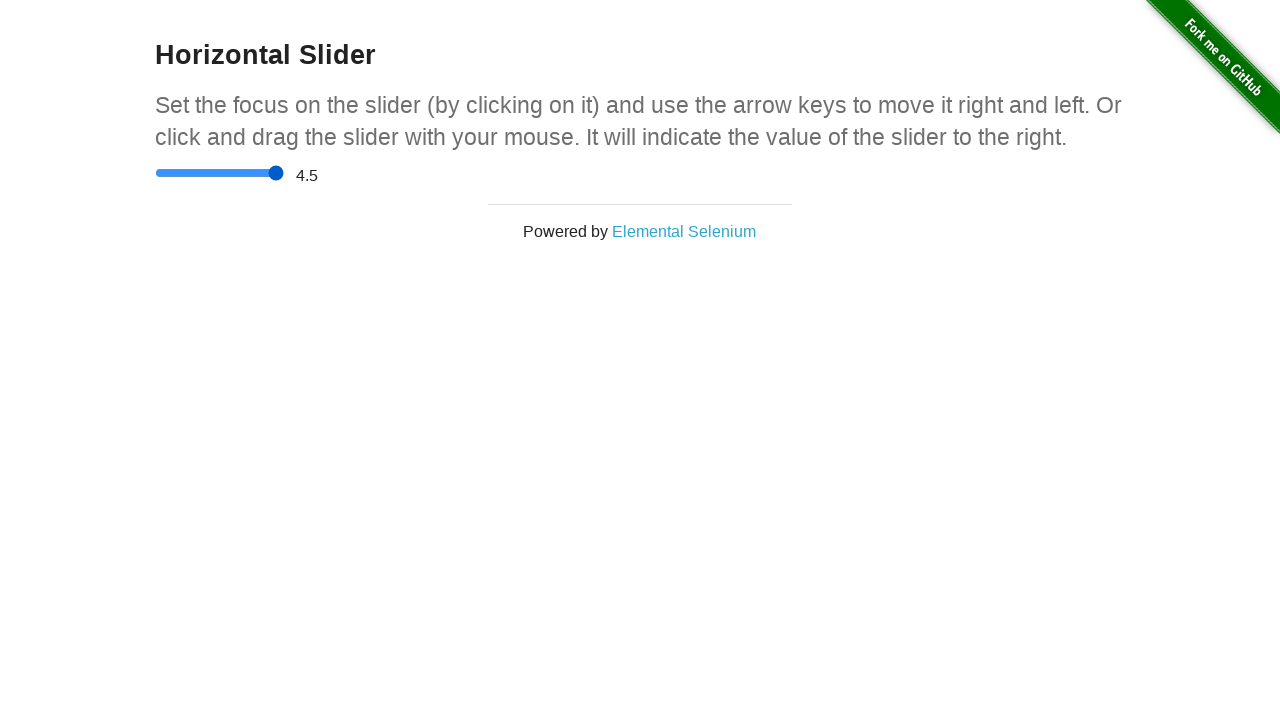

Released mouse button; current value: 5 at (274, 173)
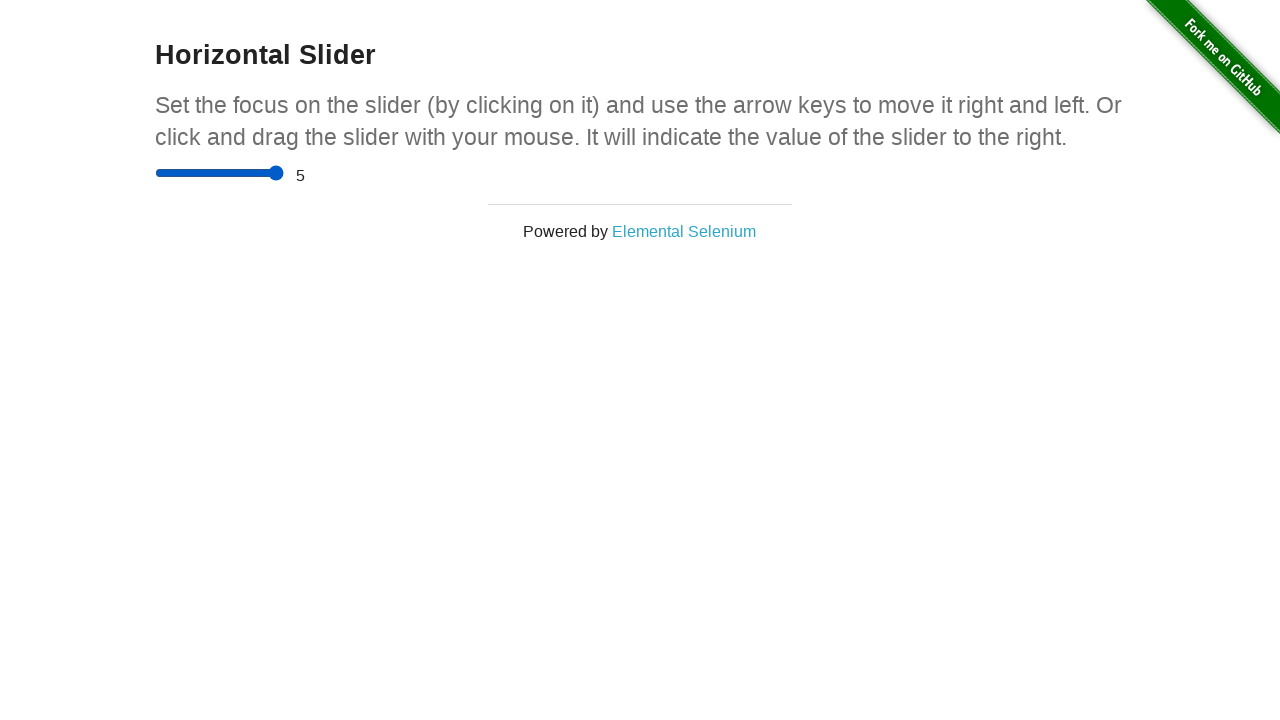

Incremented x_offset to 65
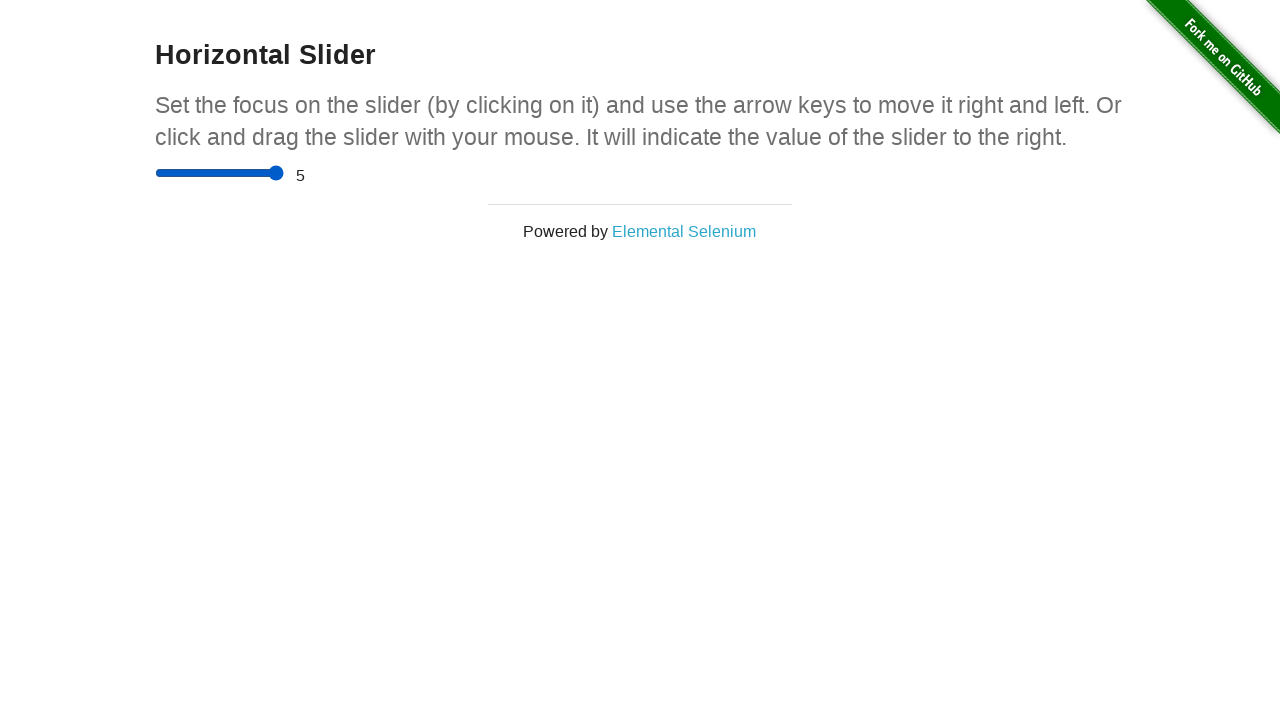

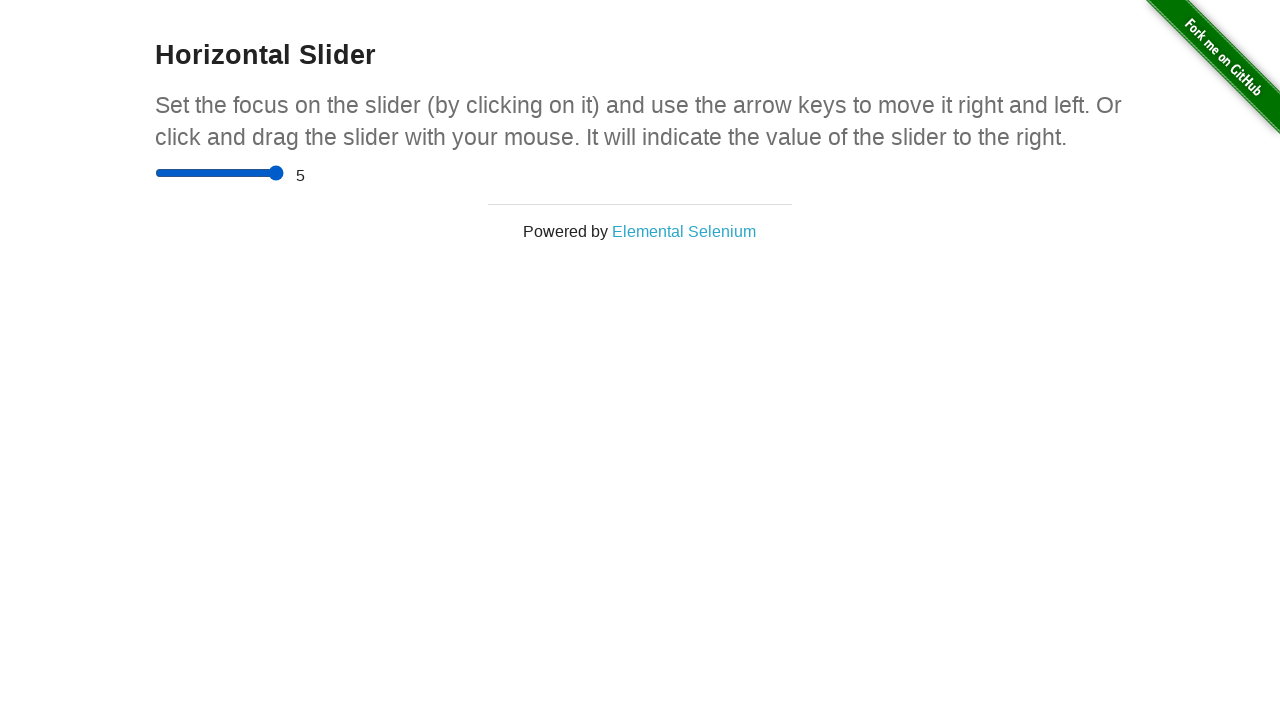